Tests filling a large form by entering text into all input fields and submitting the form via button click

Starting URL: http://suninjuly.github.io/huge_form.html

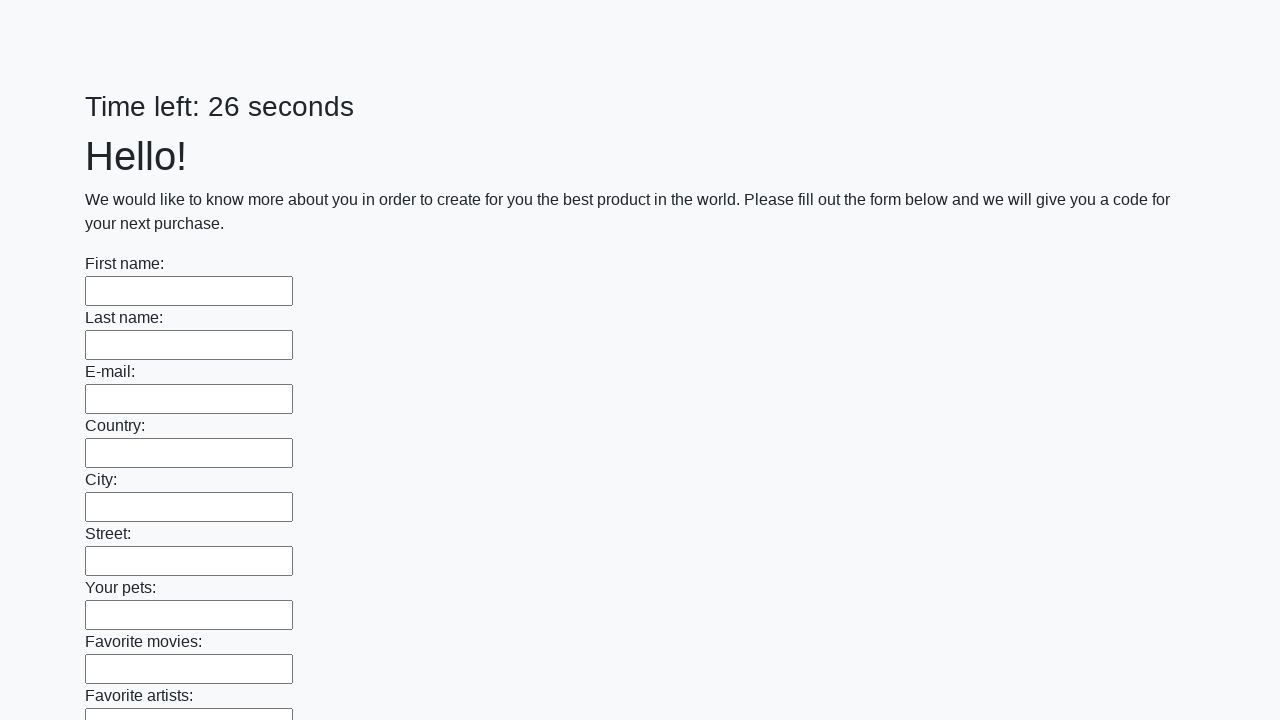

Waited for input fields to load on huge form page
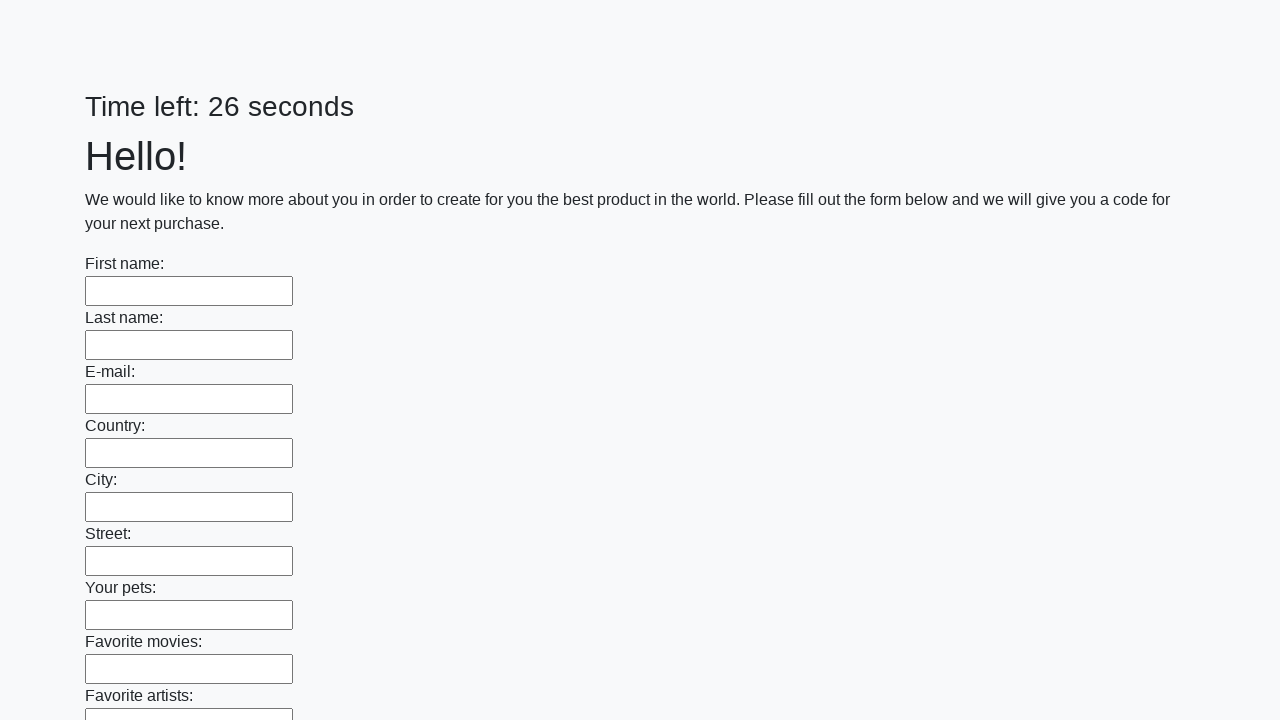

Located 100 input fields on the form
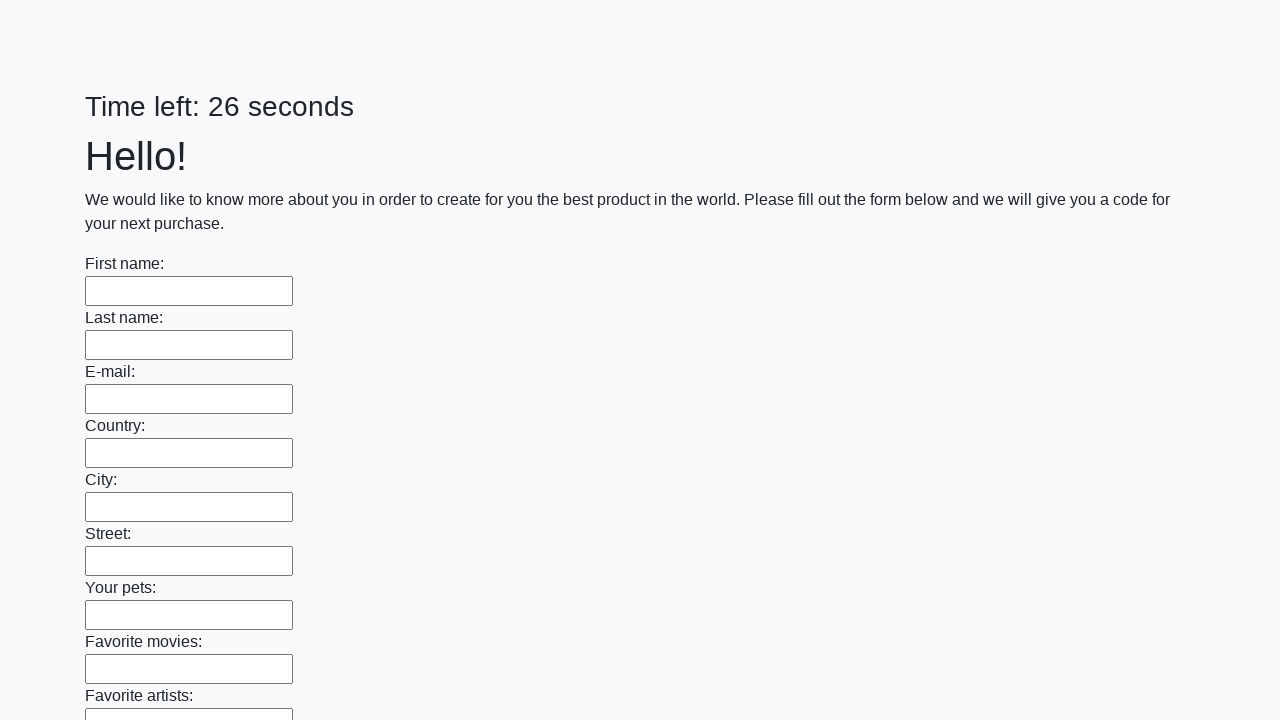

Filled input field 1 of 100 with 'My answer' on input >> nth=0
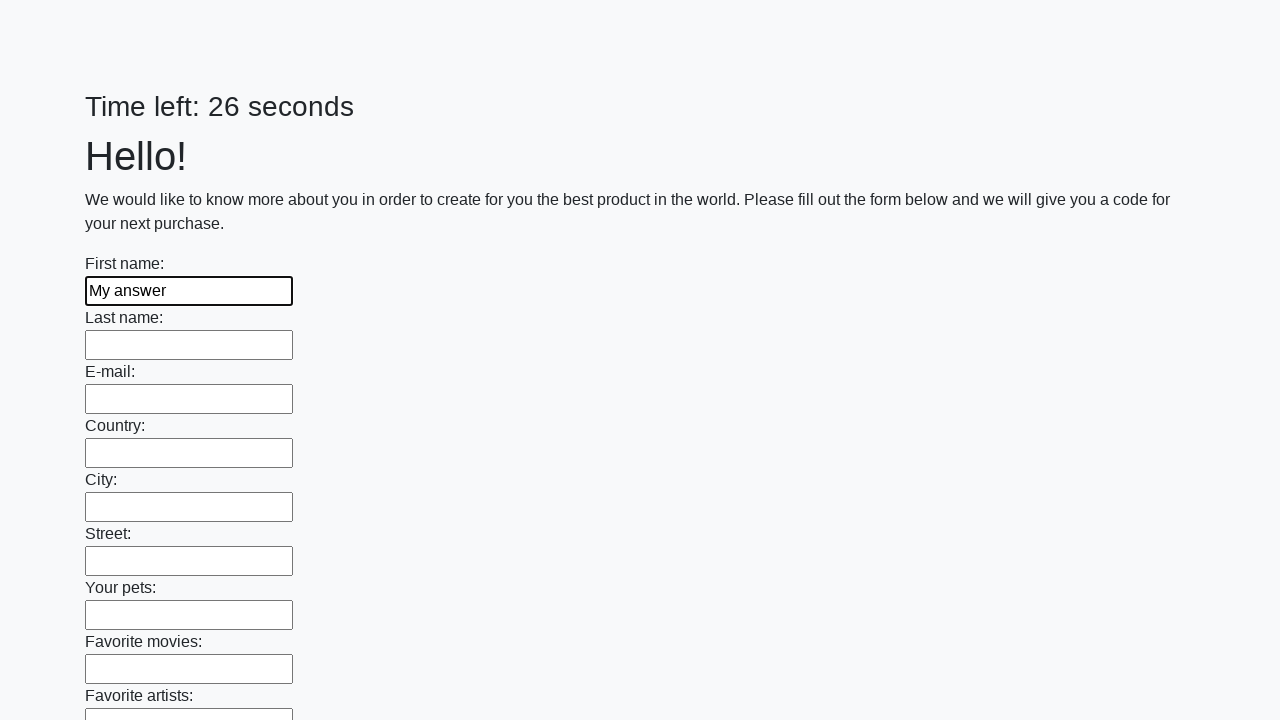

Filled input field 2 of 100 with 'My answer' on input >> nth=1
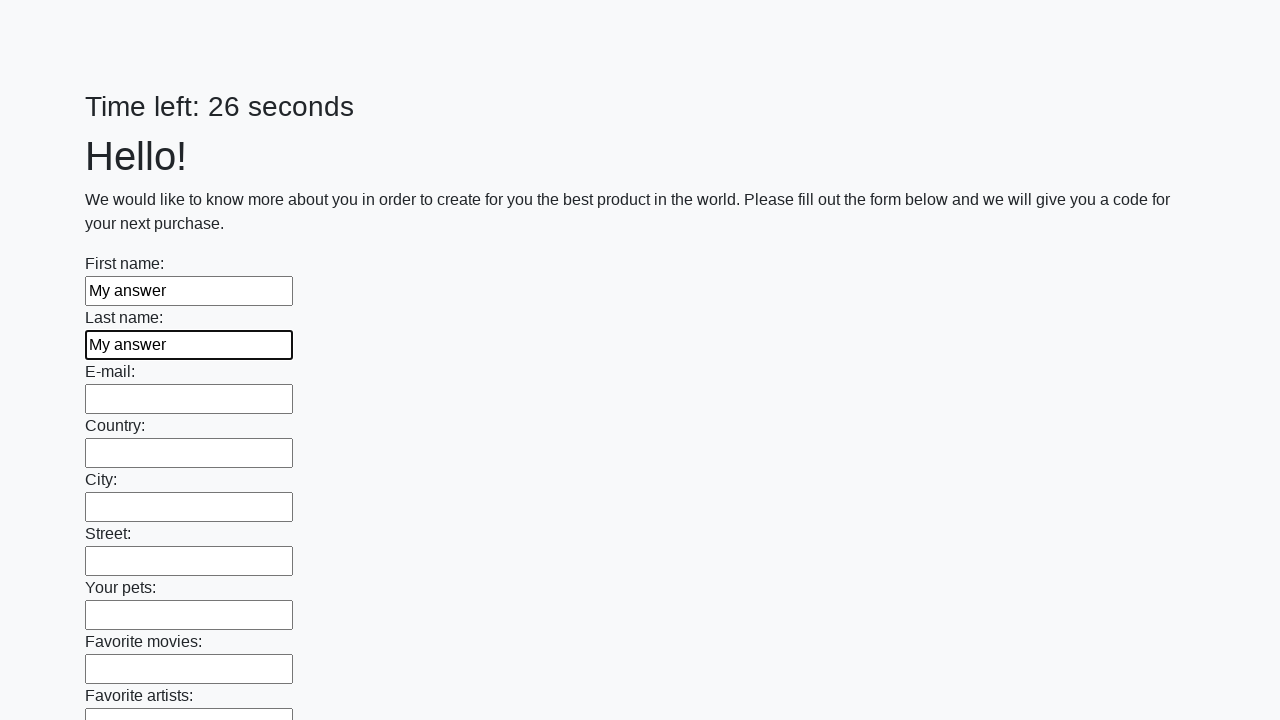

Filled input field 3 of 100 with 'My answer' on input >> nth=2
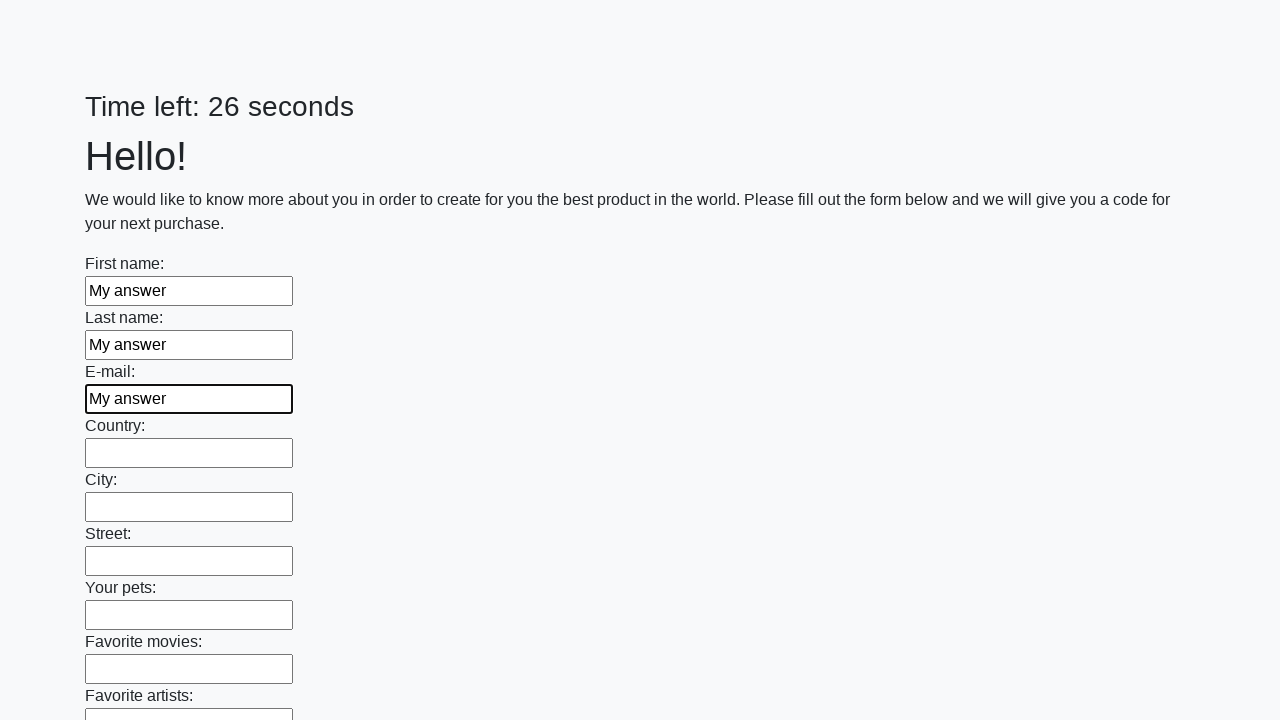

Filled input field 4 of 100 with 'My answer' on input >> nth=3
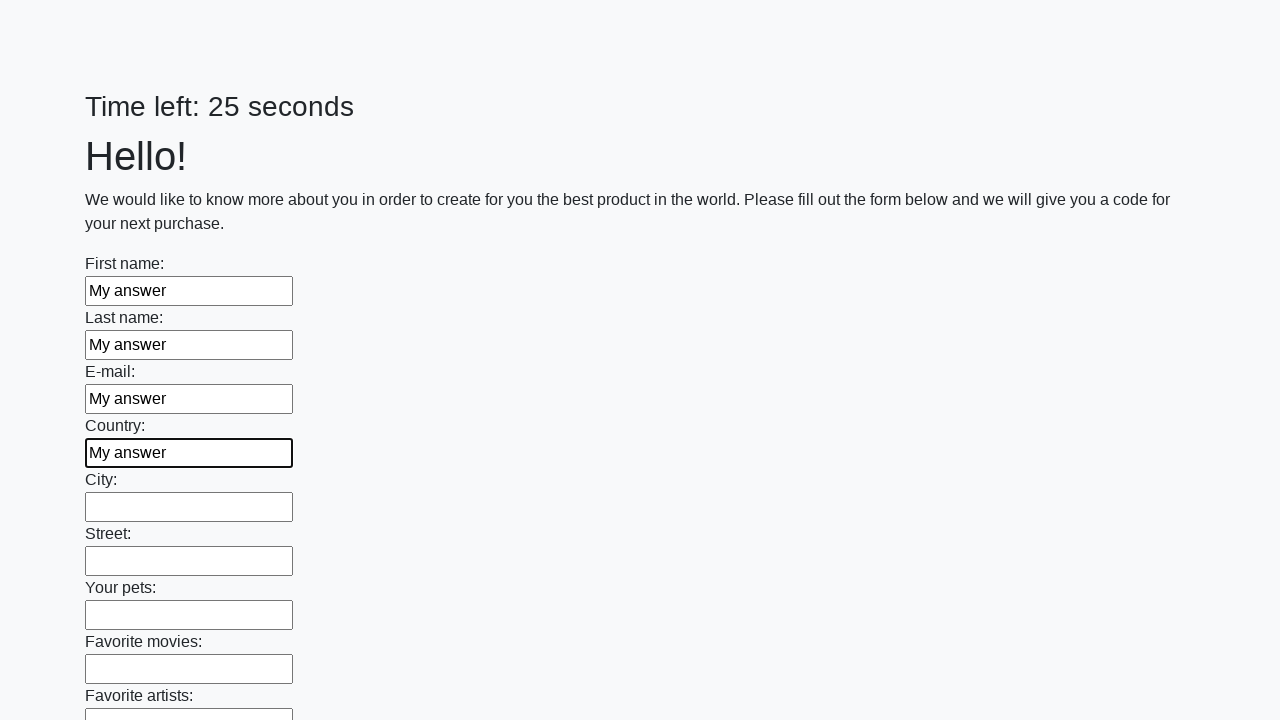

Filled input field 5 of 100 with 'My answer' on input >> nth=4
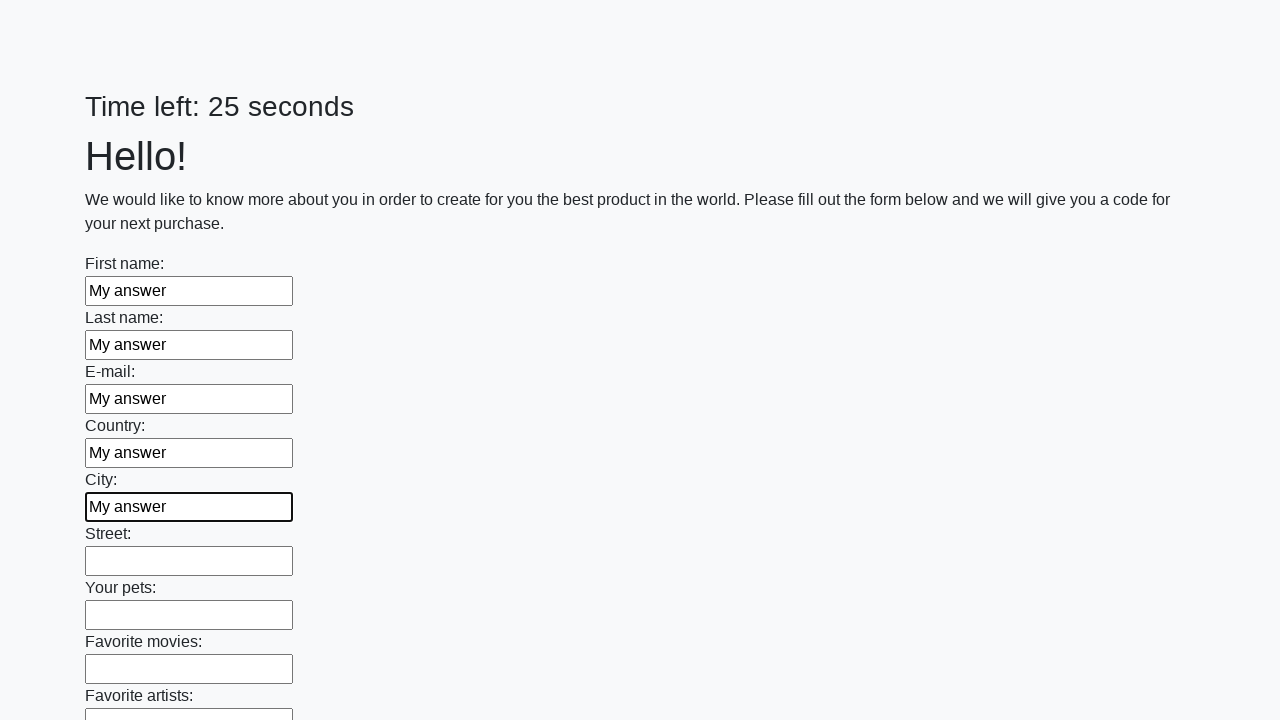

Filled input field 6 of 100 with 'My answer' on input >> nth=5
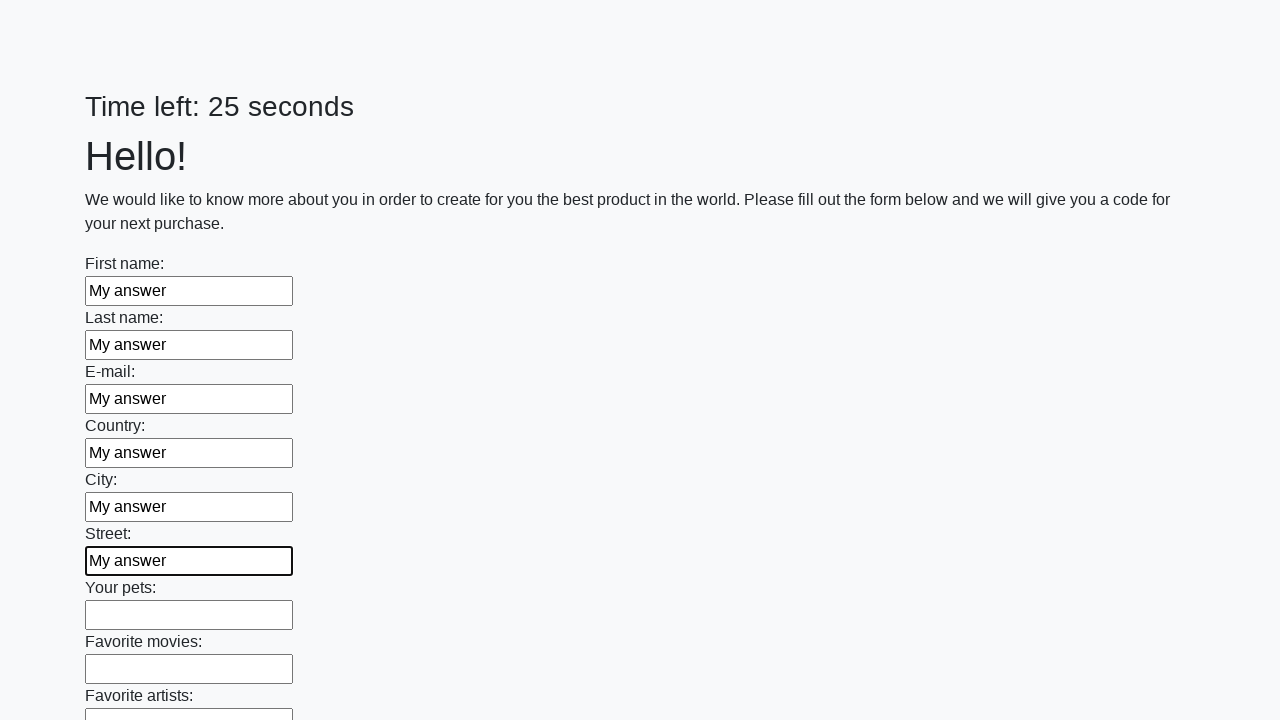

Filled input field 7 of 100 with 'My answer' on input >> nth=6
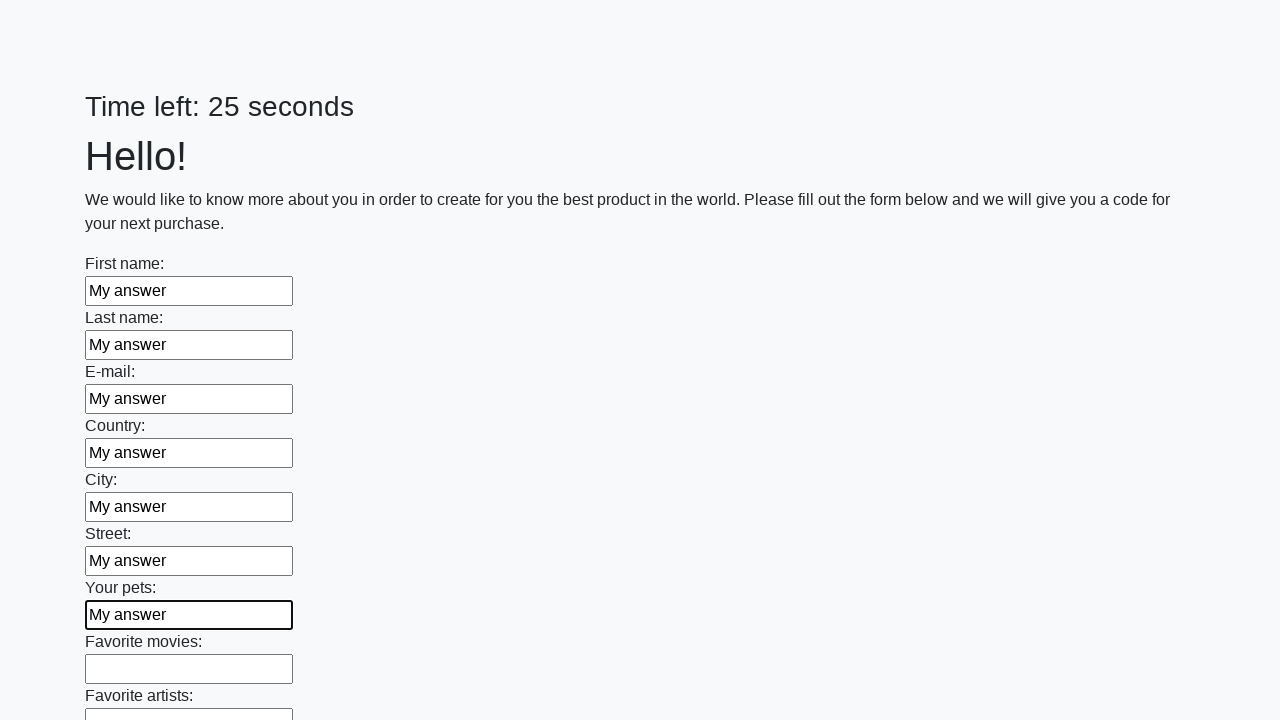

Filled input field 8 of 100 with 'My answer' on input >> nth=7
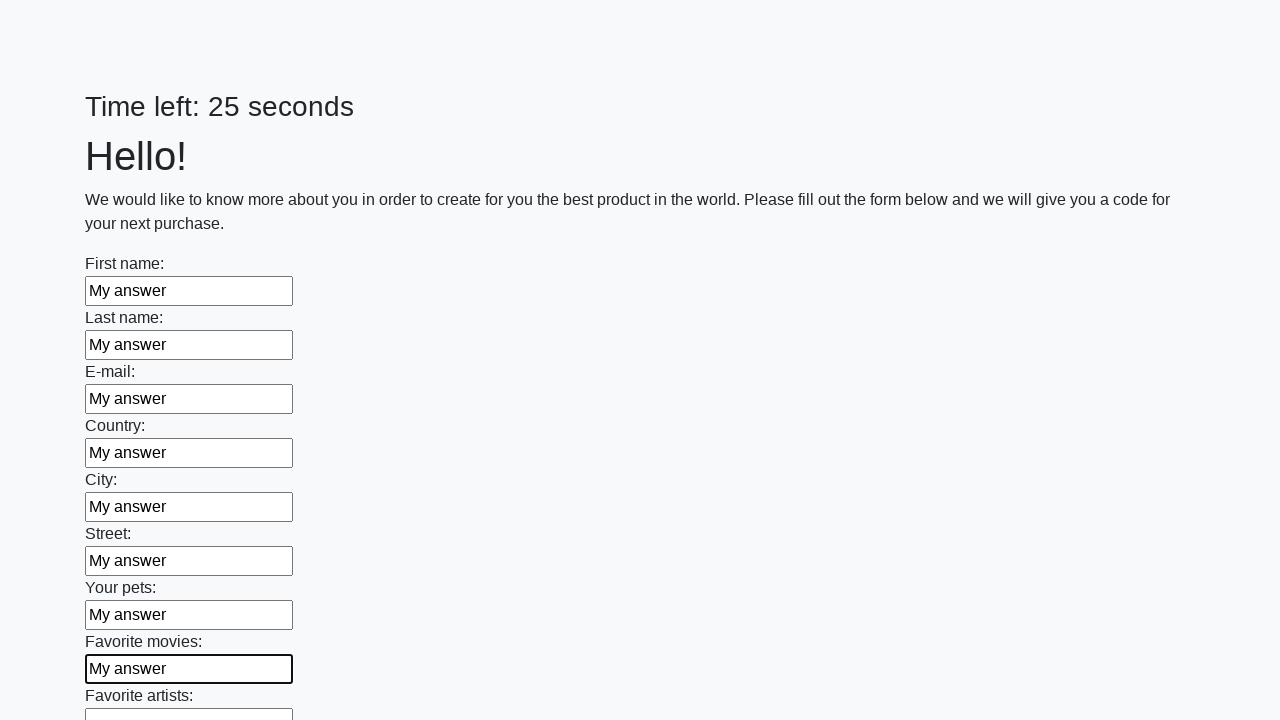

Filled input field 9 of 100 with 'My answer' on input >> nth=8
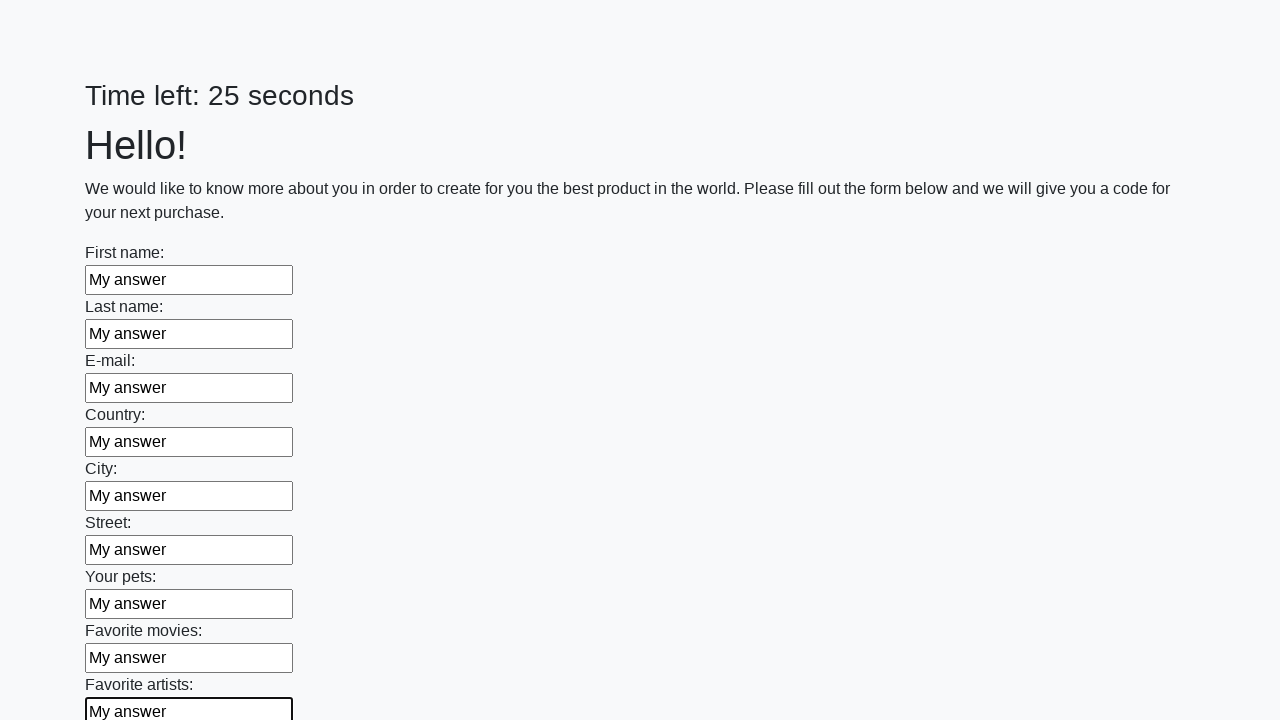

Filled input field 10 of 100 with 'My answer' on input >> nth=9
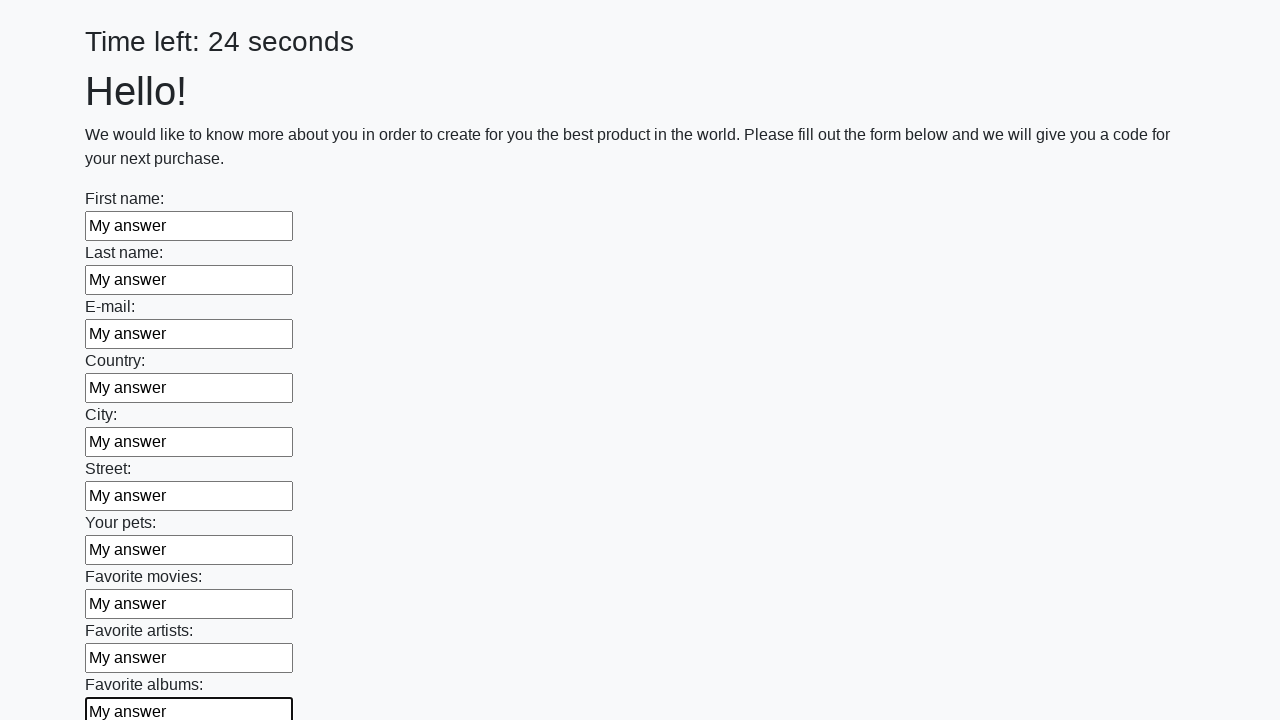

Filled input field 11 of 100 with 'My answer' on input >> nth=10
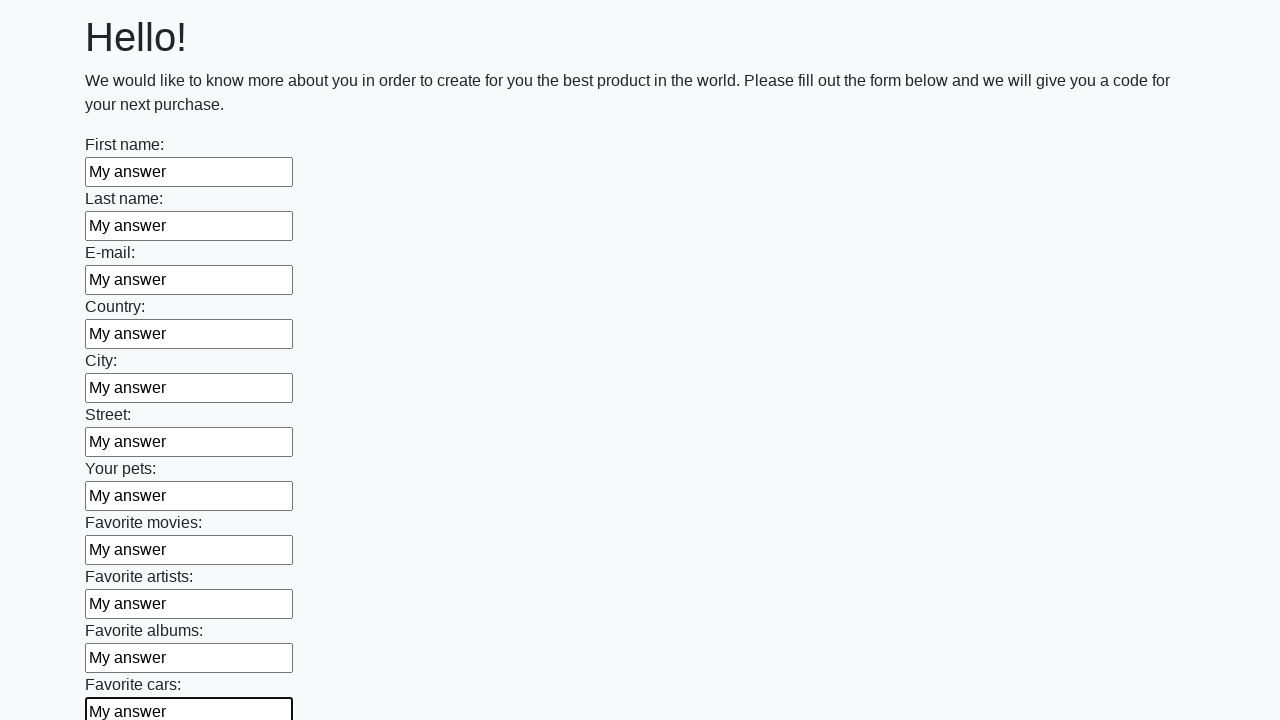

Filled input field 12 of 100 with 'My answer' on input >> nth=11
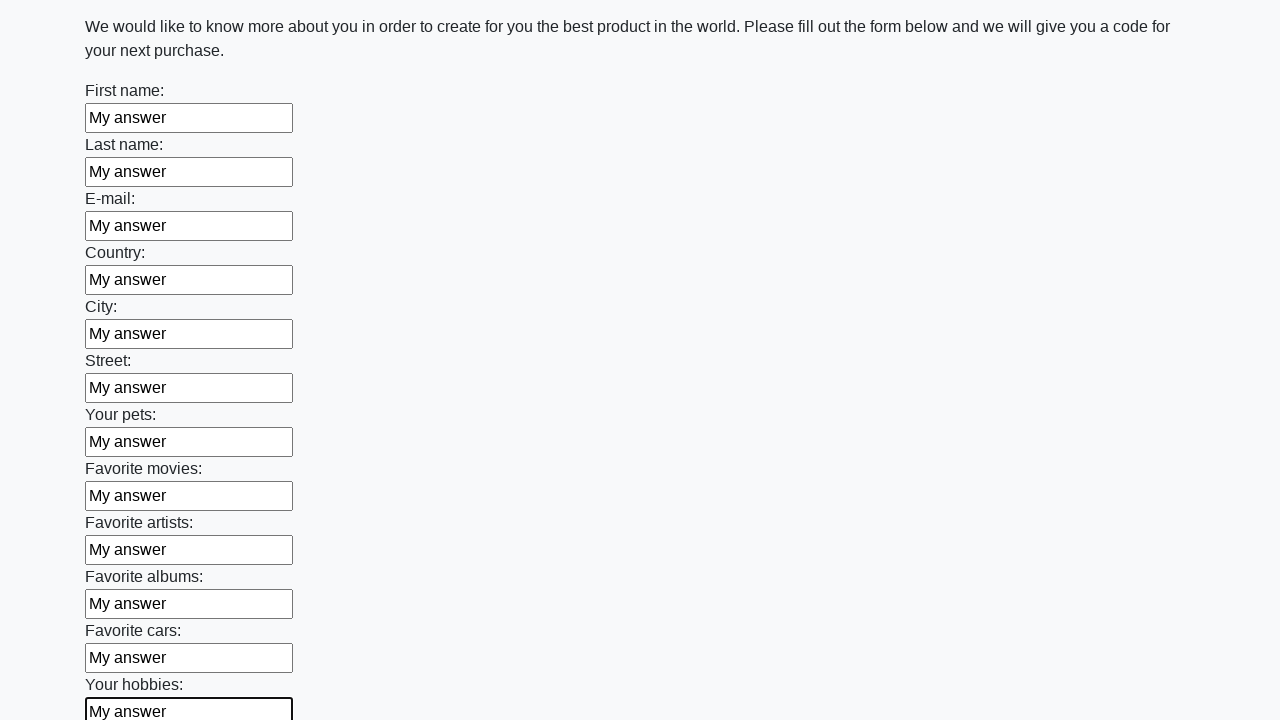

Filled input field 13 of 100 with 'My answer' on input >> nth=12
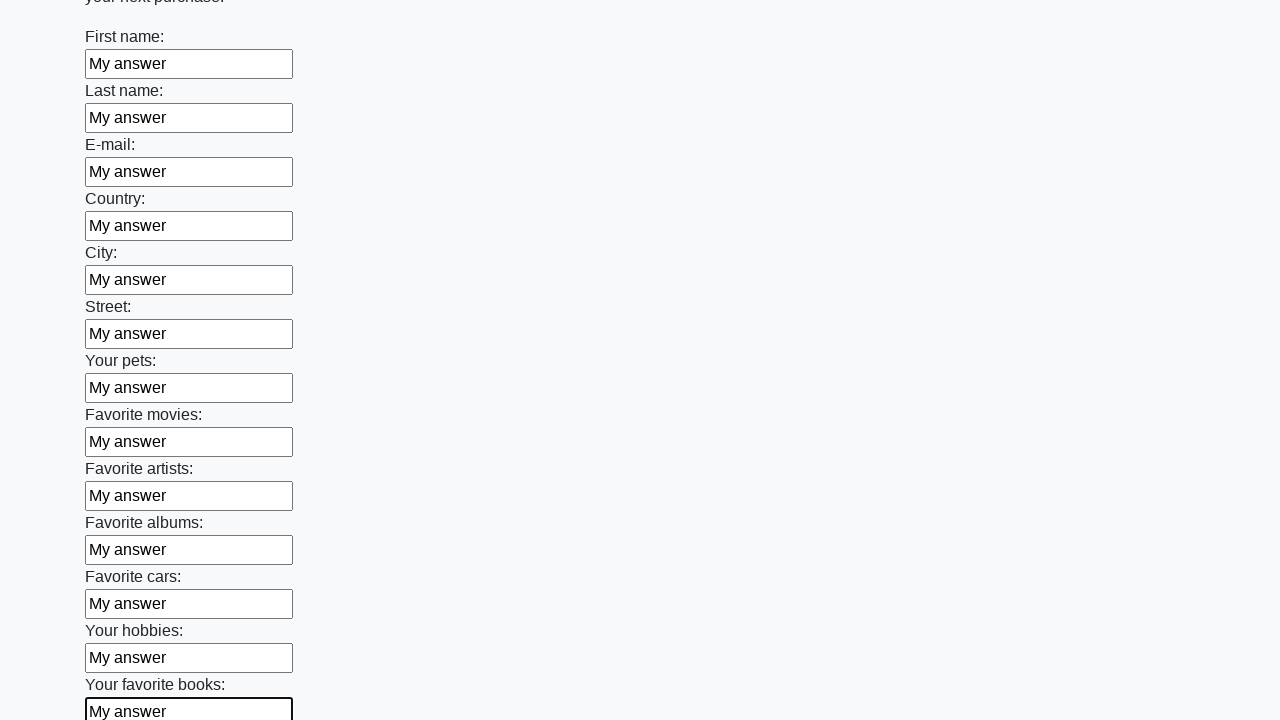

Filled input field 14 of 100 with 'My answer' on input >> nth=13
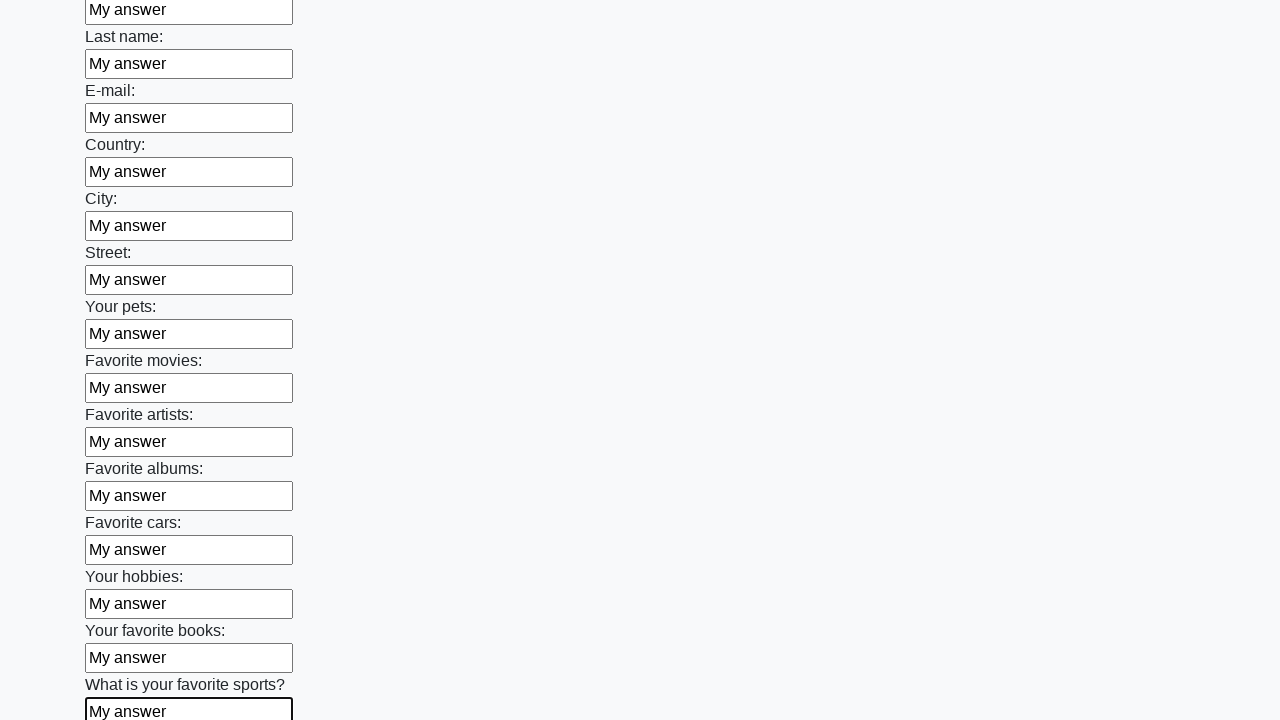

Filled input field 15 of 100 with 'My answer' on input >> nth=14
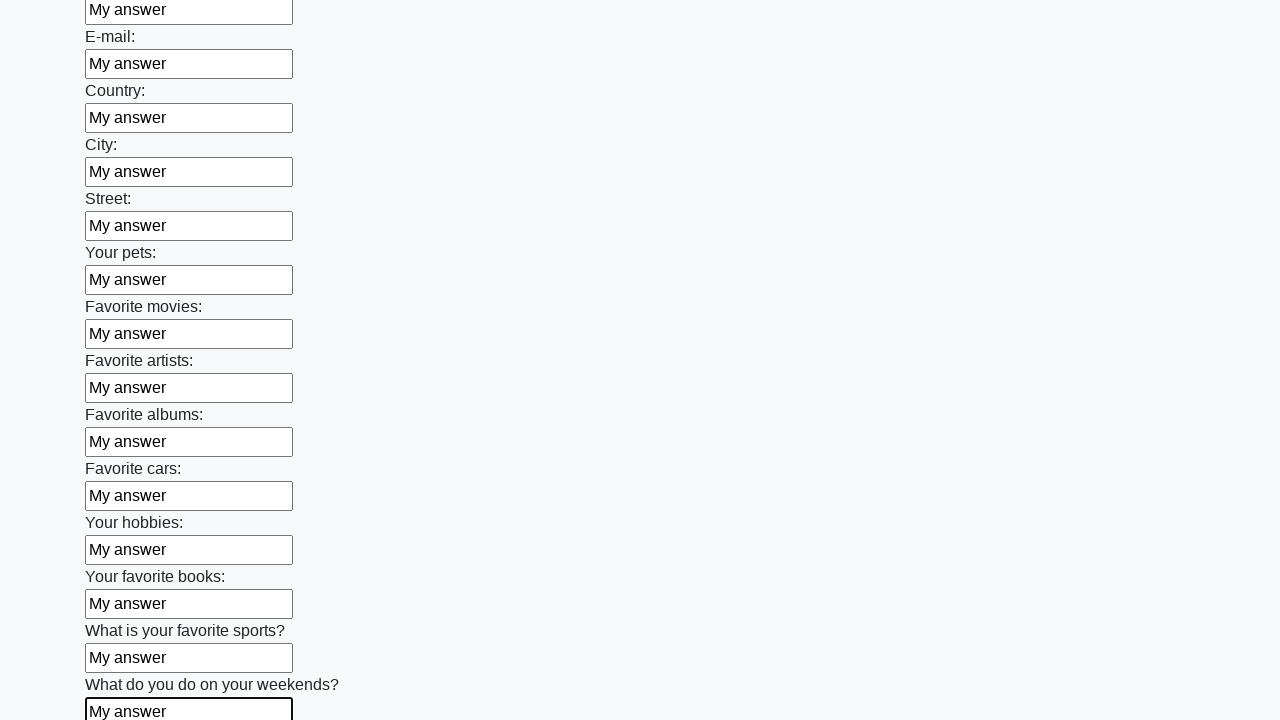

Filled input field 16 of 100 with 'My answer' on input >> nth=15
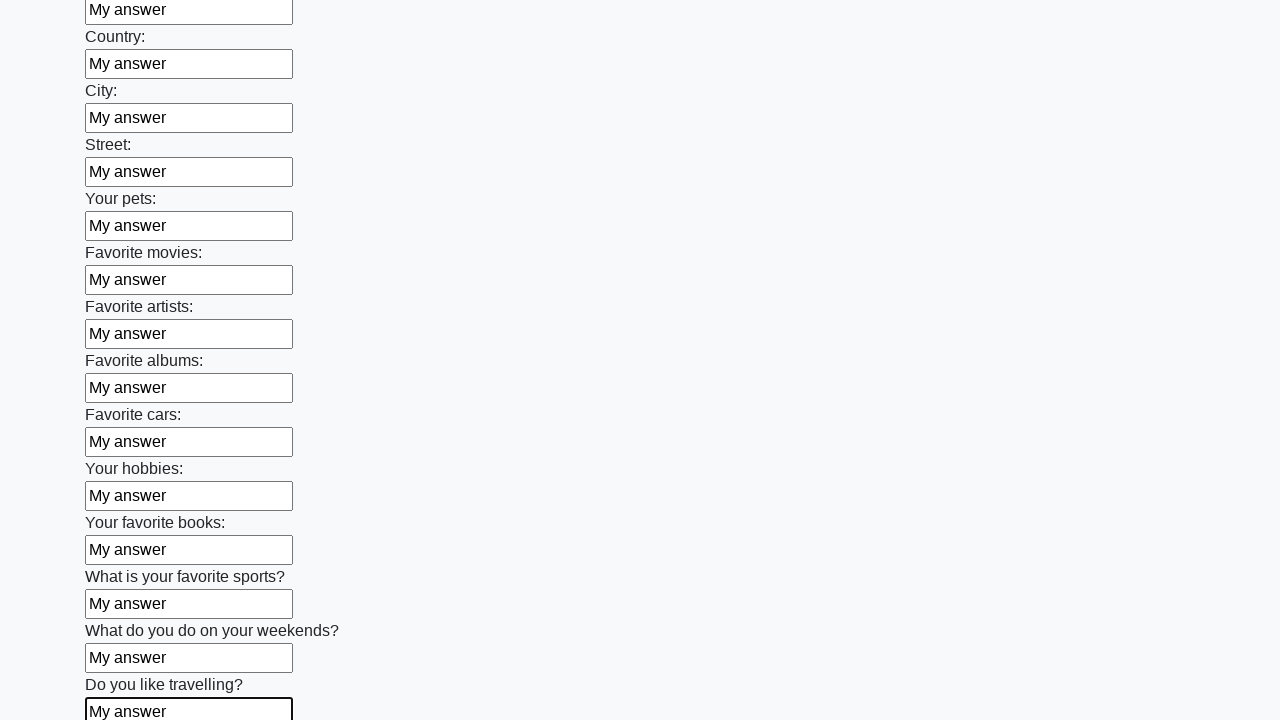

Filled input field 17 of 100 with 'My answer' on input >> nth=16
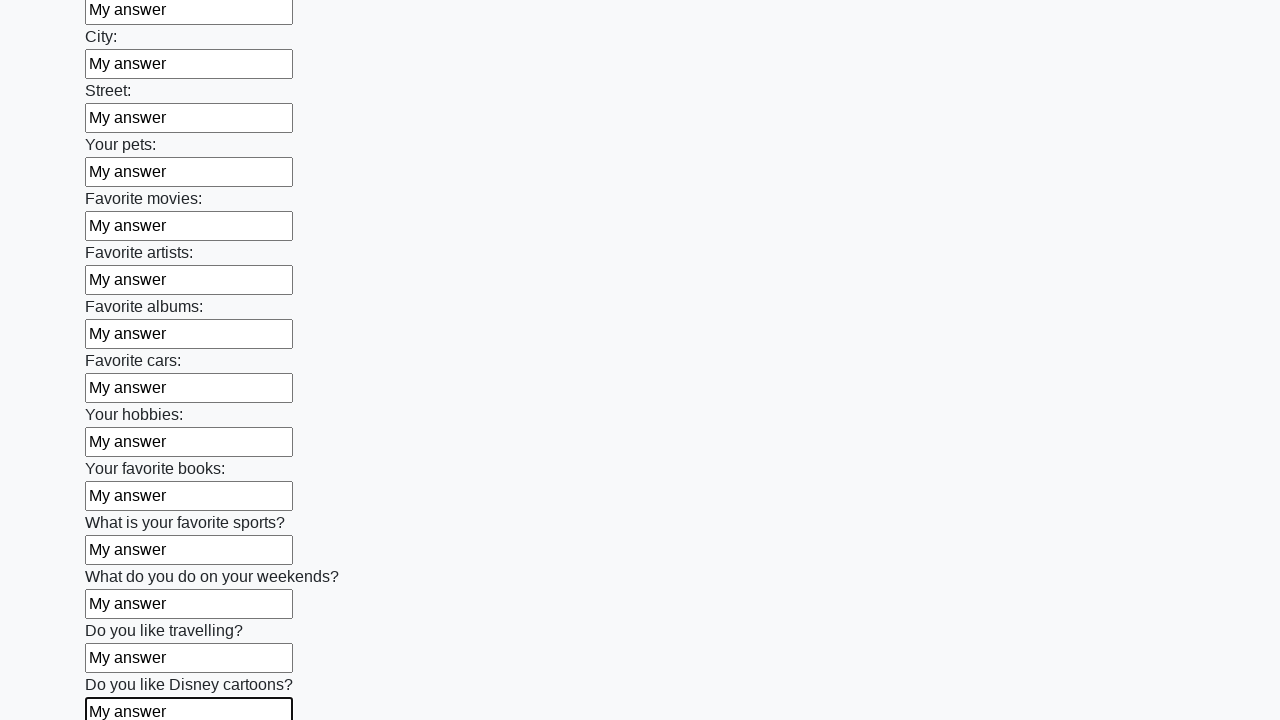

Filled input field 18 of 100 with 'My answer' on input >> nth=17
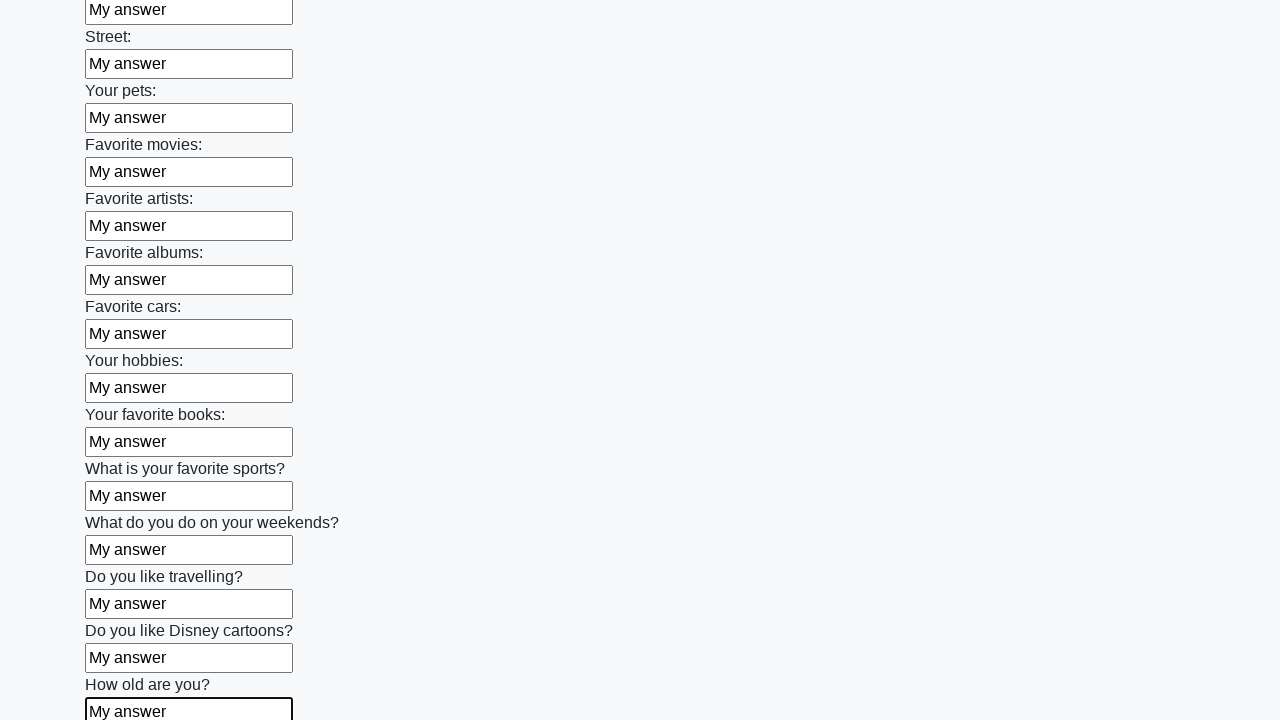

Filled input field 19 of 100 with 'My answer' on input >> nth=18
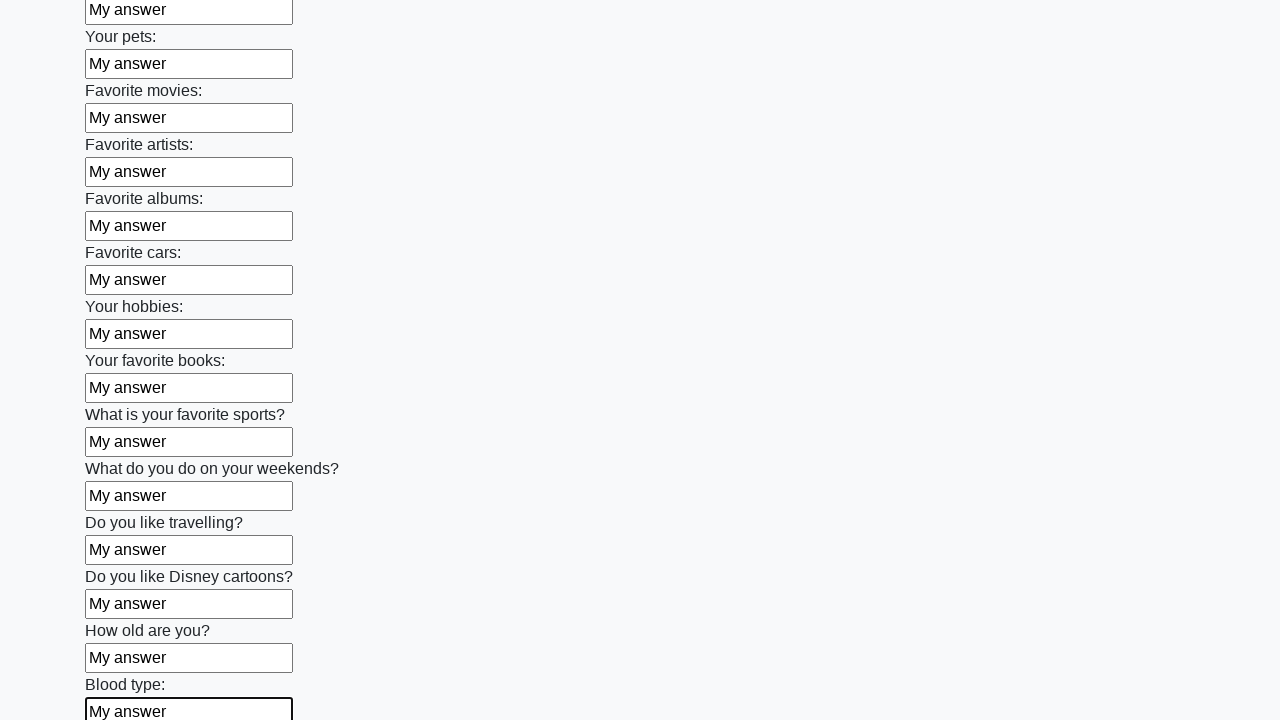

Filled input field 20 of 100 with 'My answer' on input >> nth=19
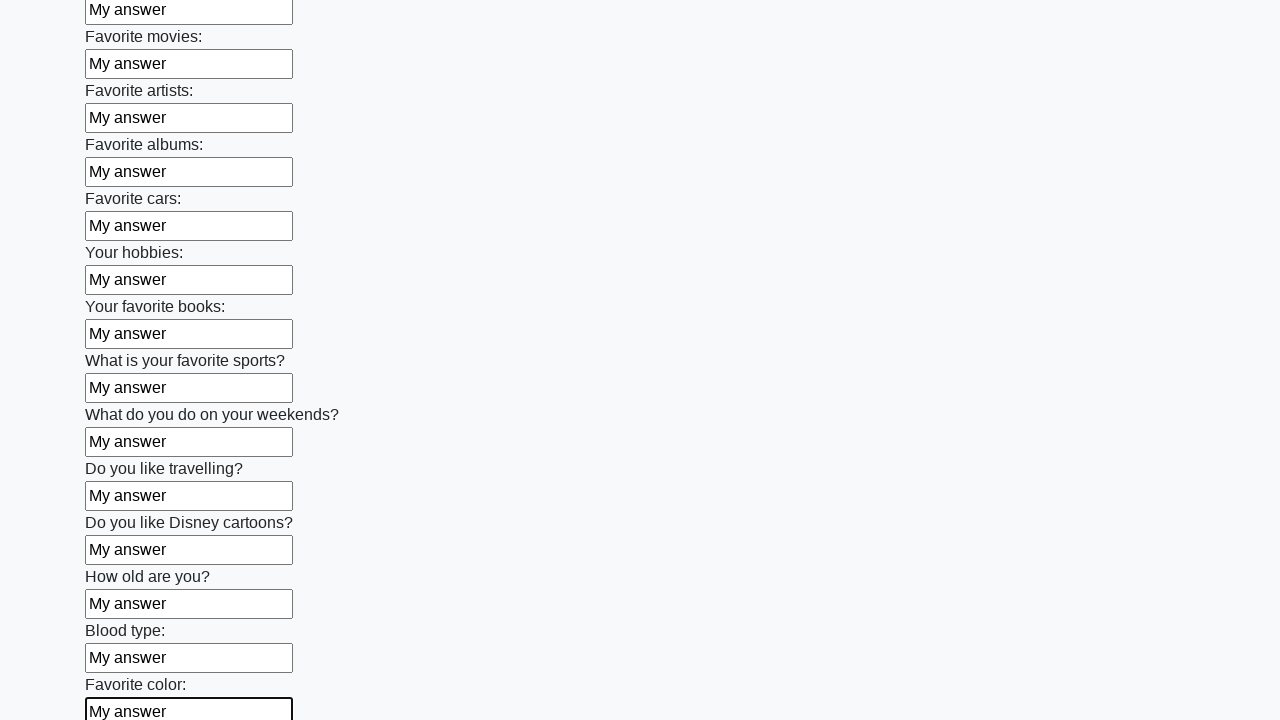

Filled input field 21 of 100 with 'My answer' on input >> nth=20
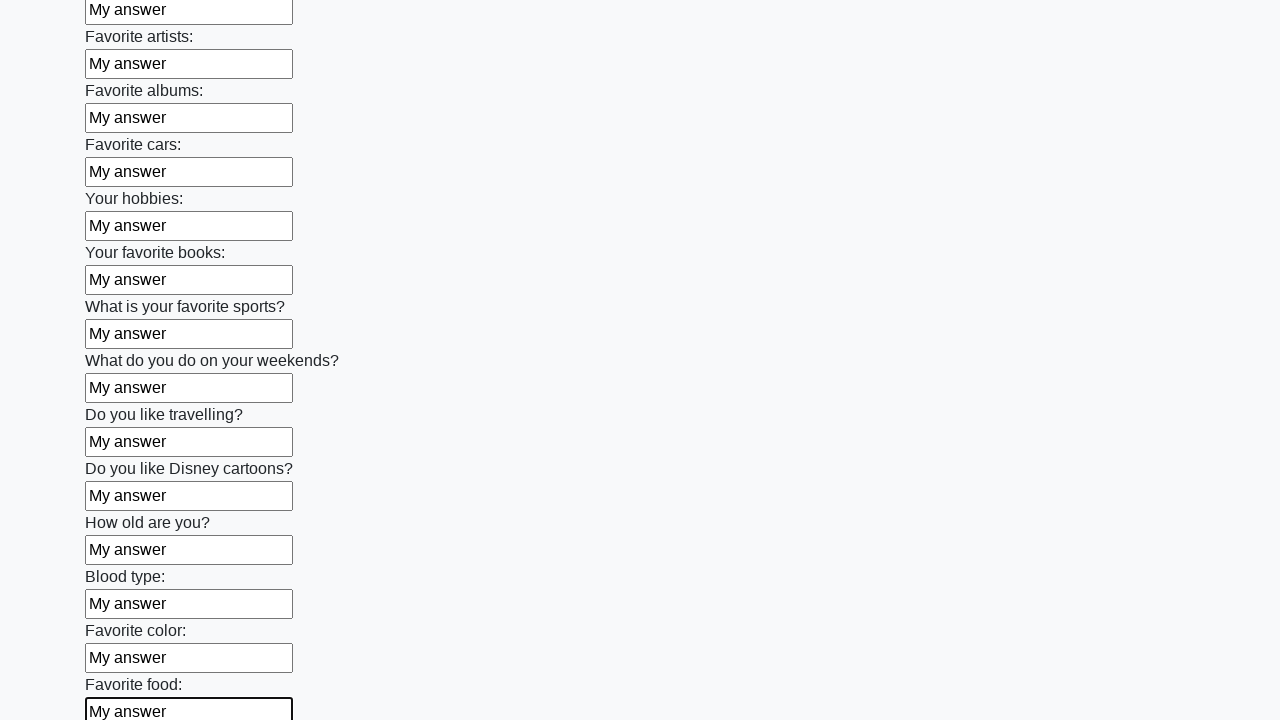

Filled input field 22 of 100 with 'My answer' on input >> nth=21
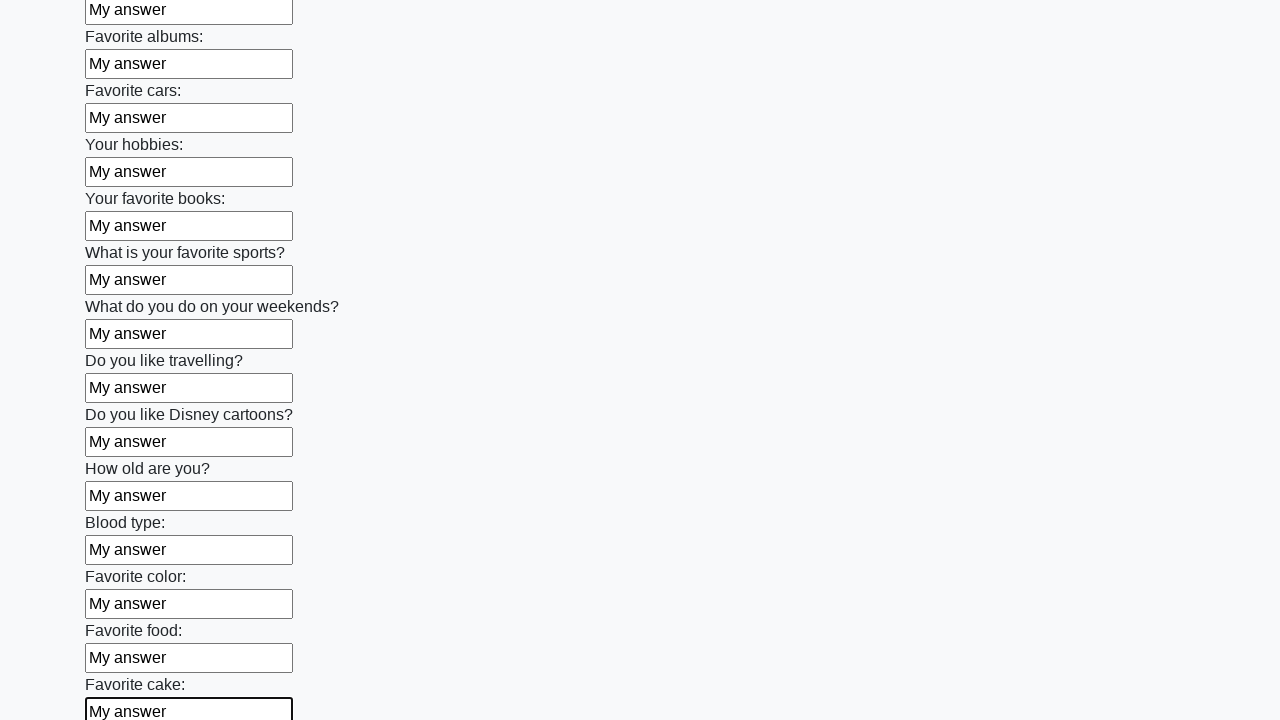

Filled input field 23 of 100 with 'My answer' on input >> nth=22
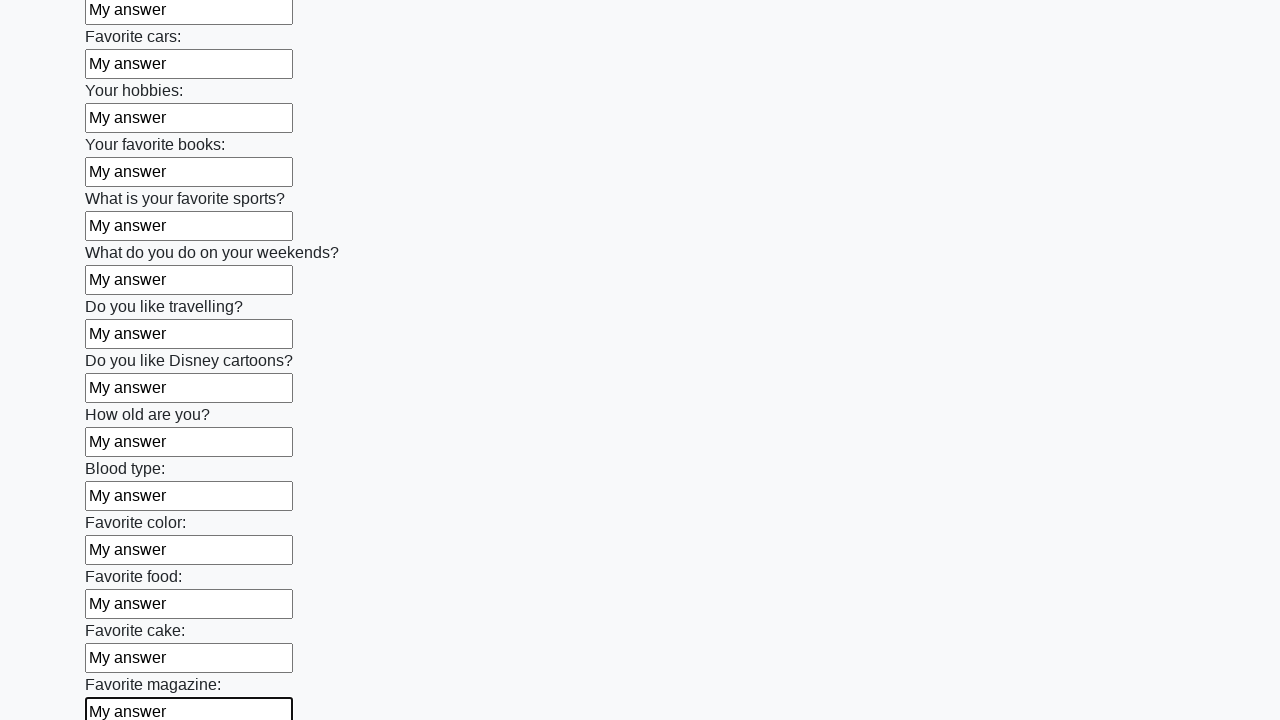

Filled input field 24 of 100 with 'My answer' on input >> nth=23
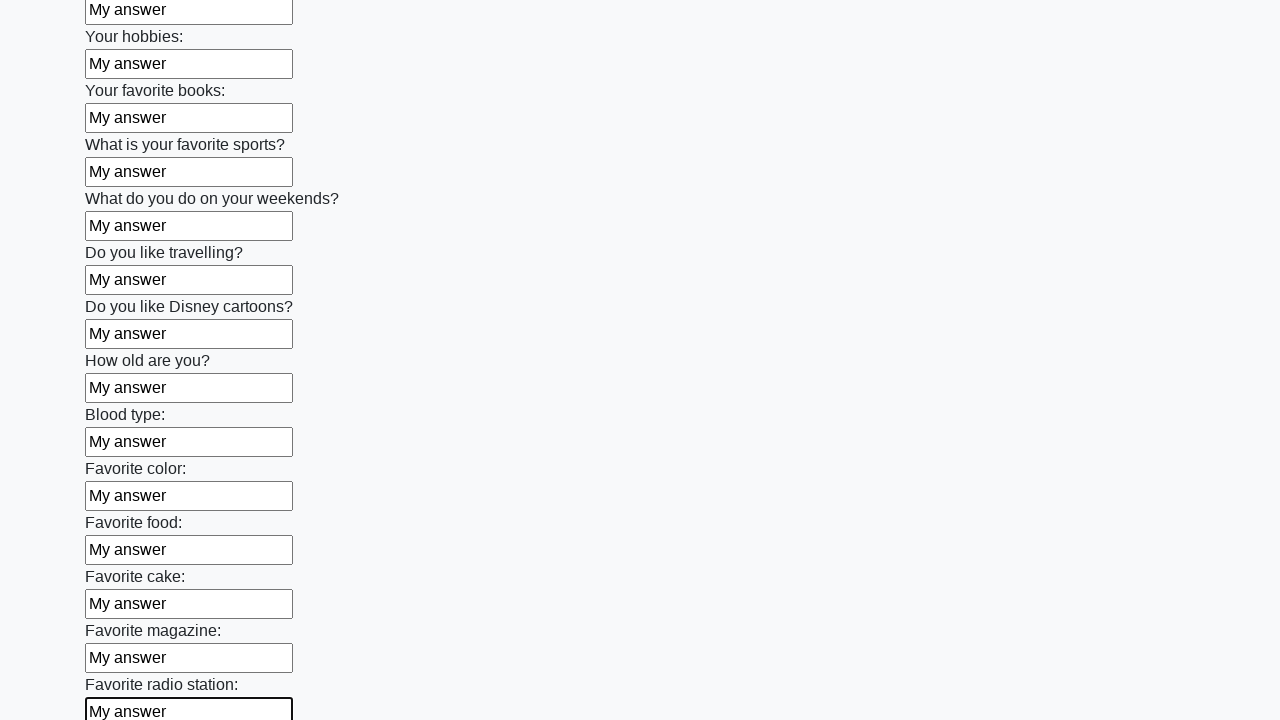

Filled input field 25 of 100 with 'My answer' on input >> nth=24
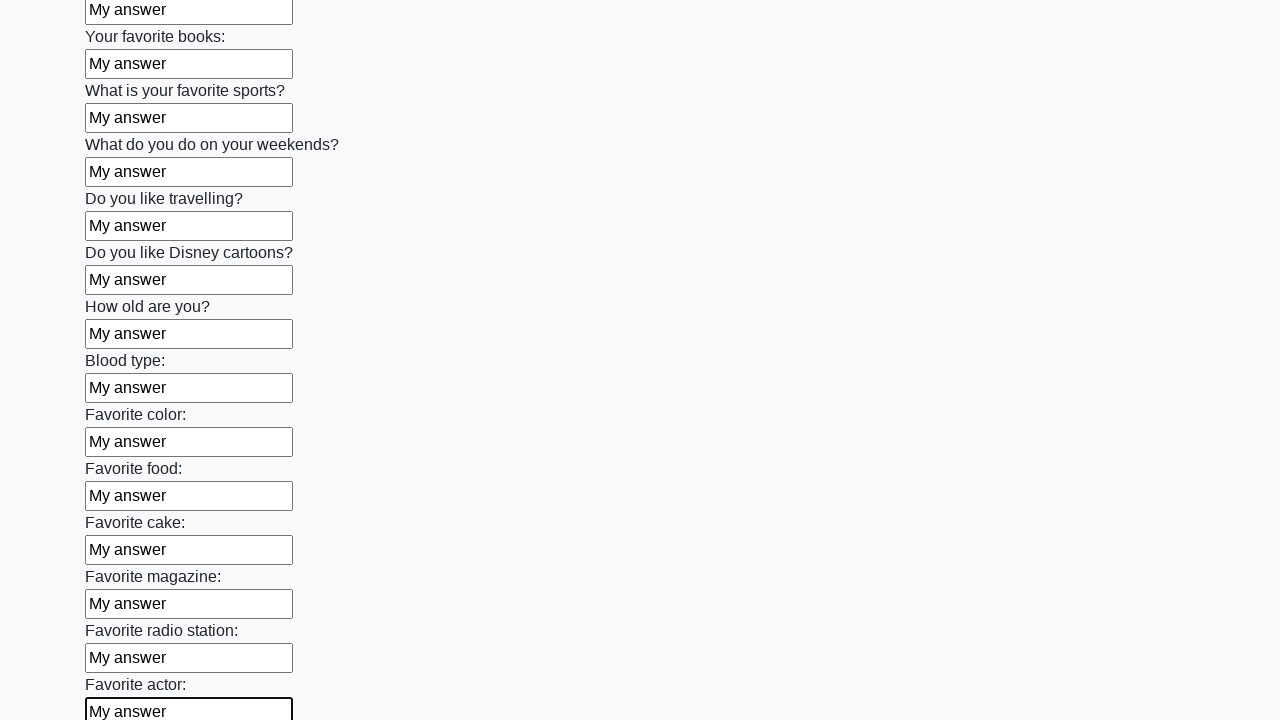

Filled input field 26 of 100 with 'My answer' on input >> nth=25
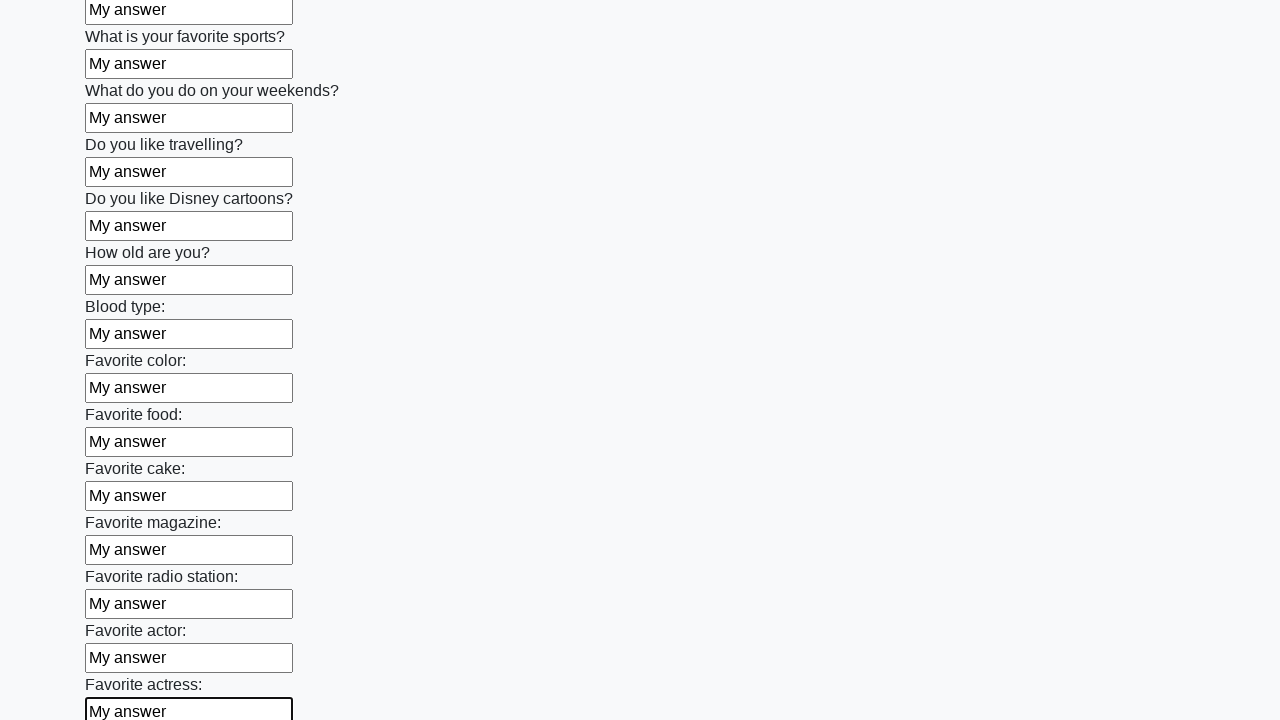

Filled input field 27 of 100 with 'My answer' on input >> nth=26
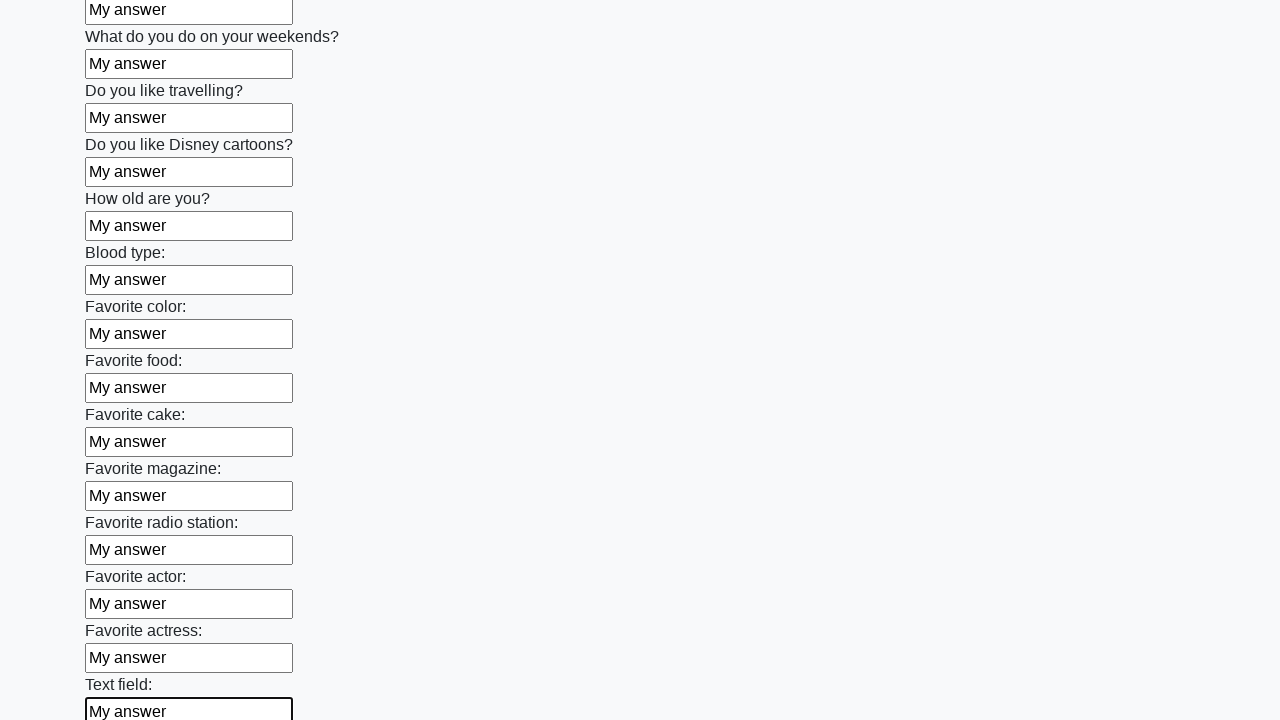

Filled input field 28 of 100 with 'My answer' on input >> nth=27
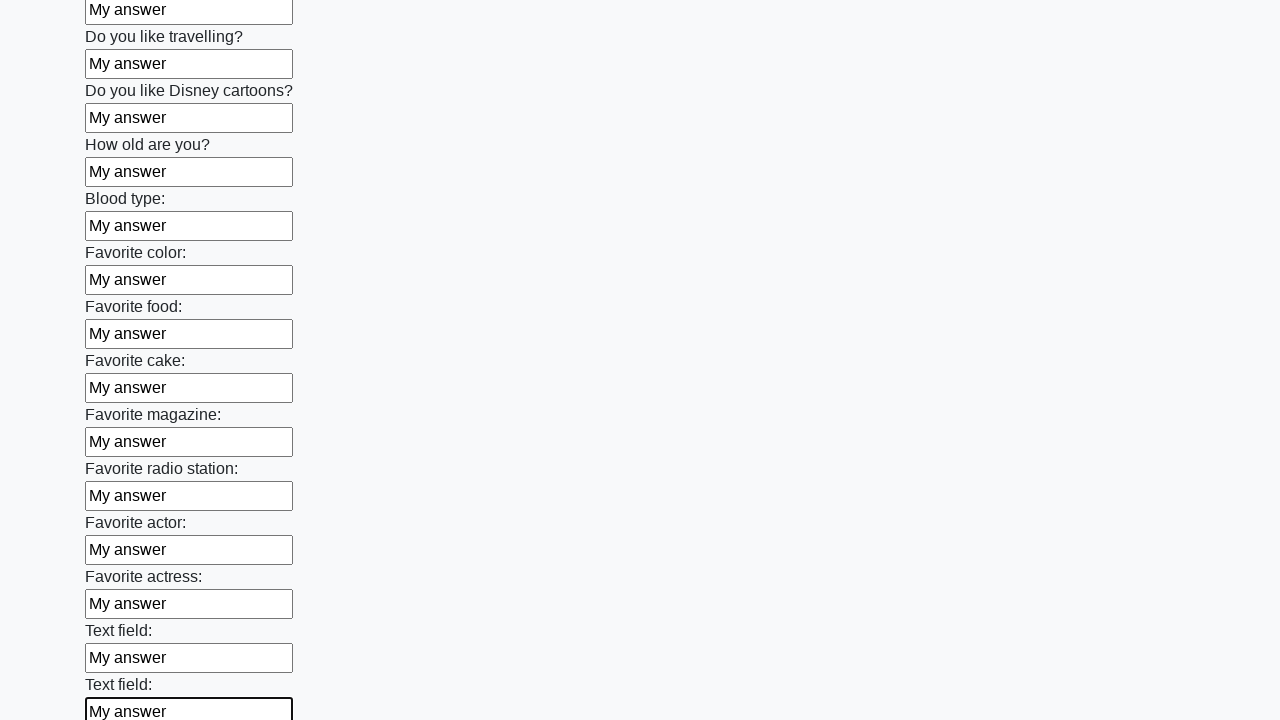

Filled input field 29 of 100 with 'My answer' on input >> nth=28
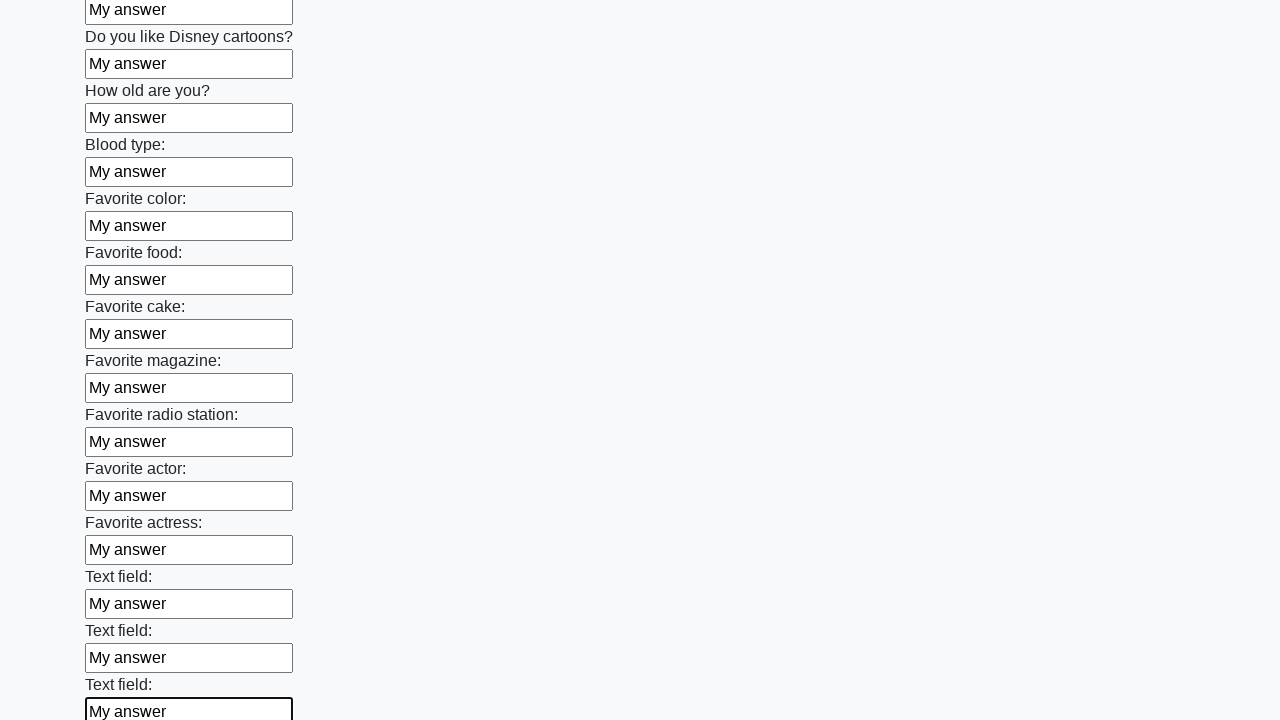

Filled input field 30 of 100 with 'My answer' on input >> nth=29
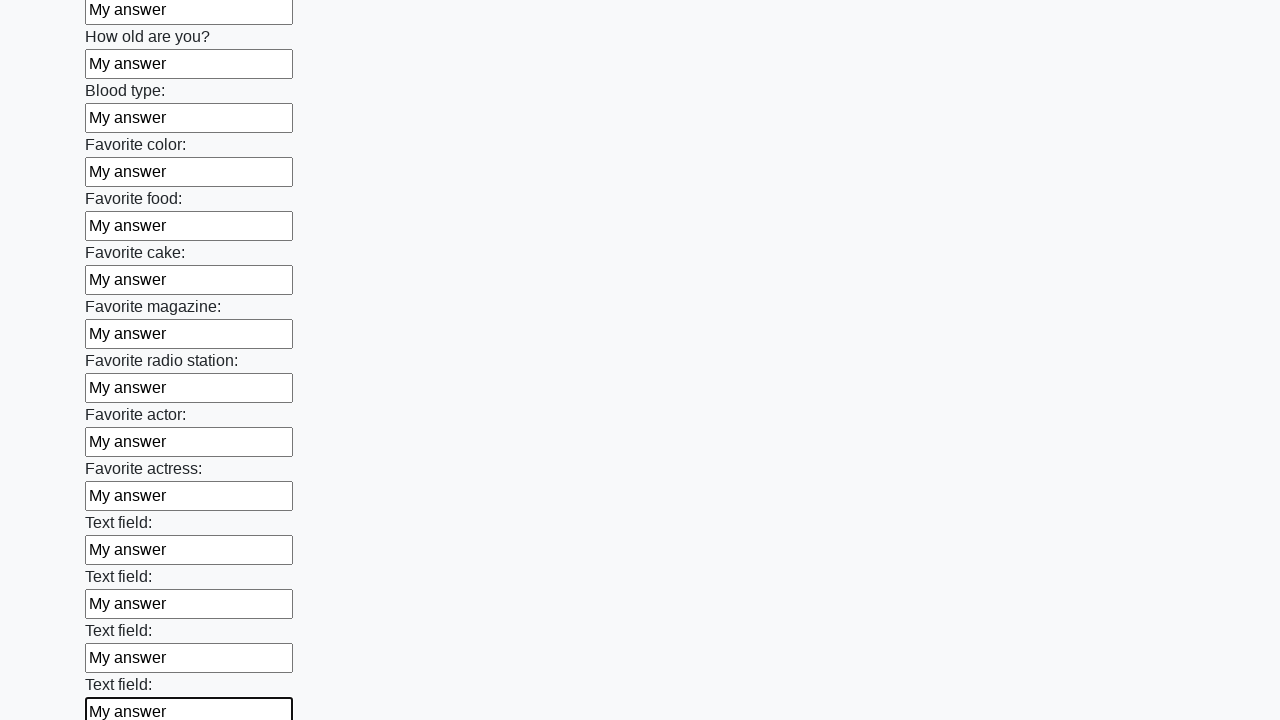

Filled input field 31 of 100 with 'My answer' on input >> nth=30
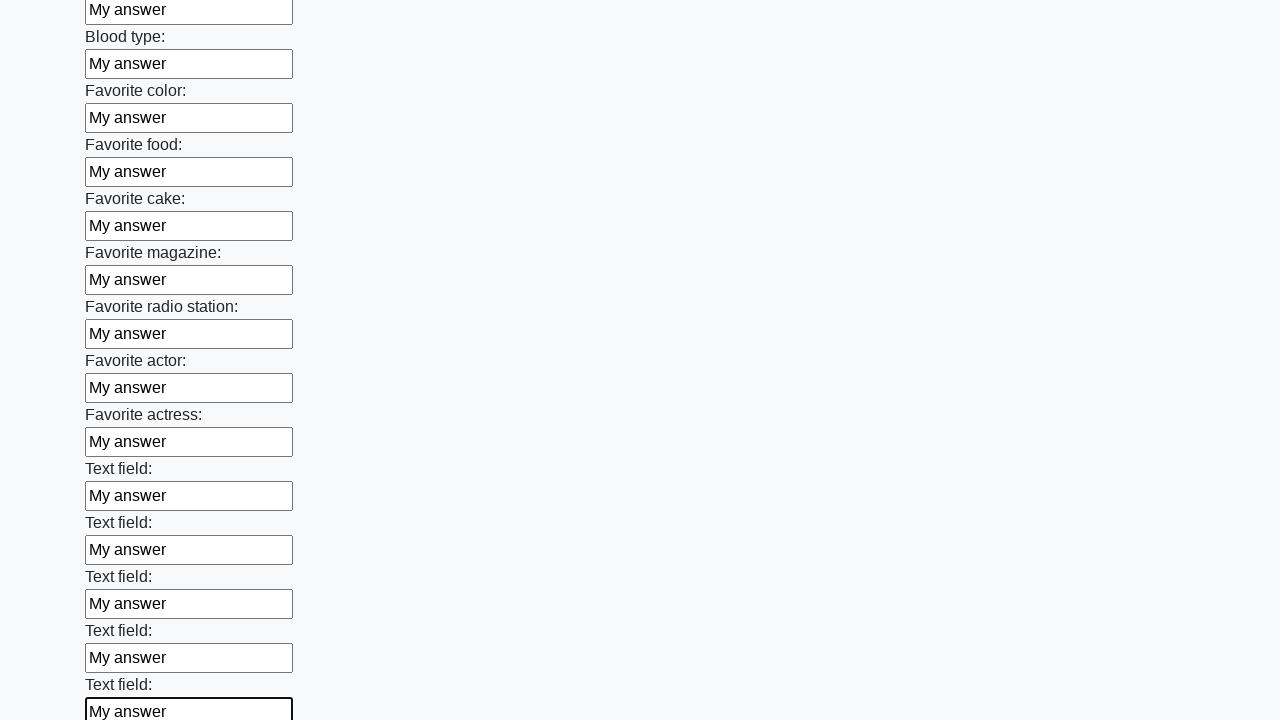

Filled input field 32 of 100 with 'My answer' on input >> nth=31
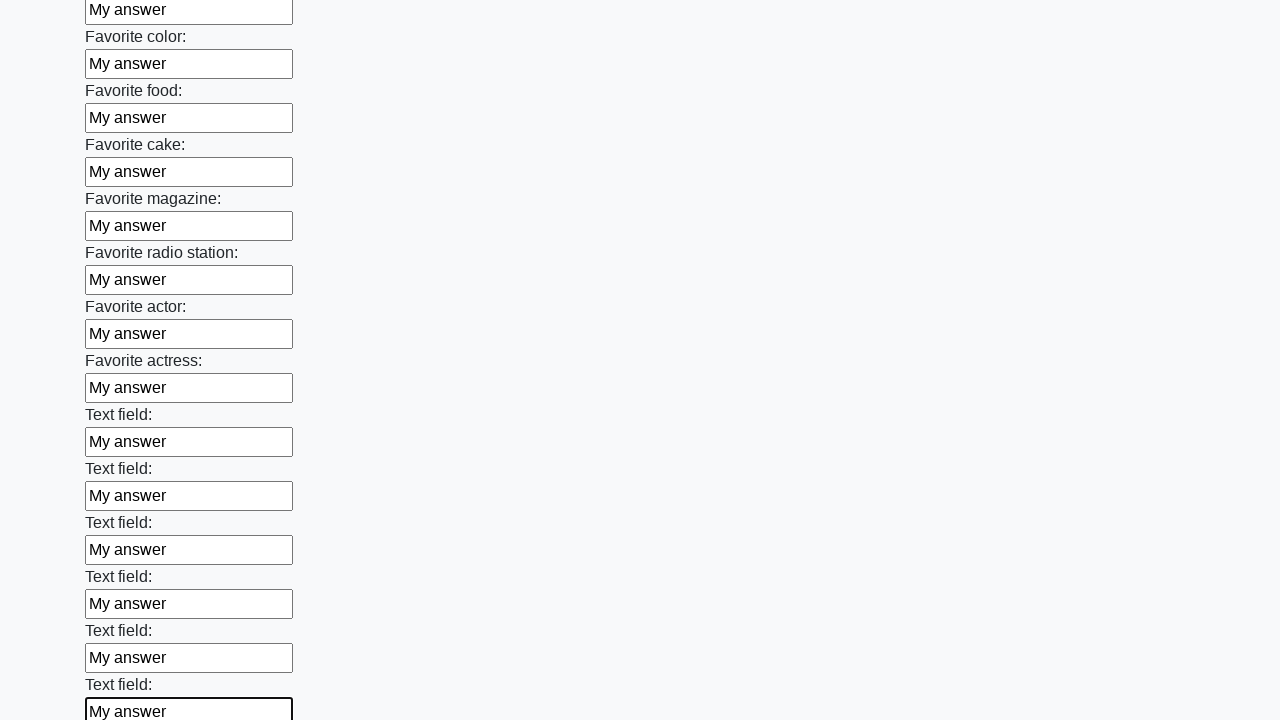

Filled input field 33 of 100 with 'My answer' on input >> nth=32
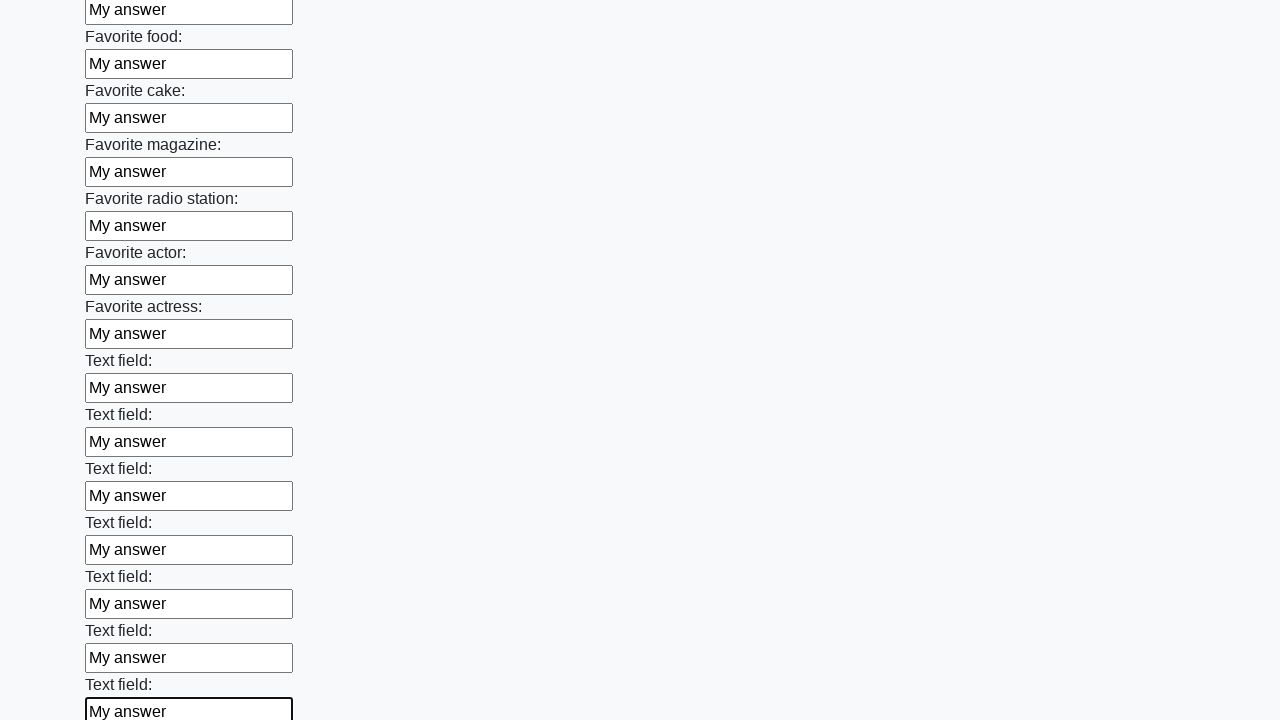

Filled input field 34 of 100 with 'My answer' on input >> nth=33
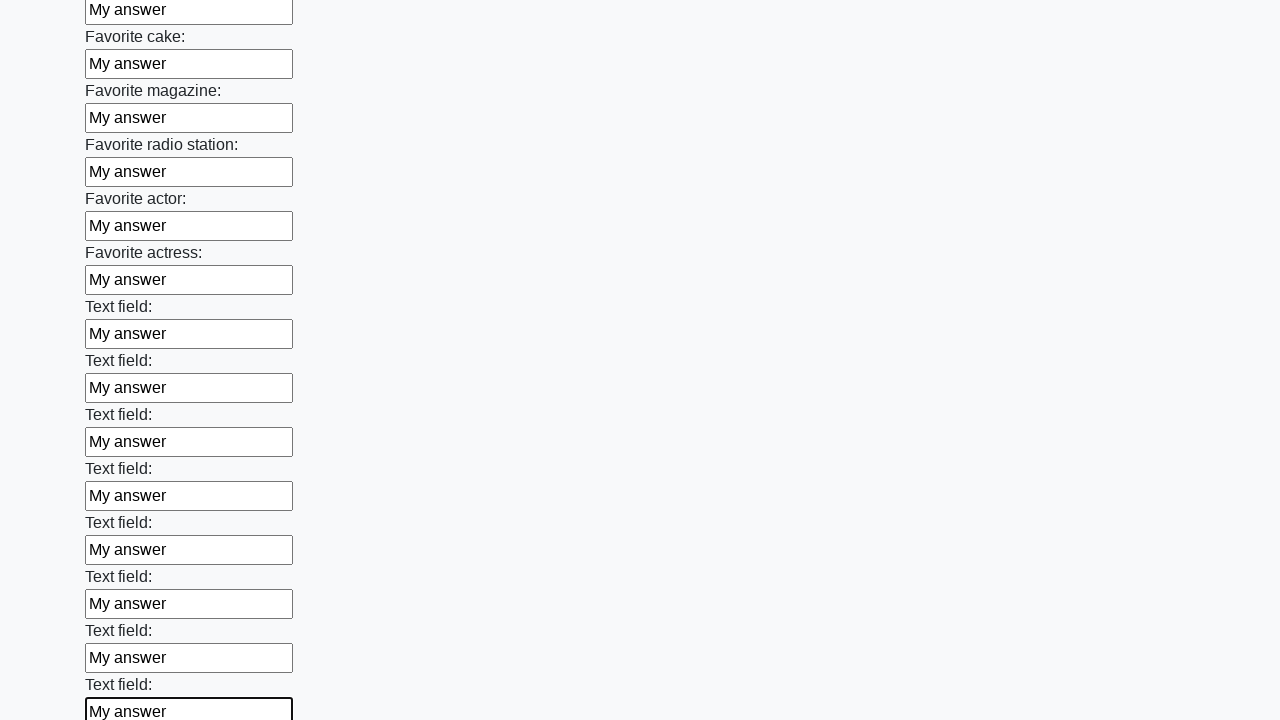

Filled input field 35 of 100 with 'My answer' on input >> nth=34
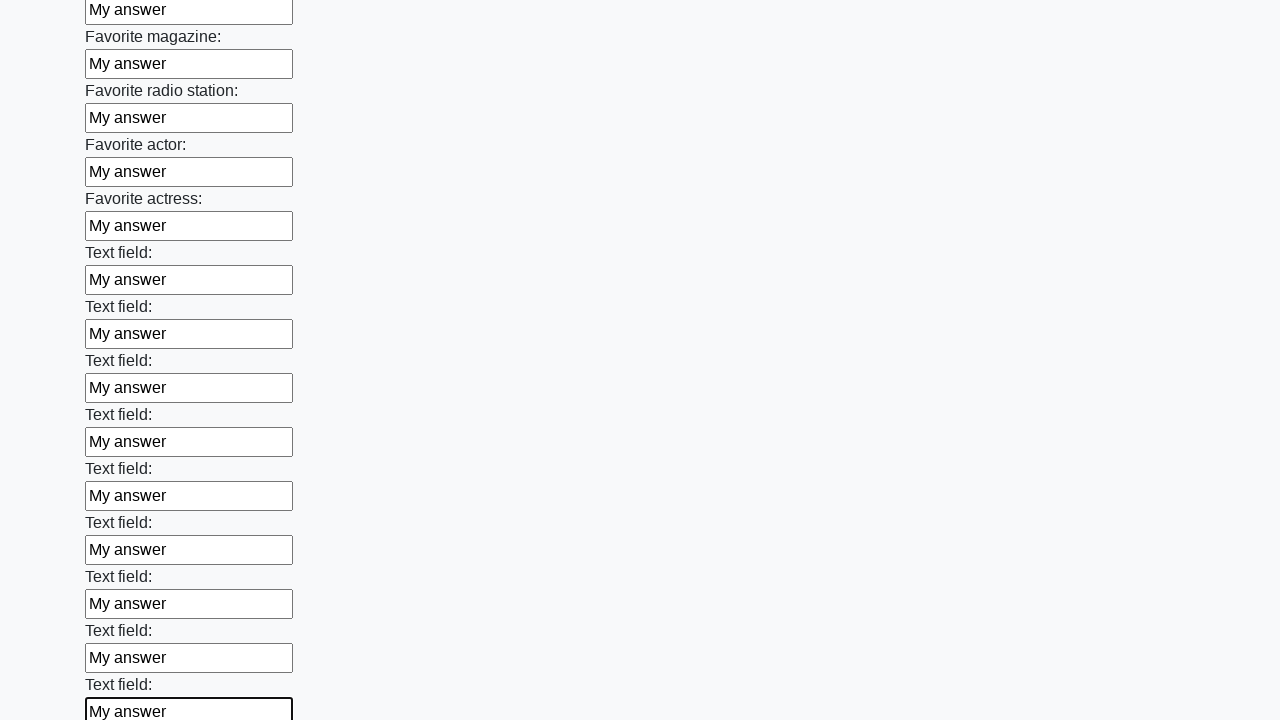

Filled input field 36 of 100 with 'My answer' on input >> nth=35
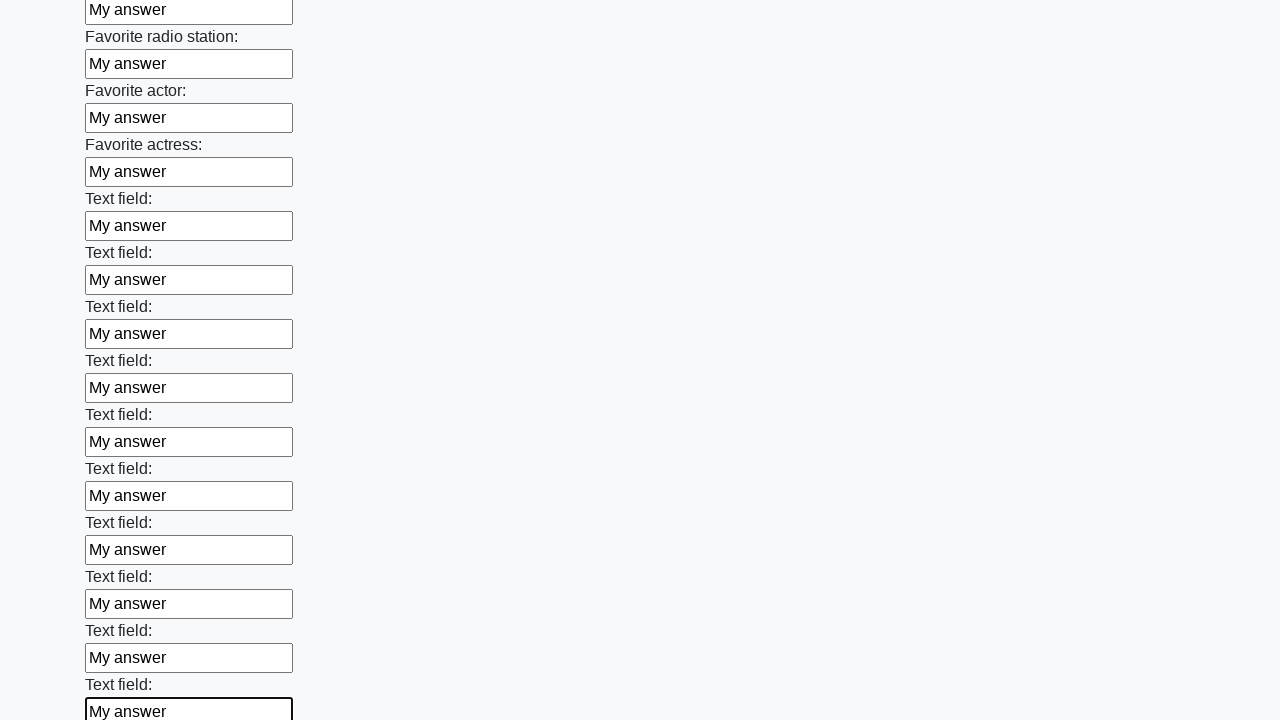

Filled input field 37 of 100 with 'My answer' on input >> nth=36
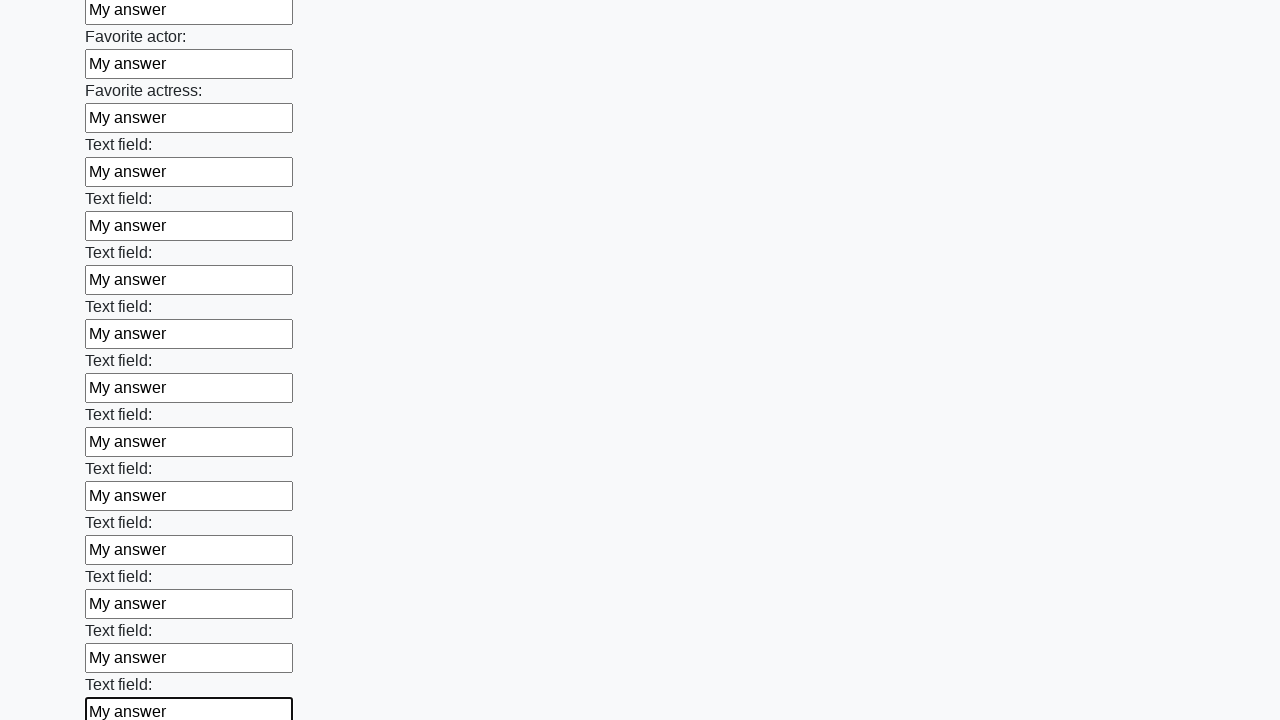

Filled input field 38 of 100 with 'My answer' on input >> nth=37
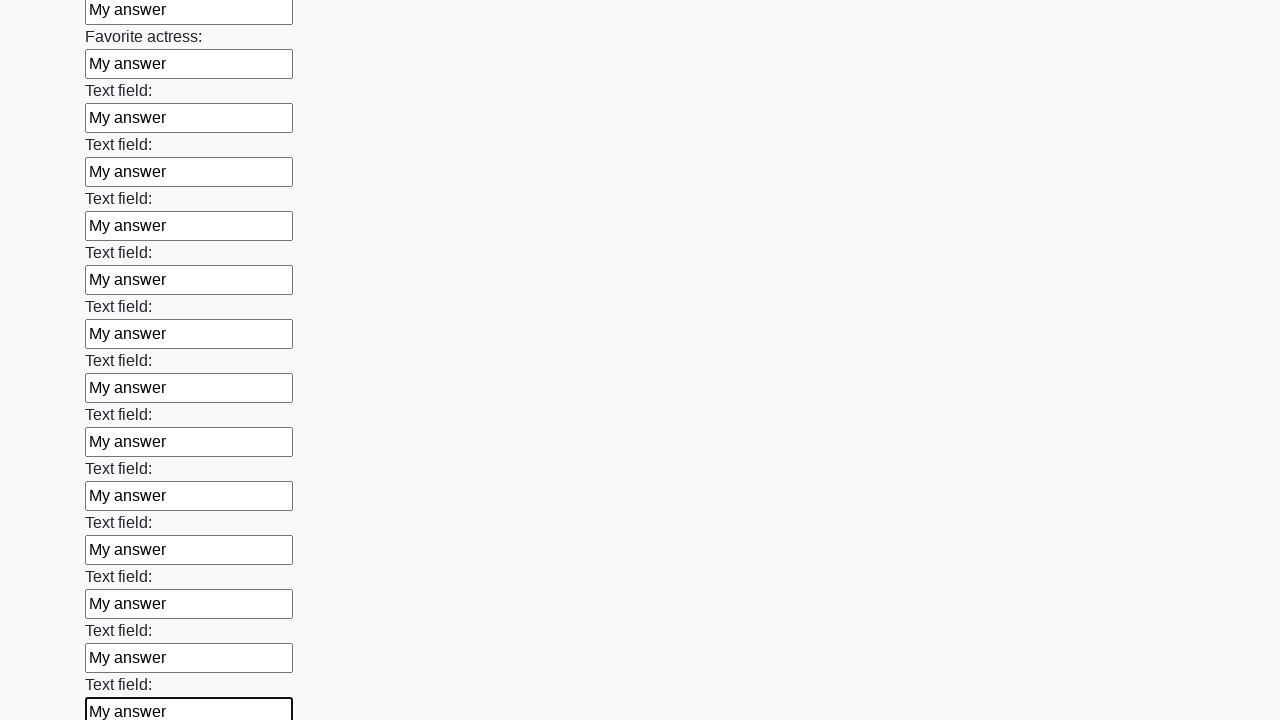

Filled input field 39 of 100 with 'My answer' on input >> nth=38
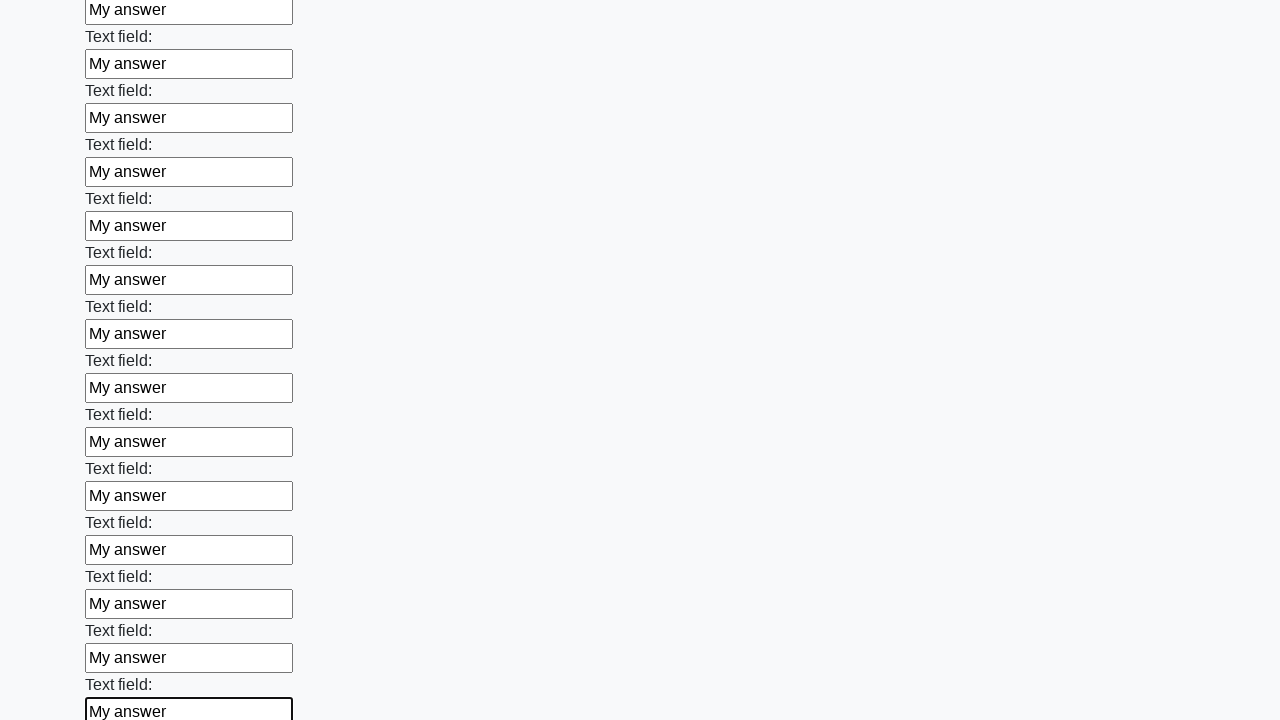

Filled input field 40 of 100 with 'My answer' on input >> nth=39
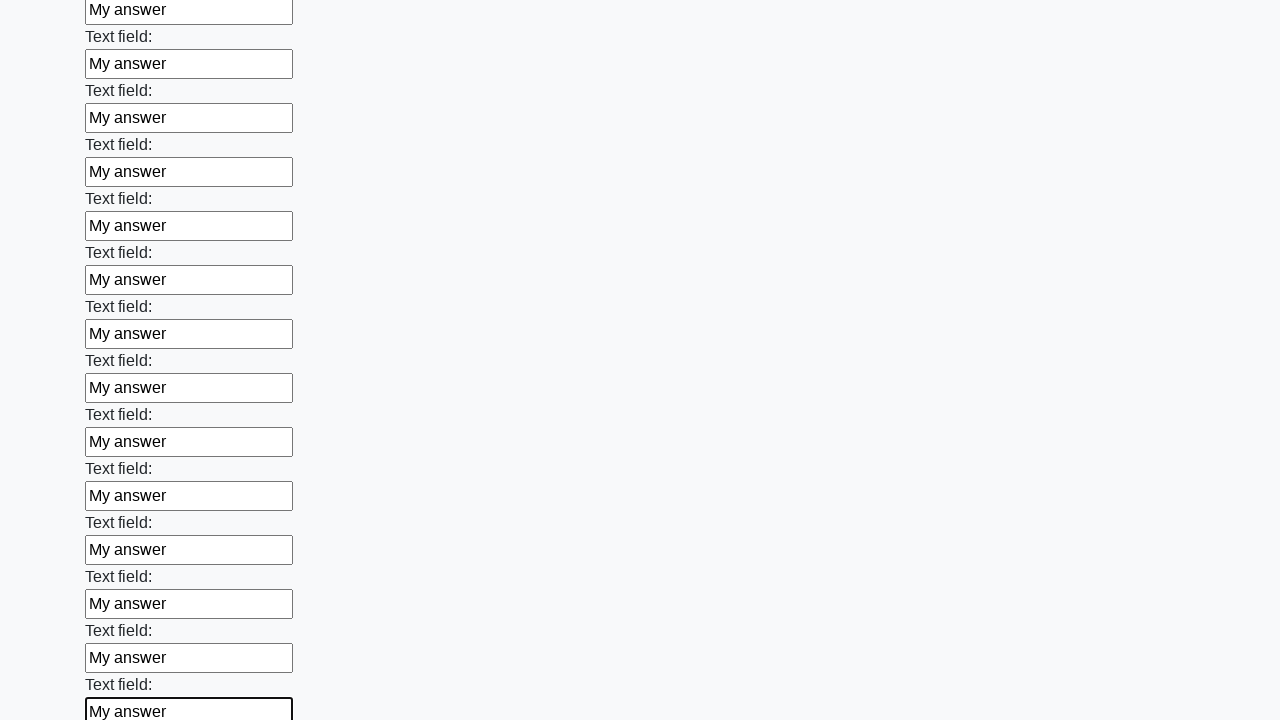

Filled input field 41 of 100 with 'My answer' on input >> nth=40
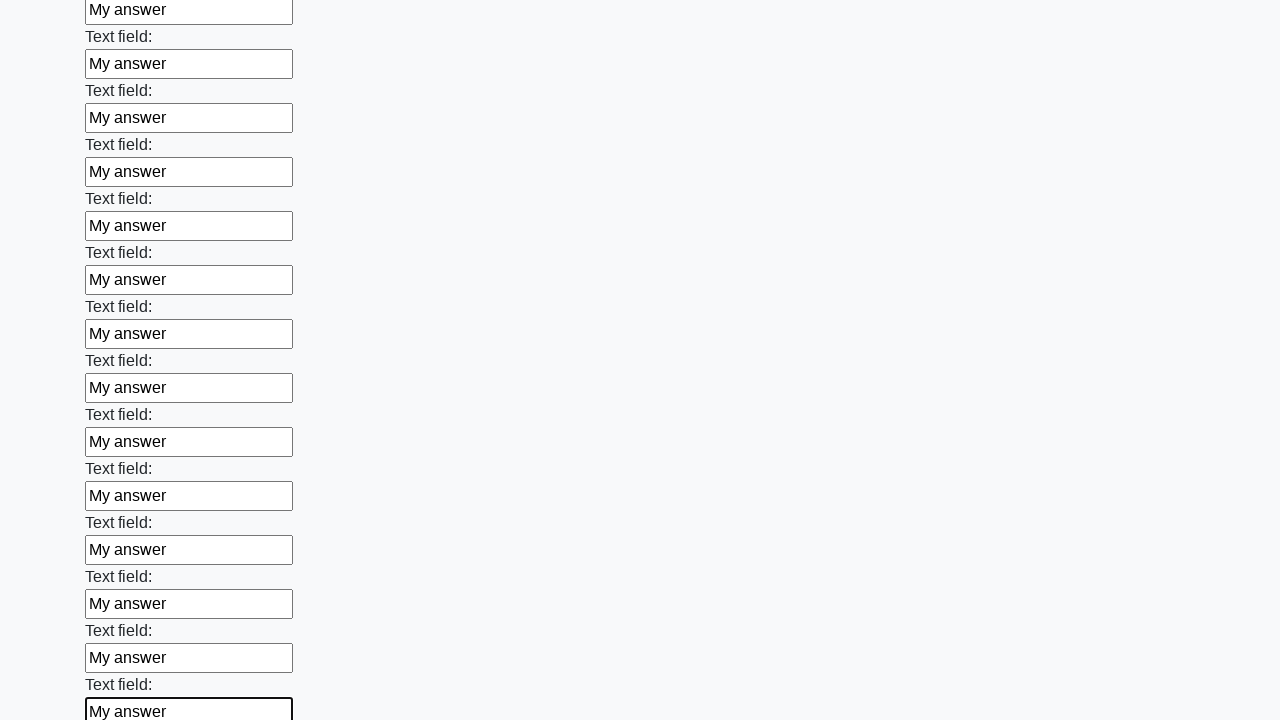

Filled input field 42 of 100 with 'My answer' on input >> nth=41
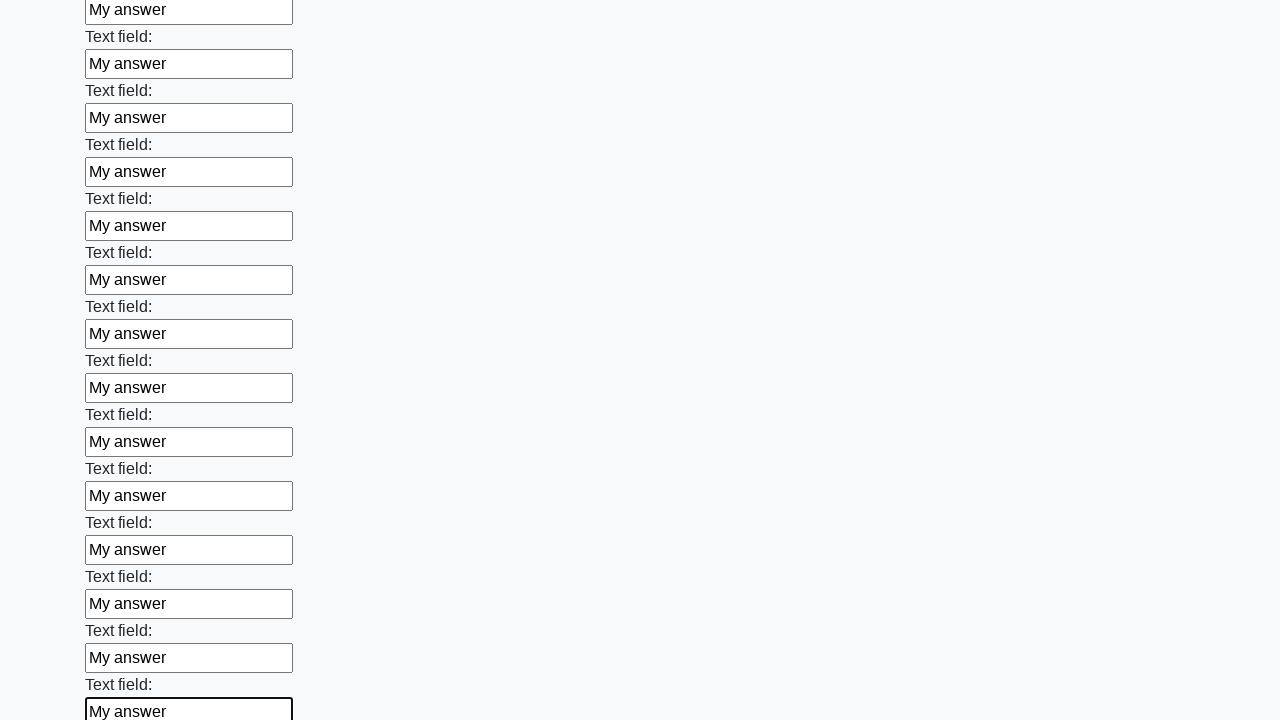

Filled input field 43 of 100 with 'My answer' on input >> nth=42
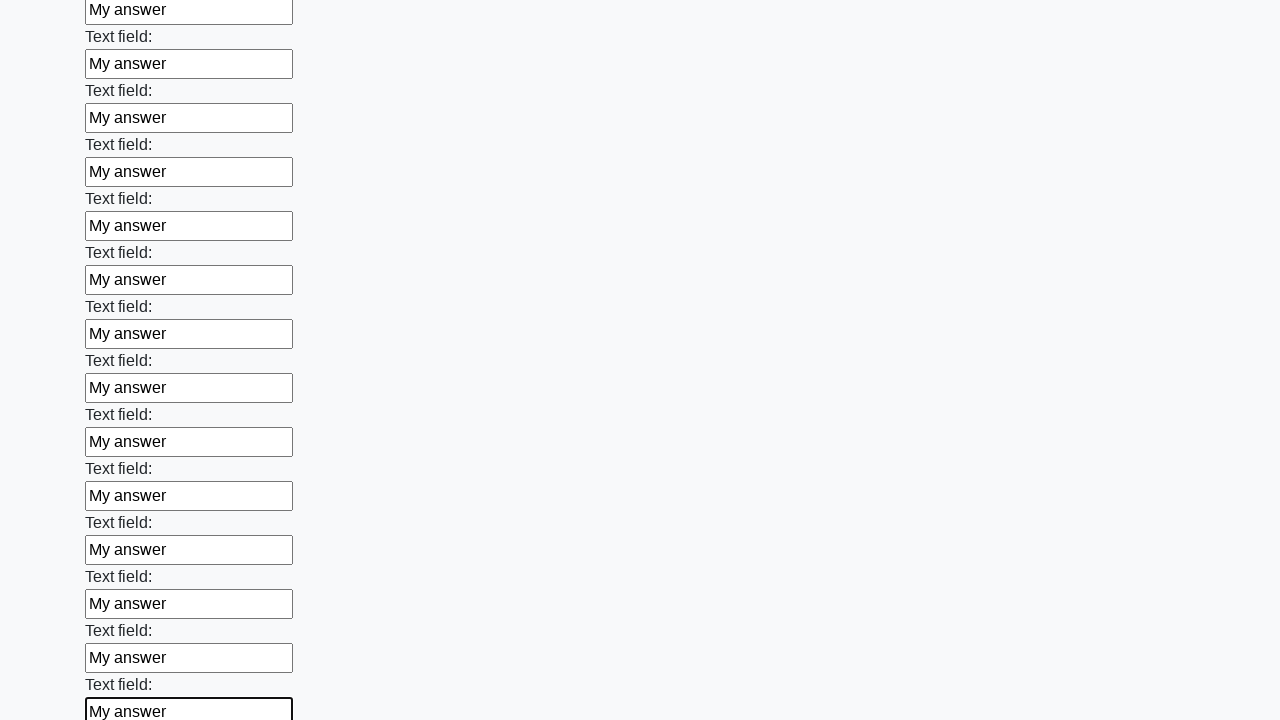

Filled input field 44 of 100 with 'My answer' on input >> nth=43
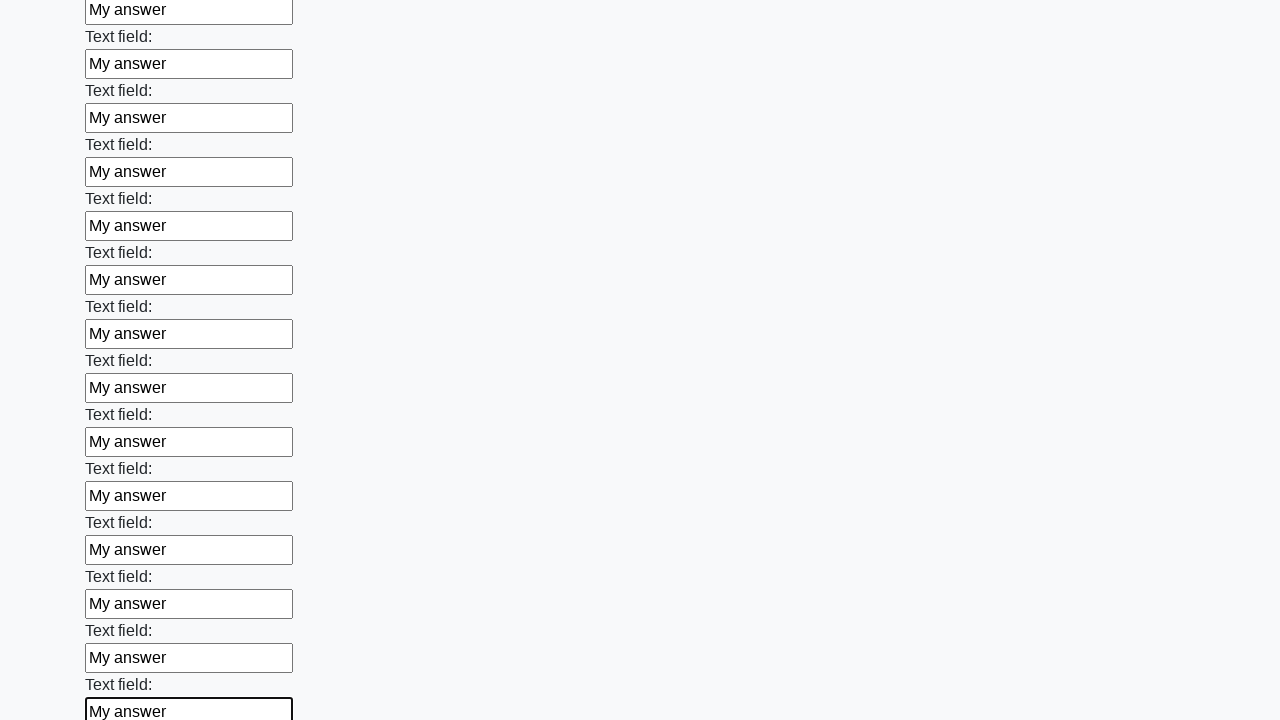

Filled input field 45 of 100 with 'My answer' on input >> nth=44
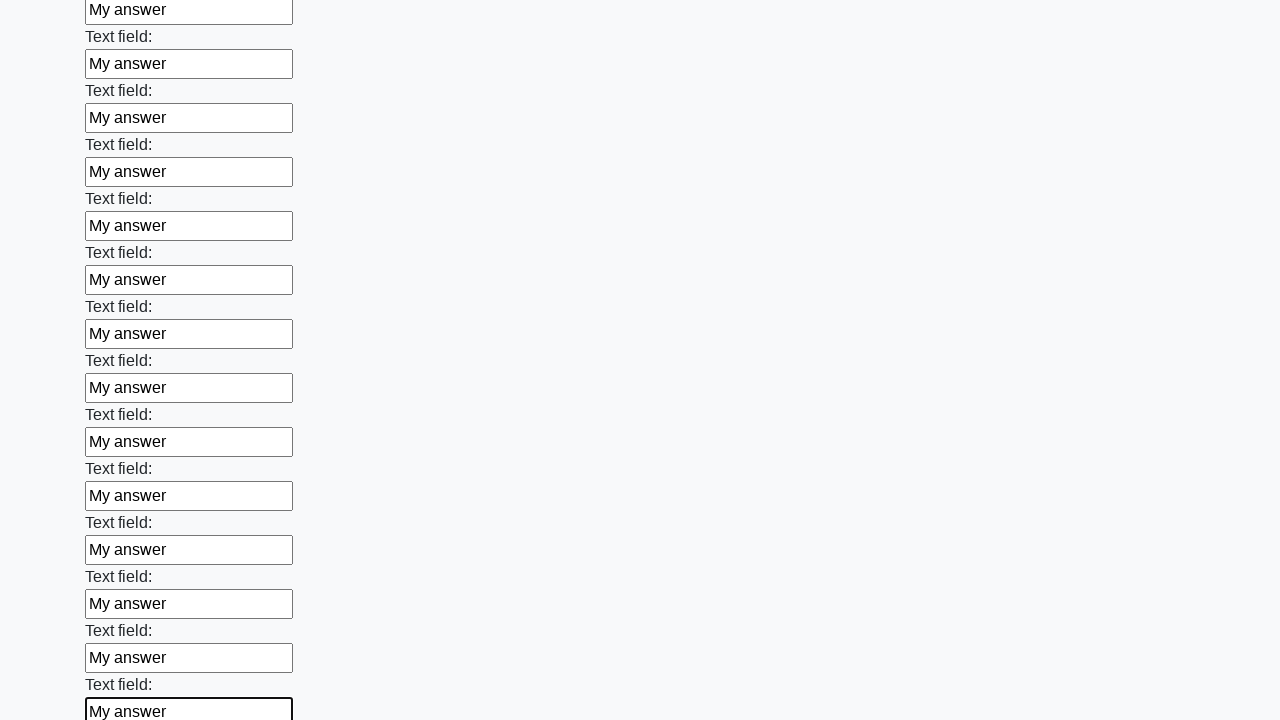

Filled input field 46 of 100 with 'My answer' on input >> nth=45
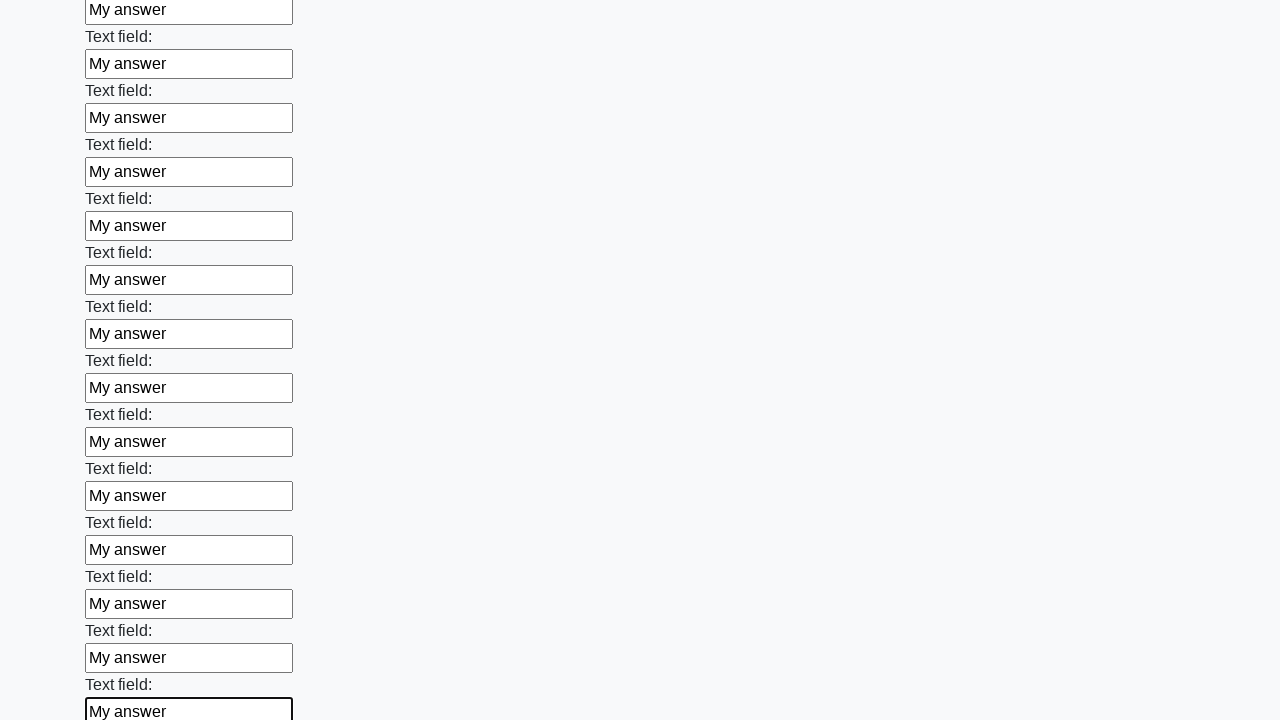

Filled input field 47 of 100 with 'My answer' on input >> nth=46
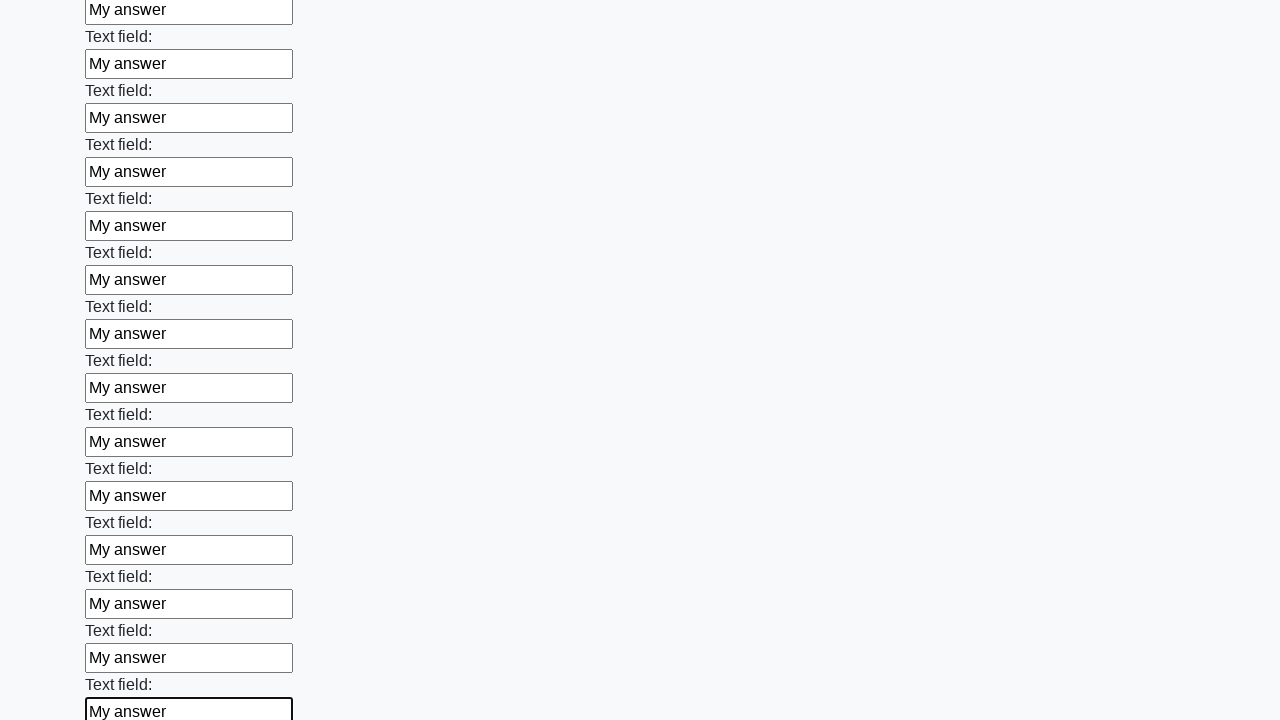

Filled input field 48 of 100 with 'My answer' on input >> nth=47
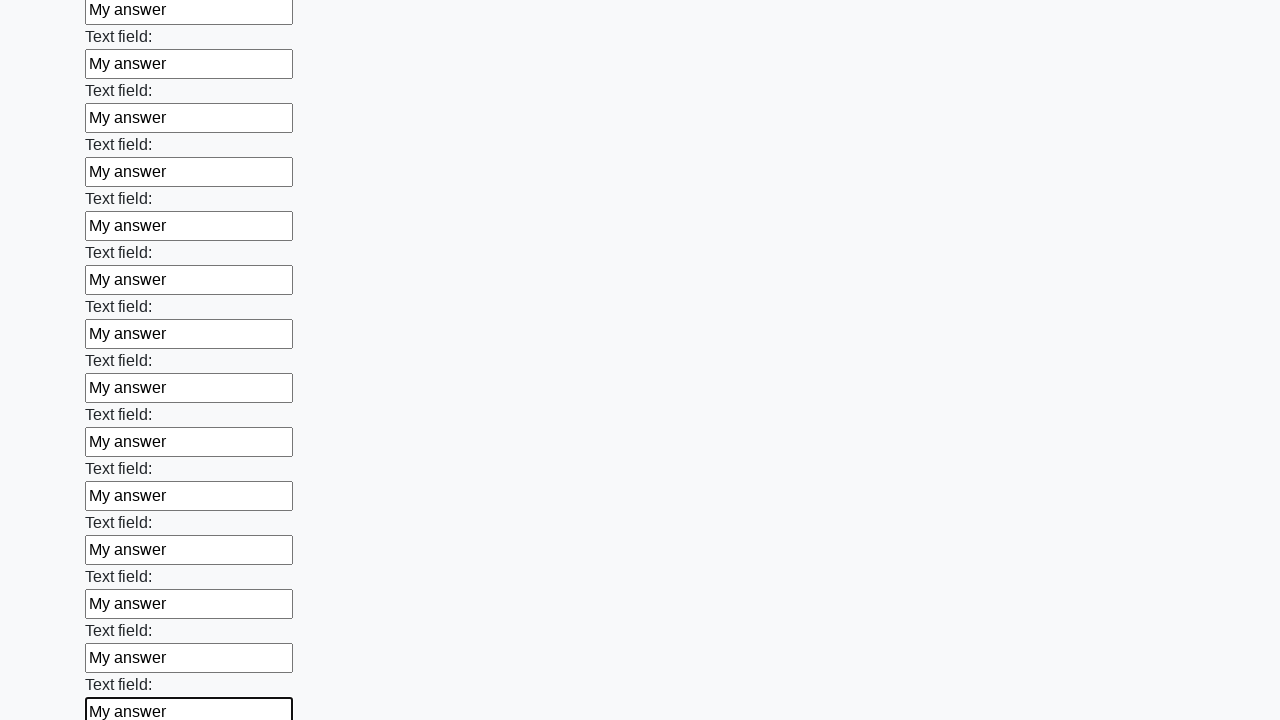

Filled input field 49 of 100 with 'My answer' on input >> nth=48
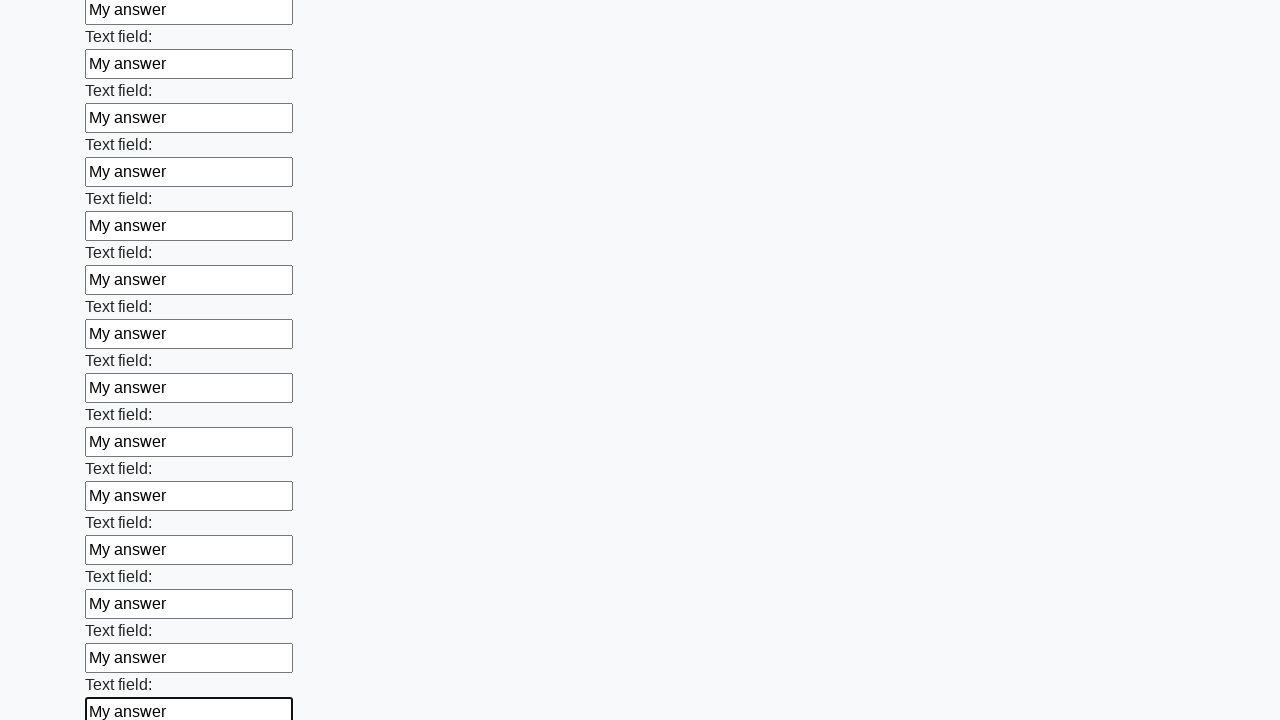

Filled input field 50 of 100 with 'My answer' on input >> nth=49
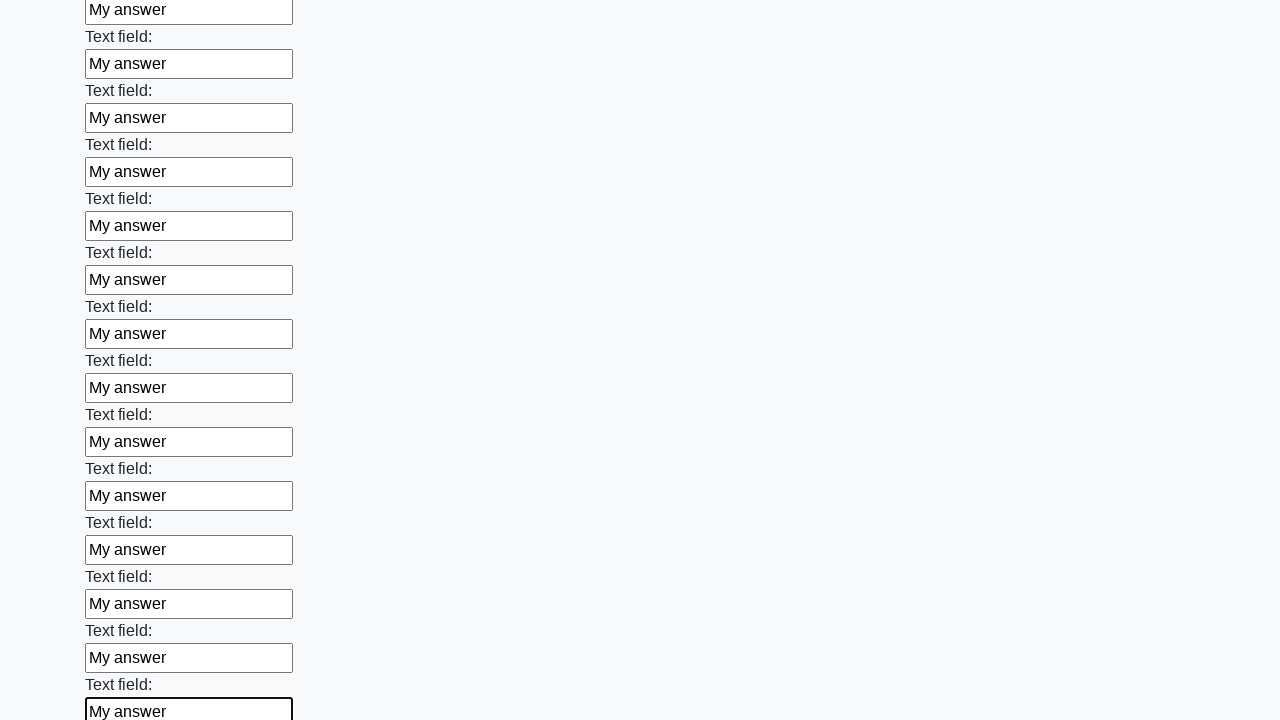

Filled input field 51 of 100 with 'My answer' on input >> nth=50
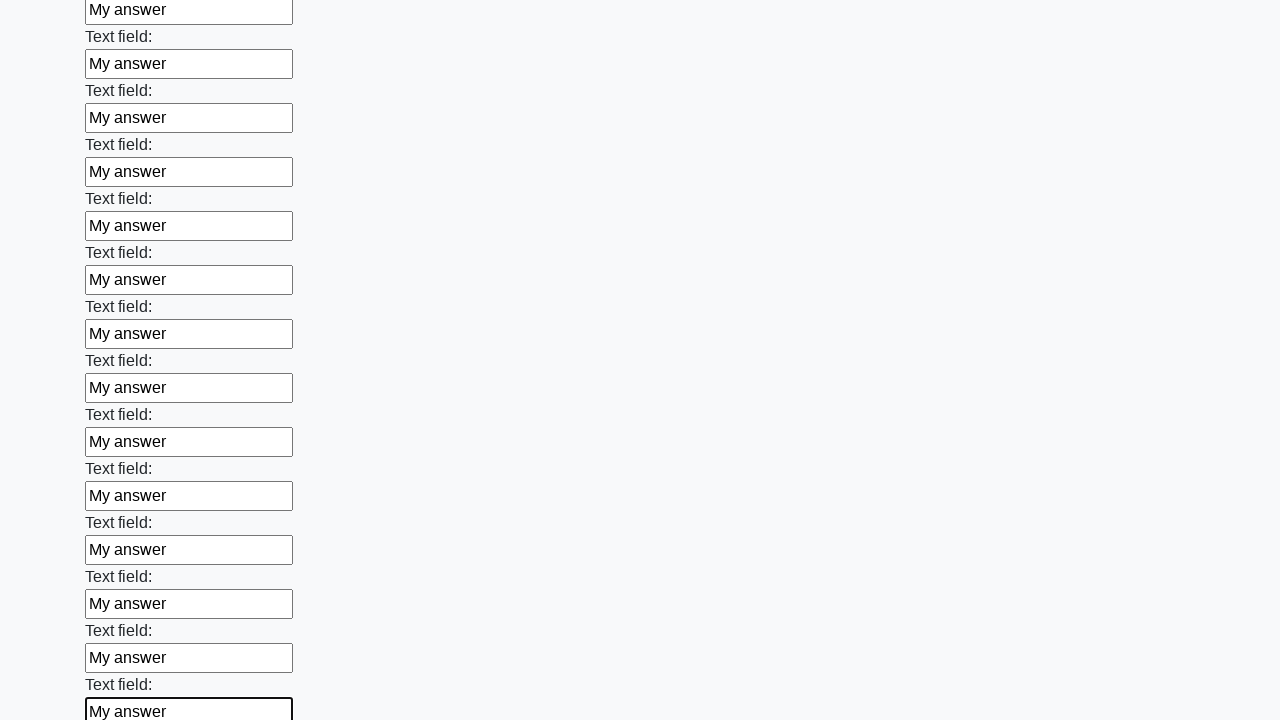

Filled input field 52 of 100 with 'My answer' on input >> nth=51
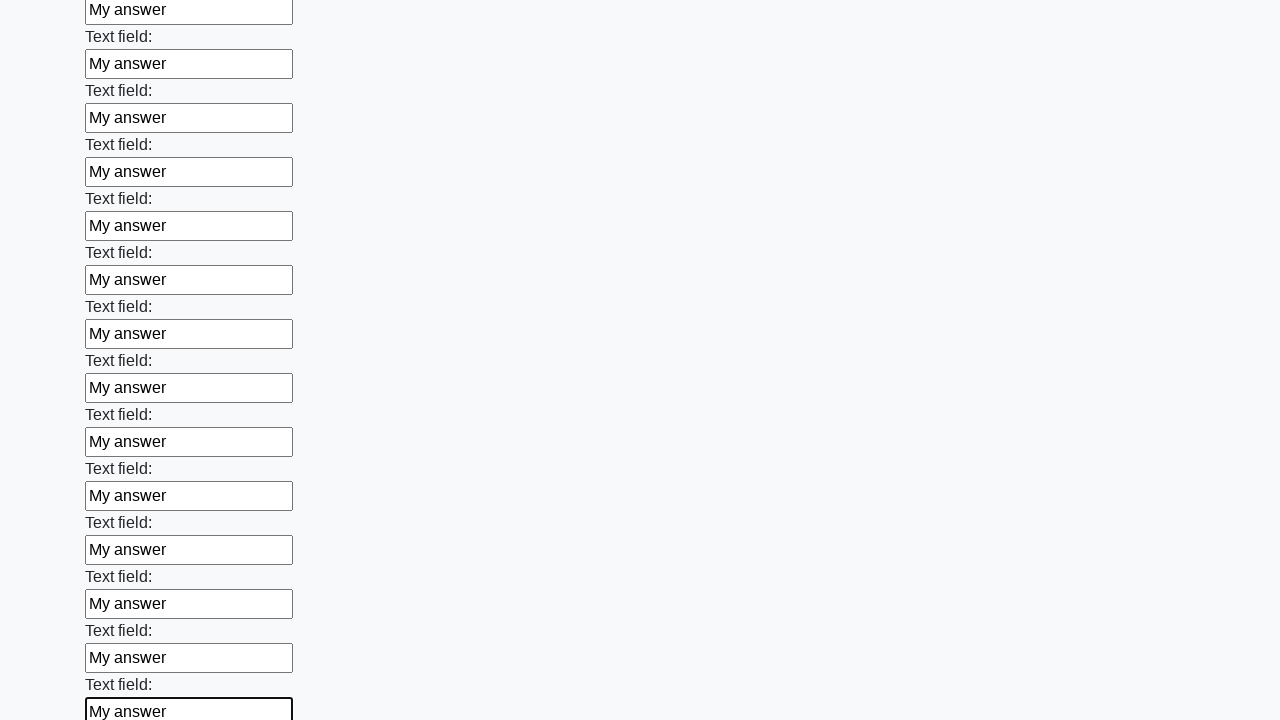

Filled input field 53 of 100 with 'My answer' on input >> nth=52
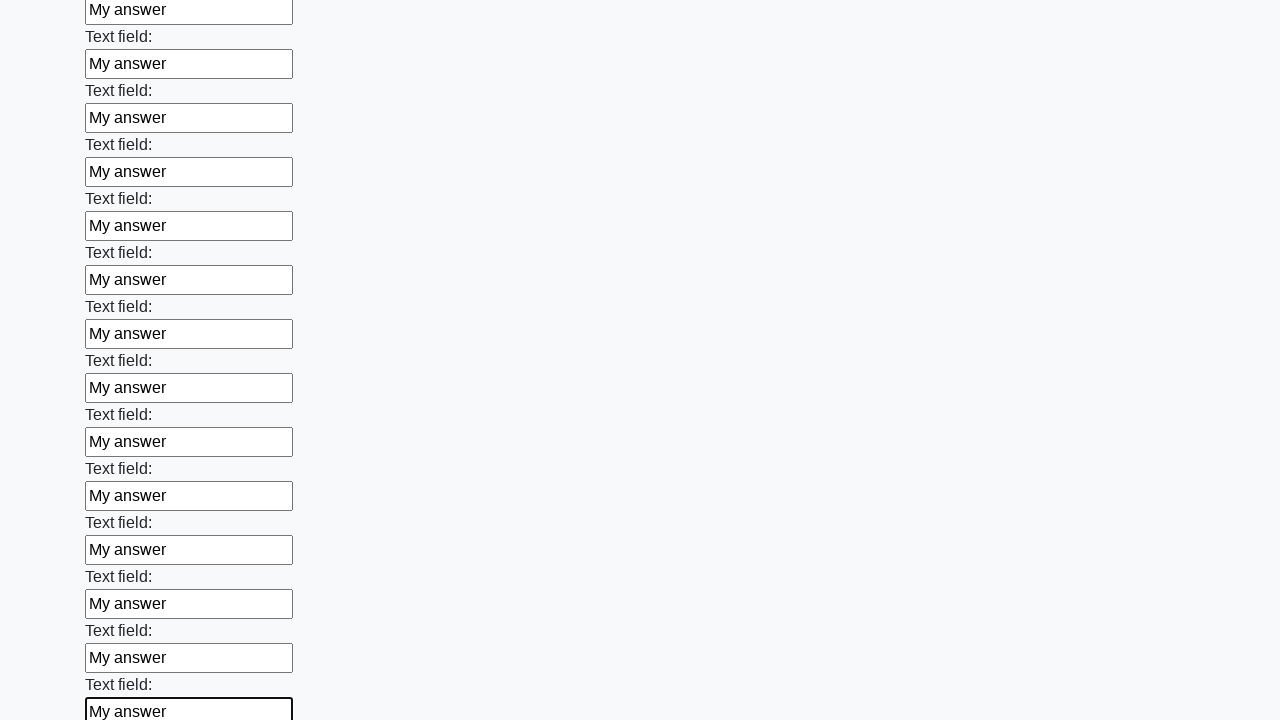

Filled input field 54 of 100 with 'My answer' on input >> nth=53
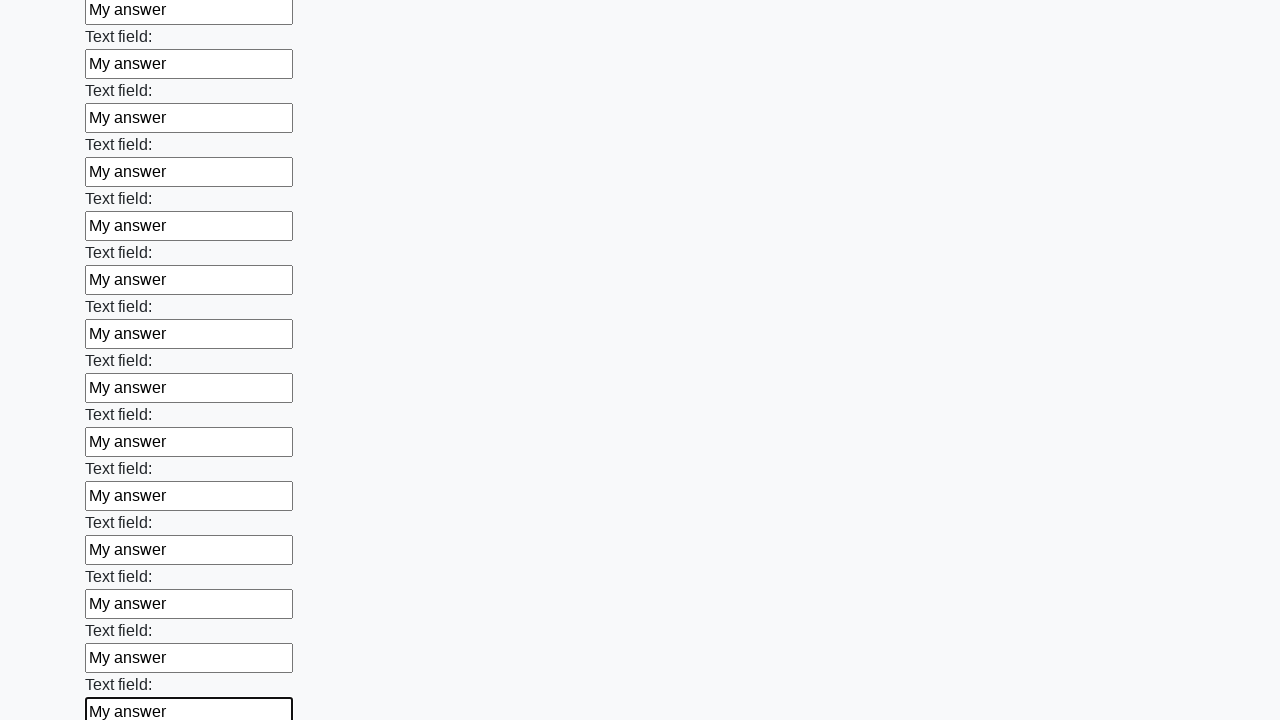

Filled input field 55 of 100 with 'My answer' on input >> nth=54
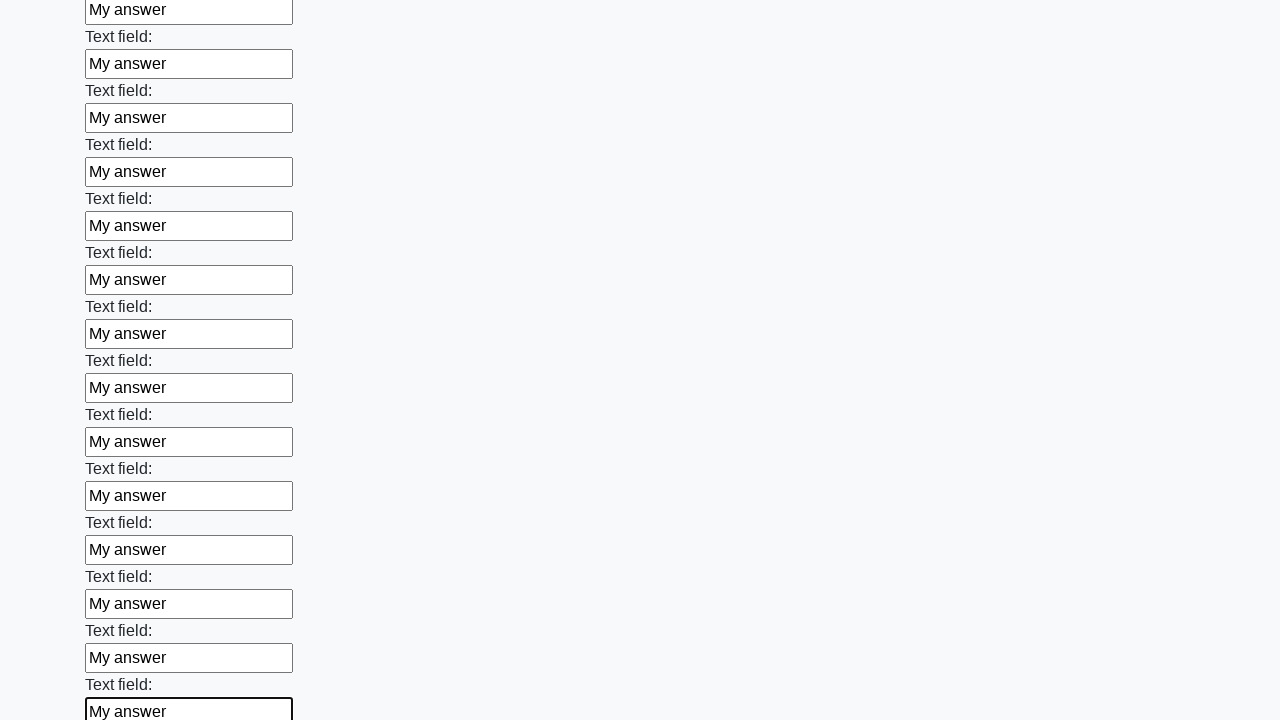

Filled input field 56 of 100 with 'My answer' on input >> nth=55
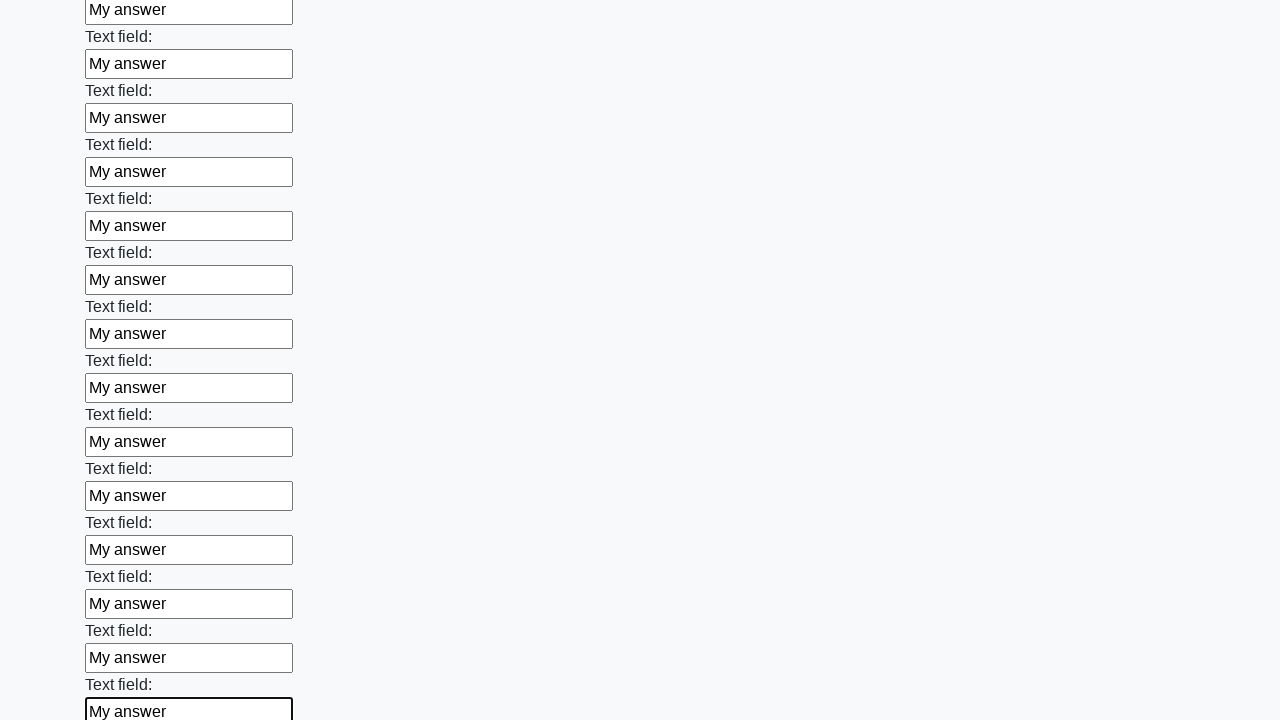

Filled input field 57 of 100 with 'My answer' on input >> nth=56
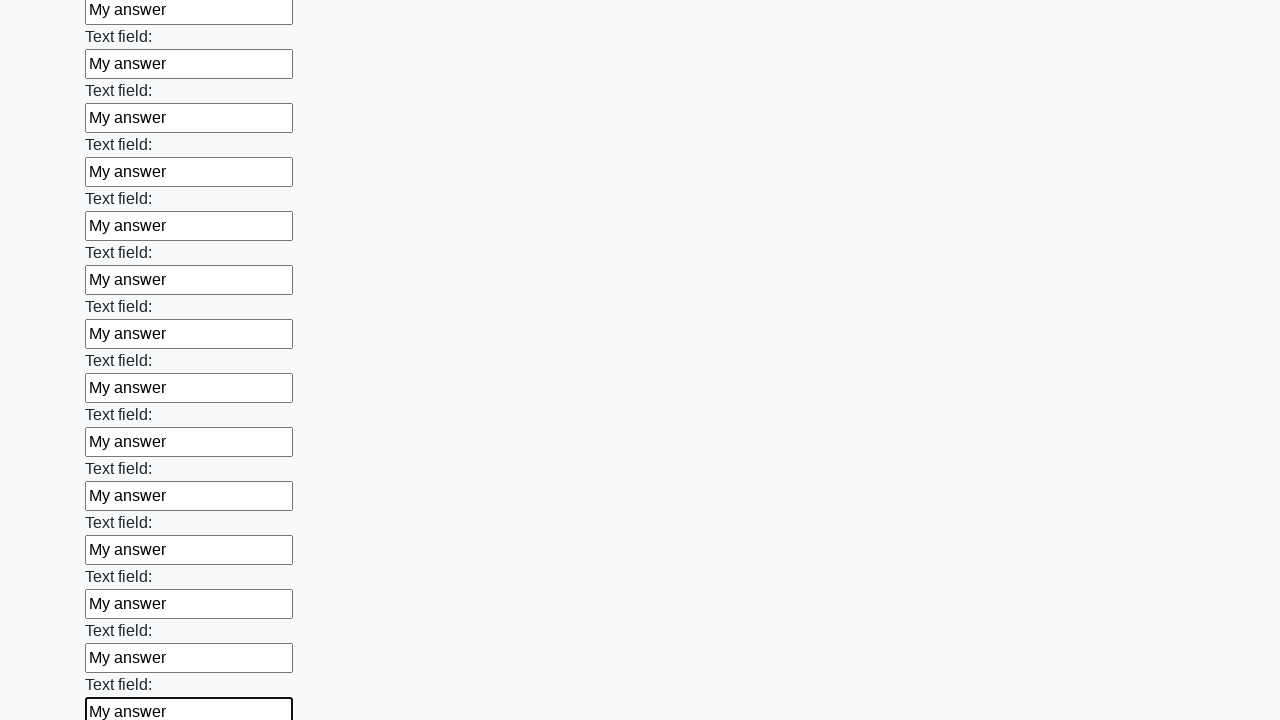

Filled input field 58 of 100 with 'My answer' on input >> nth=57
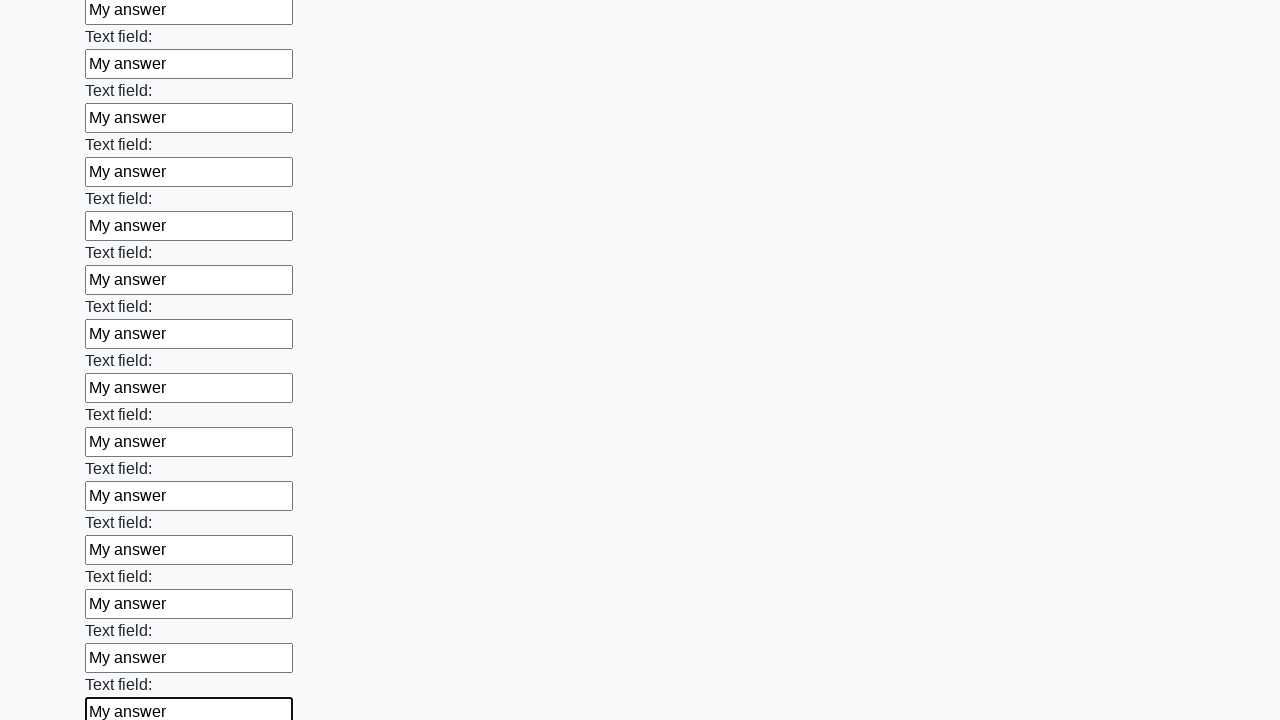

Filled input field 59 of 100 with 'My answer' on input >> nth=58
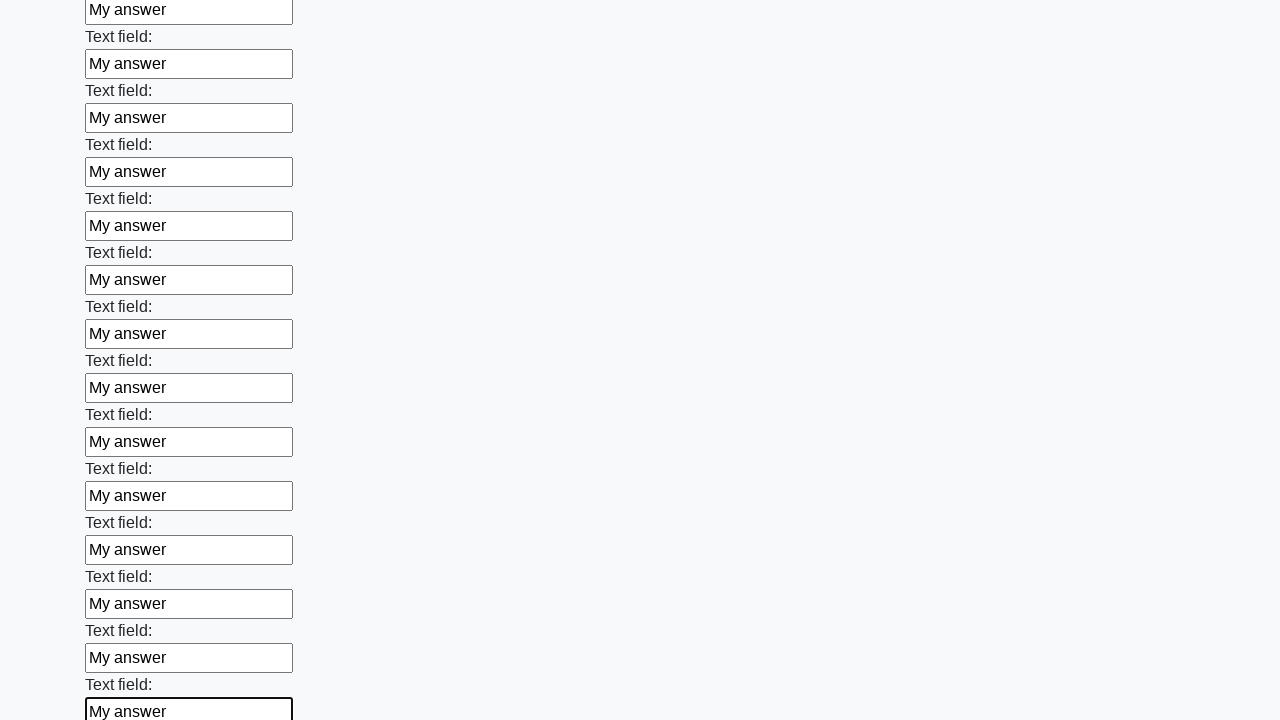

Filled input field 60 of 100 with 'My answer' on input >> nth=59
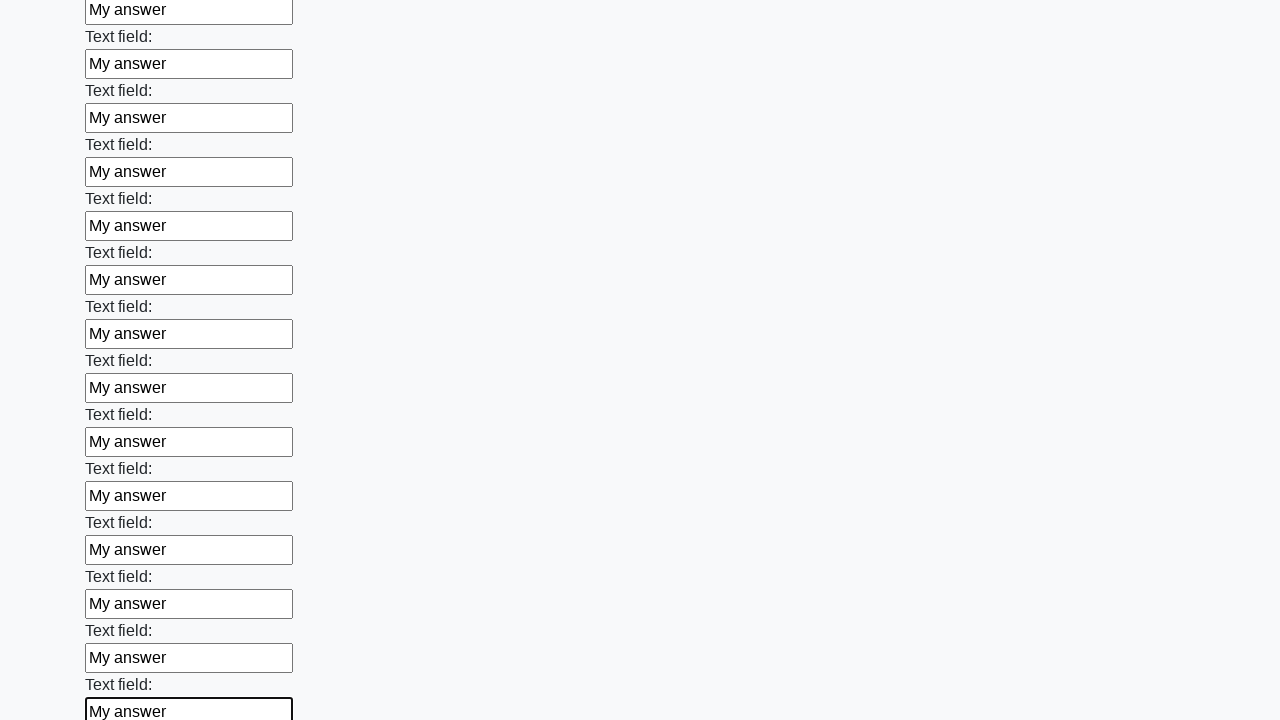

Filled input field 61 of 100 with 'My answer' on input >> nth=60
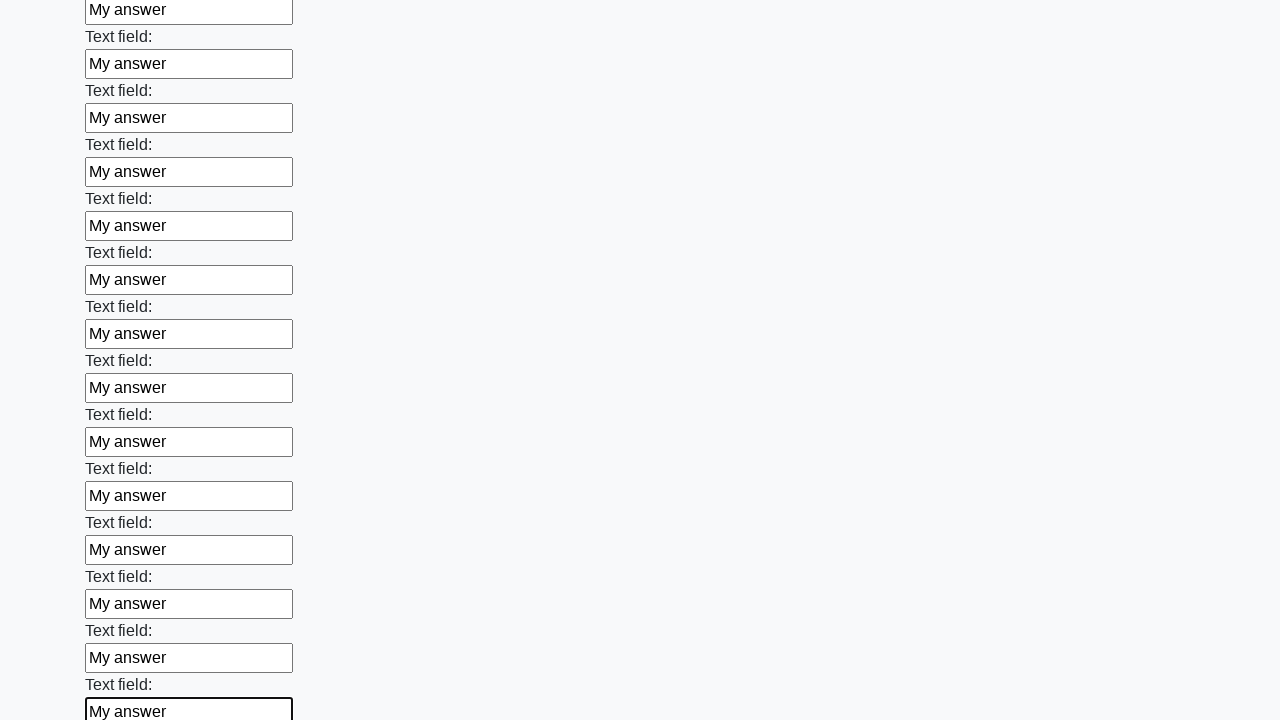

Filled input field 62 of 100 with 'My answer' on input >> nth=61
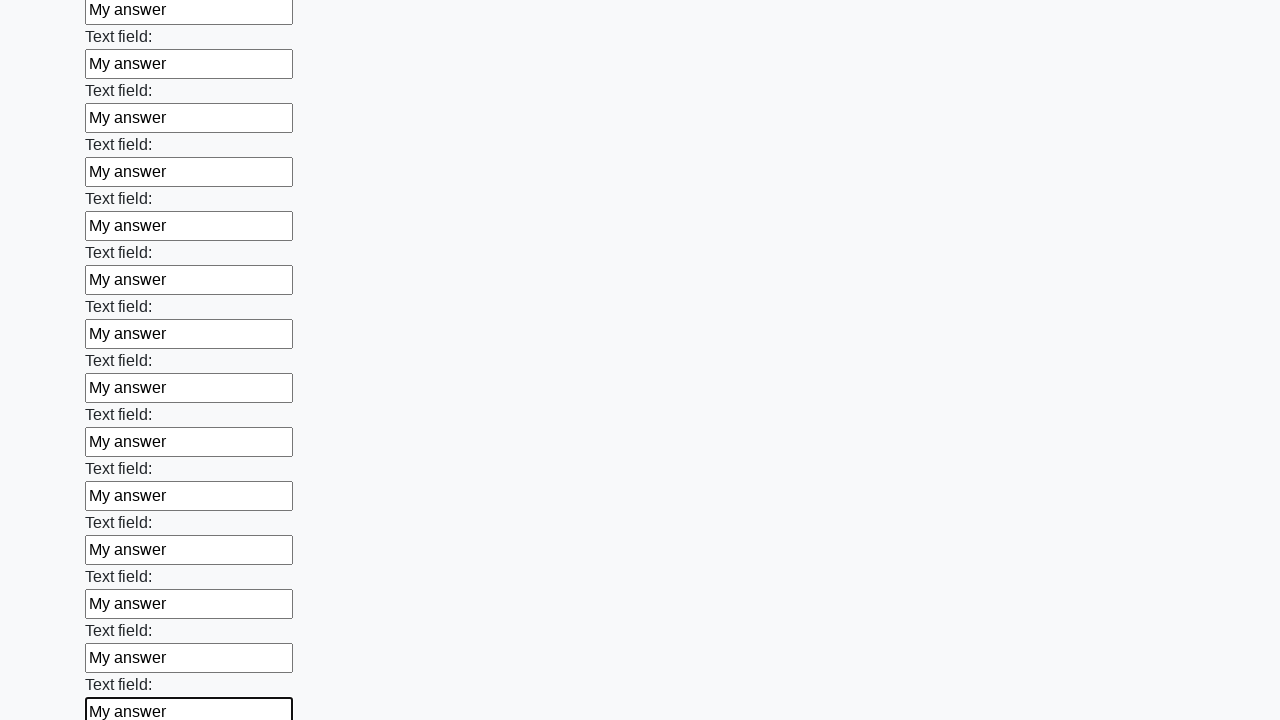

Filled input field 63 of 100 with 'My answer' on input >> nth=62
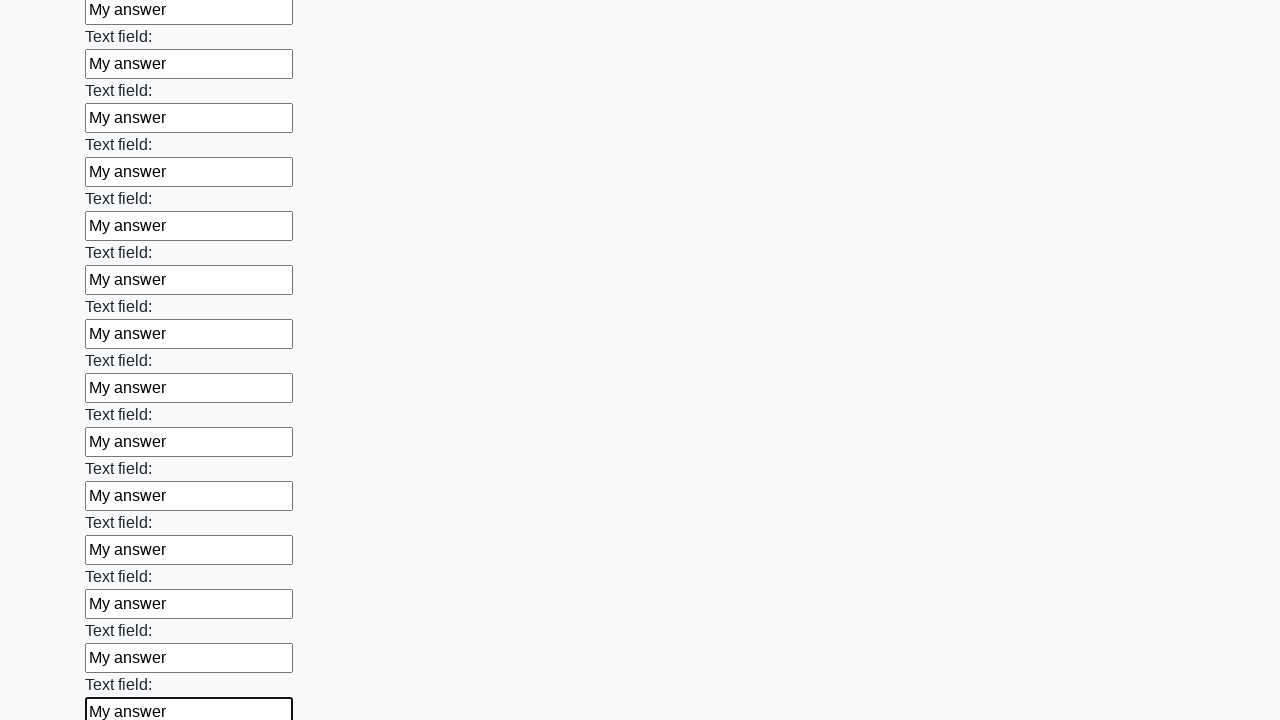

Filled input field 64 of 100 with 'My answer' on input >> nth=63
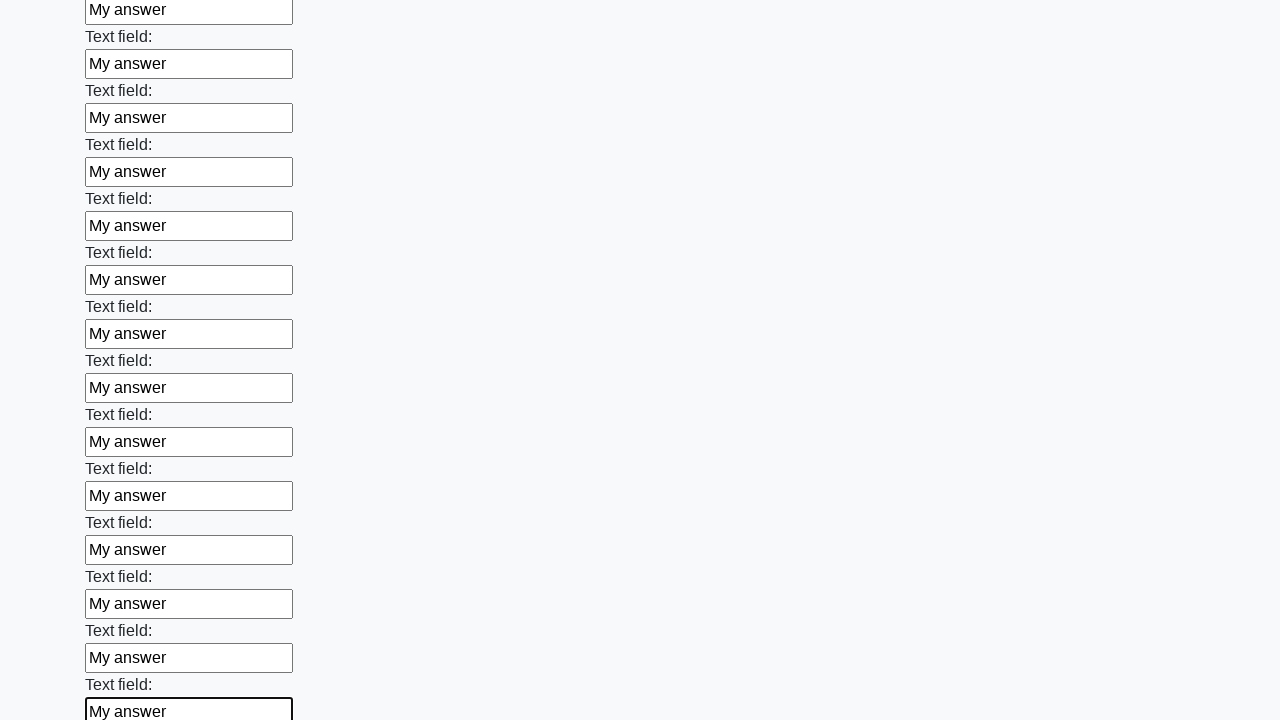

Filled input field 65 of 100 with 'My answer' on input >> nth=64
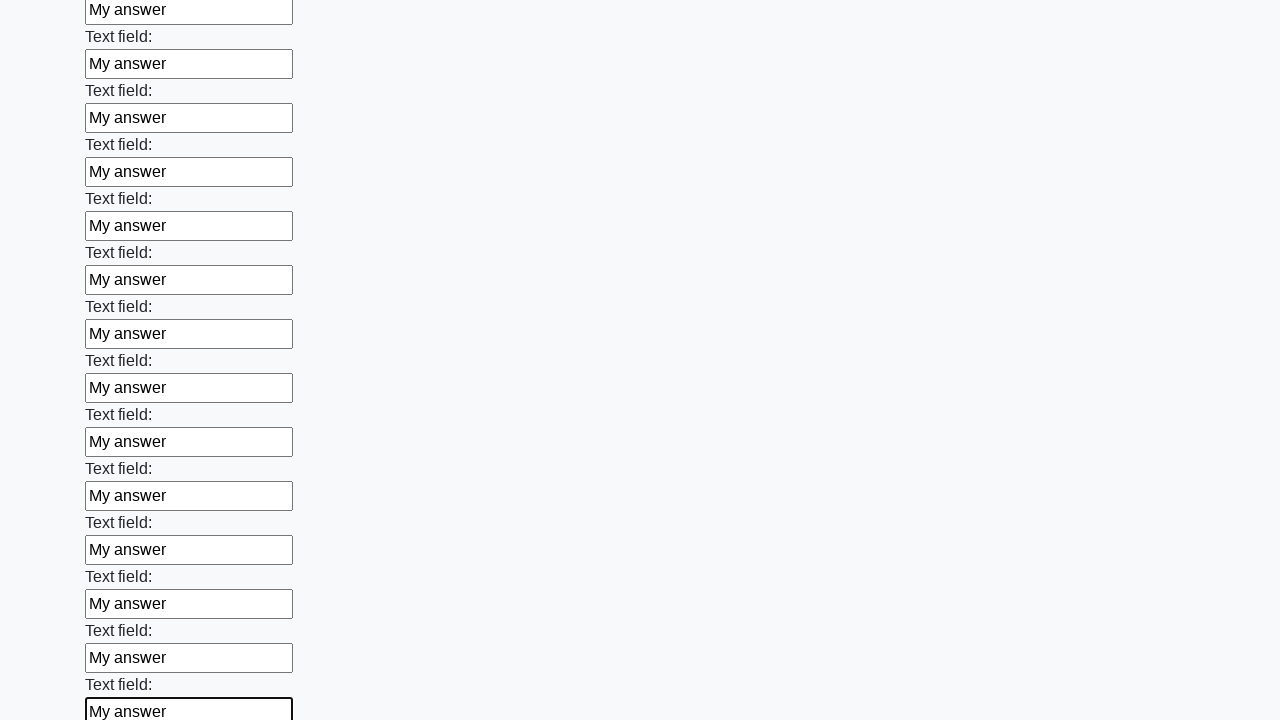

Filled input field 66 of 100 with 'My answer' on input >> nth=65
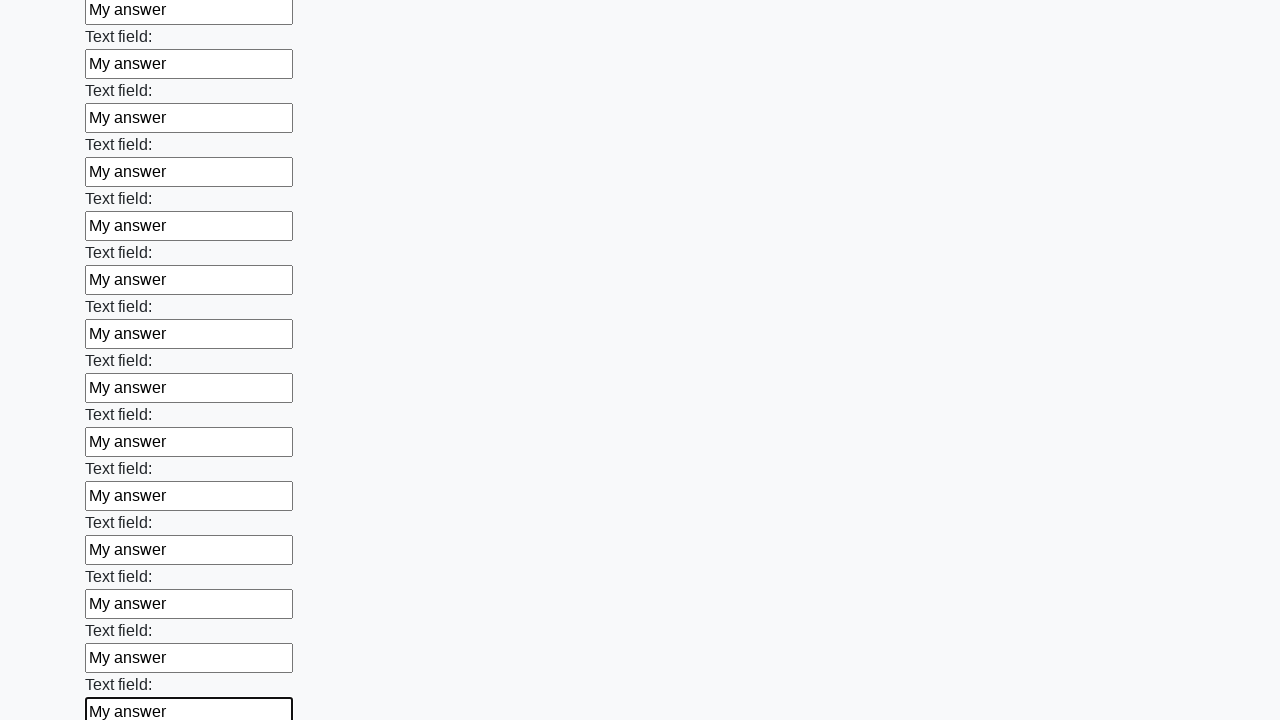

Filled input field 67 of 100 with 'My answer' on input >> nth=66
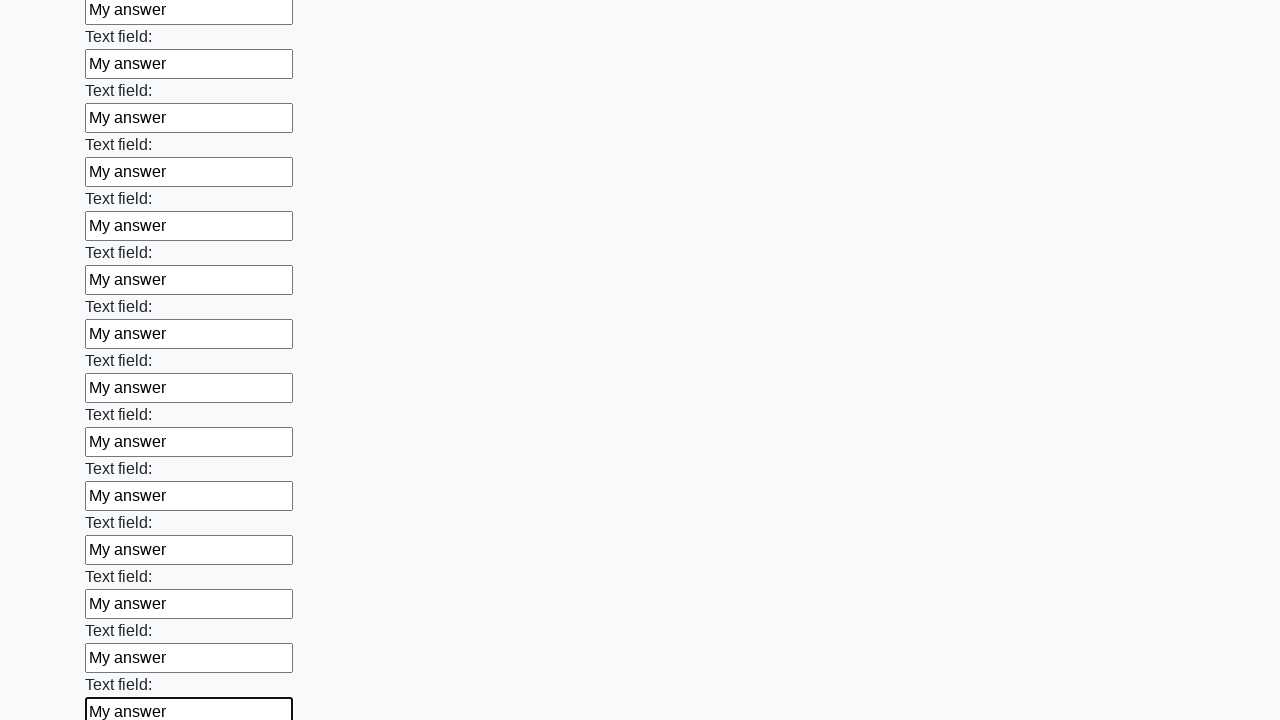

Filled input field 68 of 100 with 'My answer' on input >> nth=67
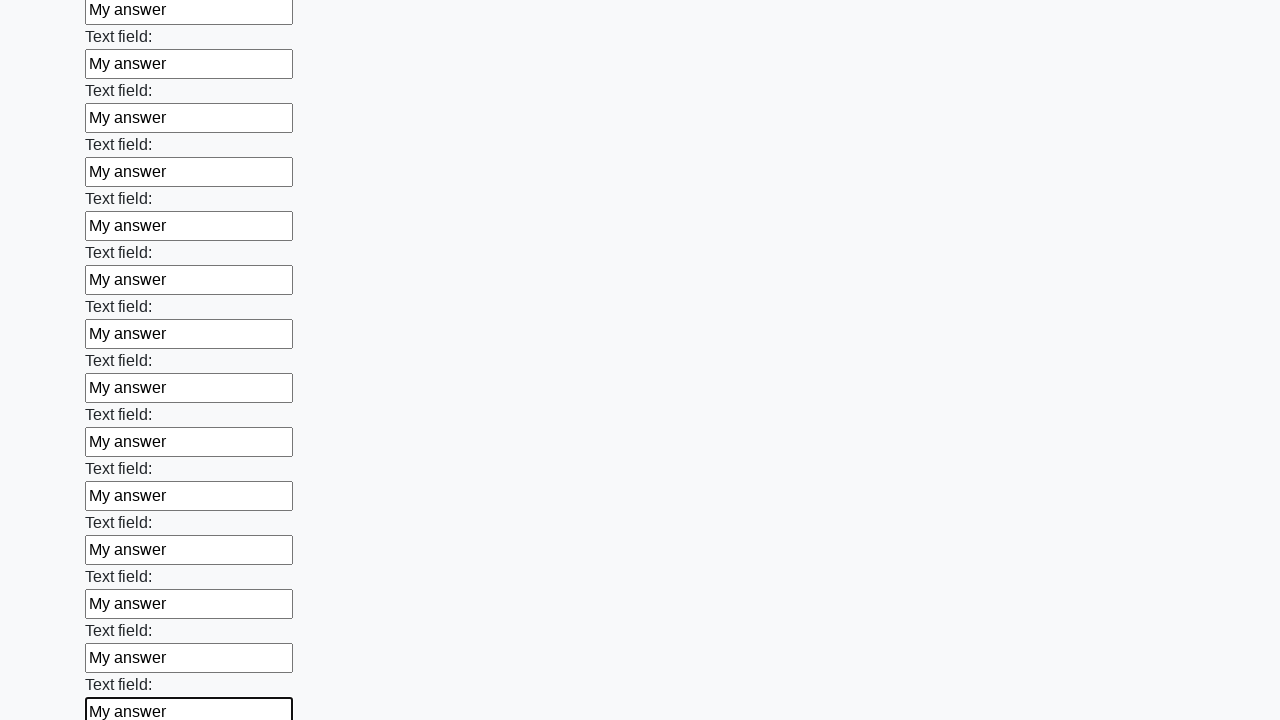

Filled input field 69 of 100 with 'My answer' on input >> nth=68
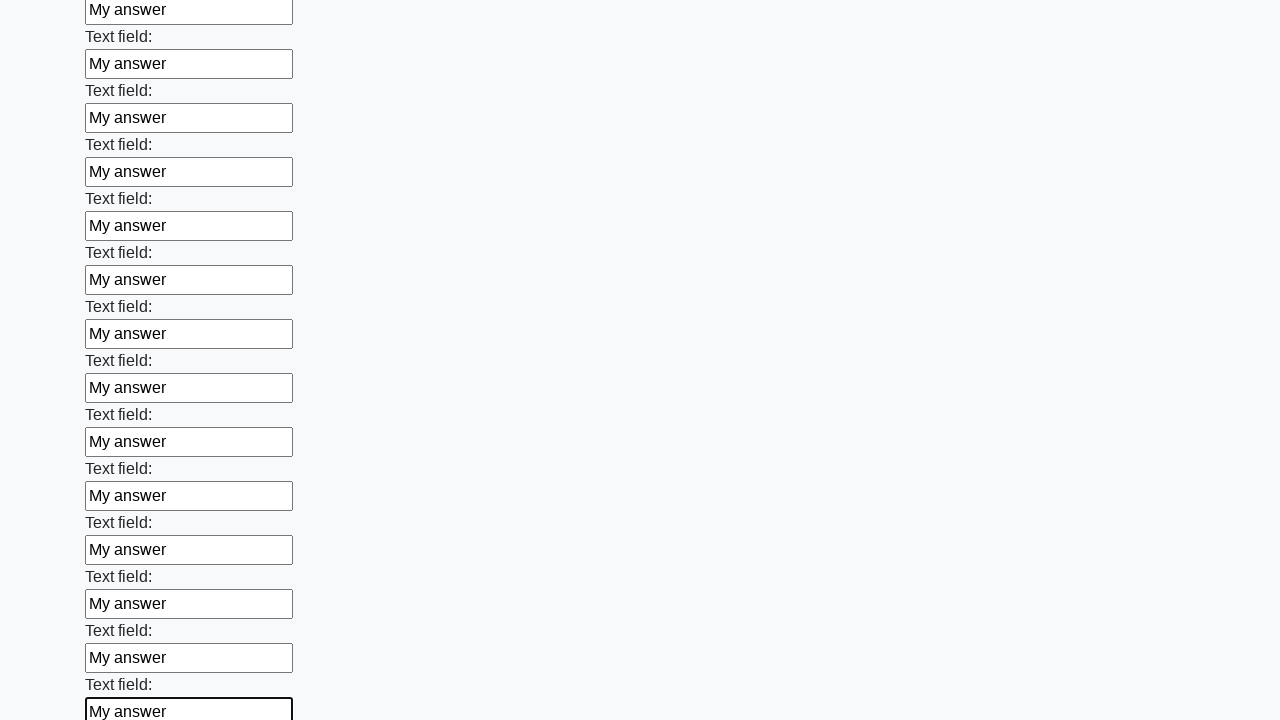

Filled input field 70 of 100 with 'My answer' on input >> nth=69
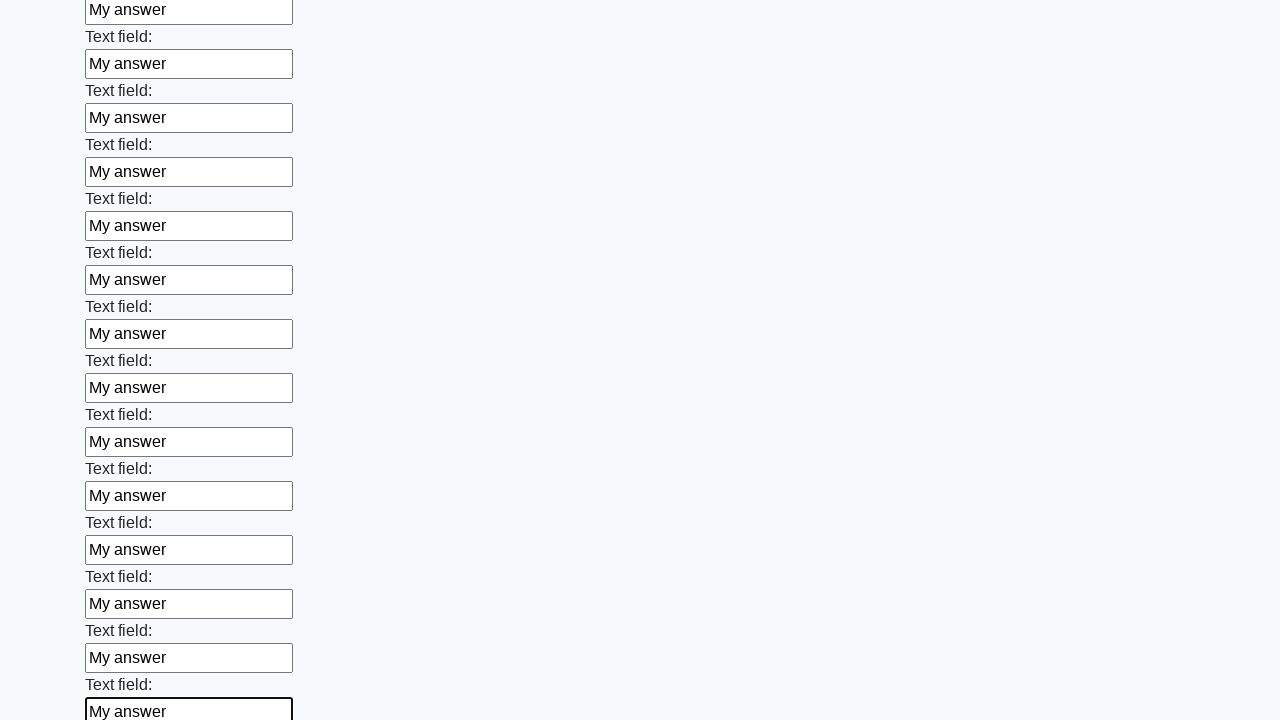

Filled input field 71 of 100 with 'My answer' on input >> nth=70
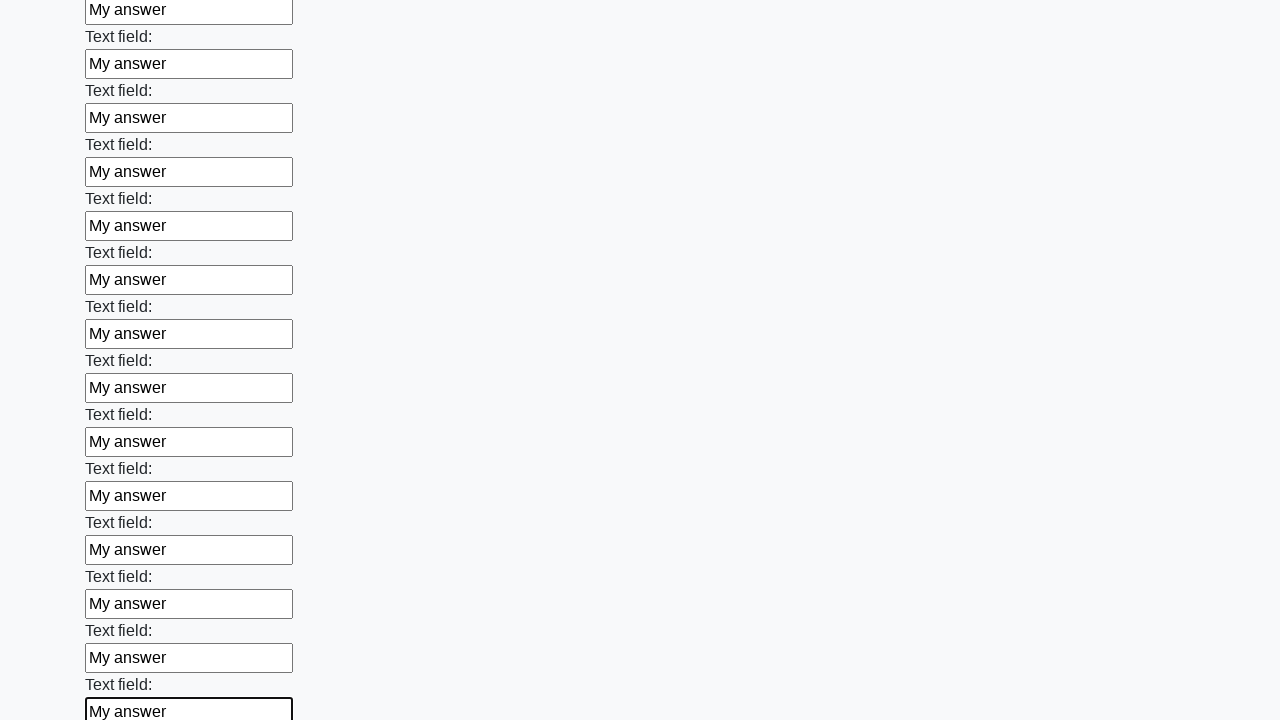

Filled input field 72 of 100 with 'My answer' on input >> nth=71
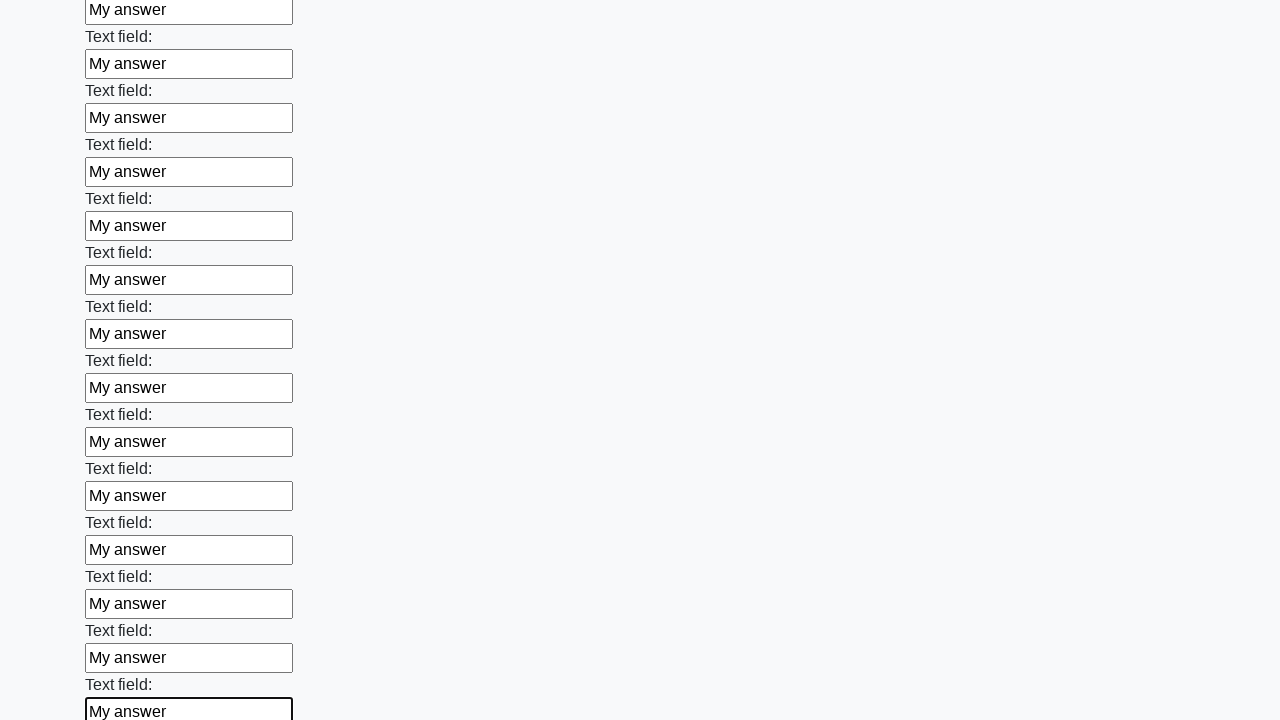

Filled input field 73 of 100 with 'My answer' on input >> nth=72
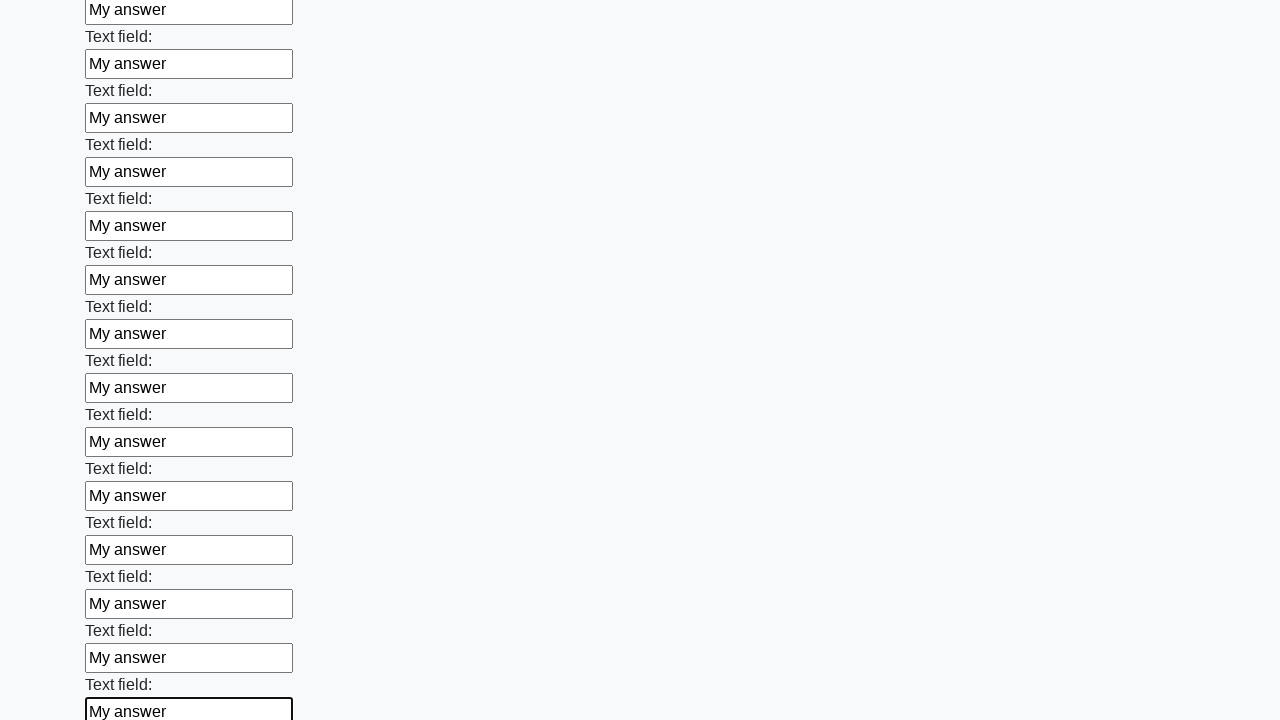

Filled input field 74 of 100 with 'My answer' on input >> nth=73
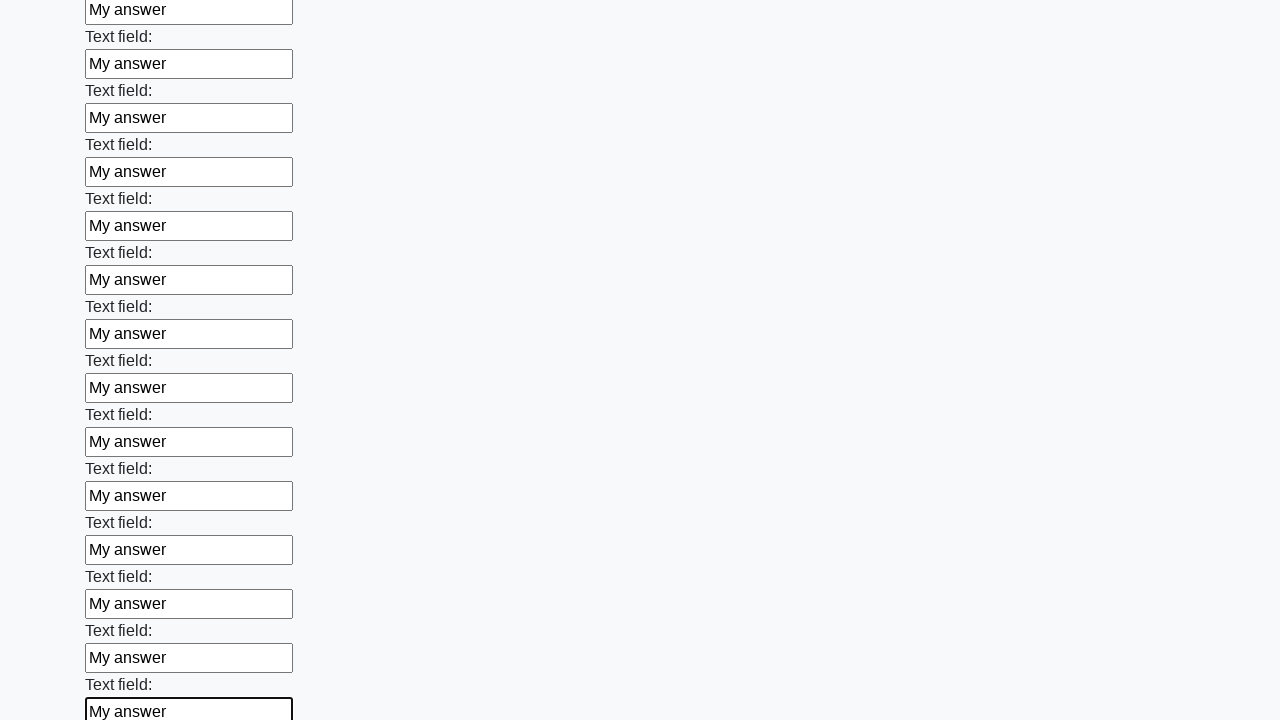

Filled input field 75 of 100 with 'My answer' on input >> nth=74
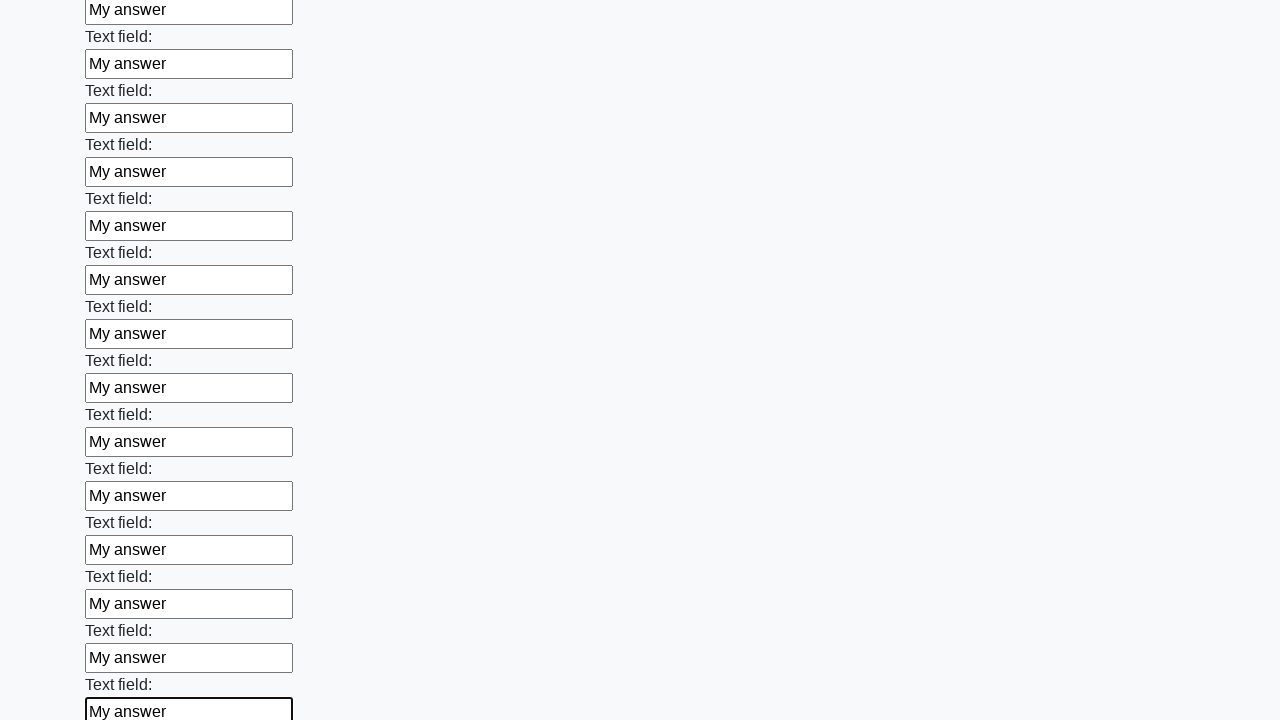

Filled input field 76 of 100 with 'My answer' on input >> nth=75
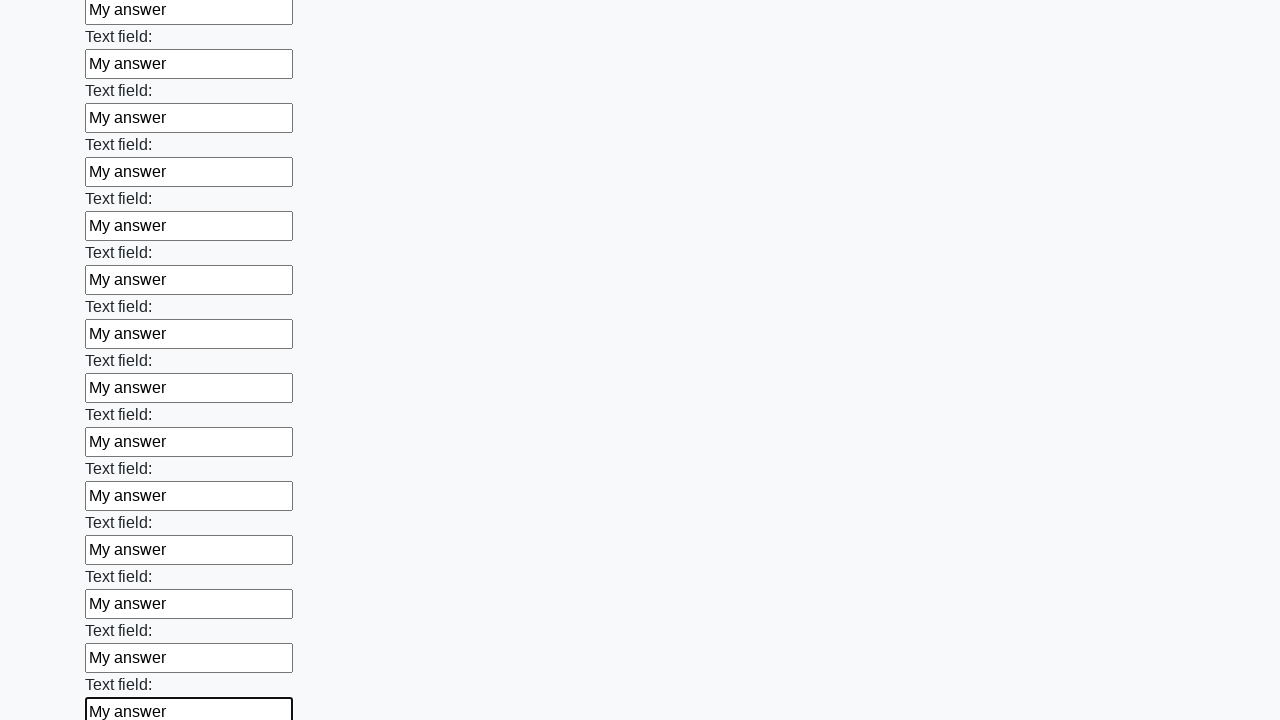

Filled input field 77 of 100 with 'My answer' on input >> nth=76
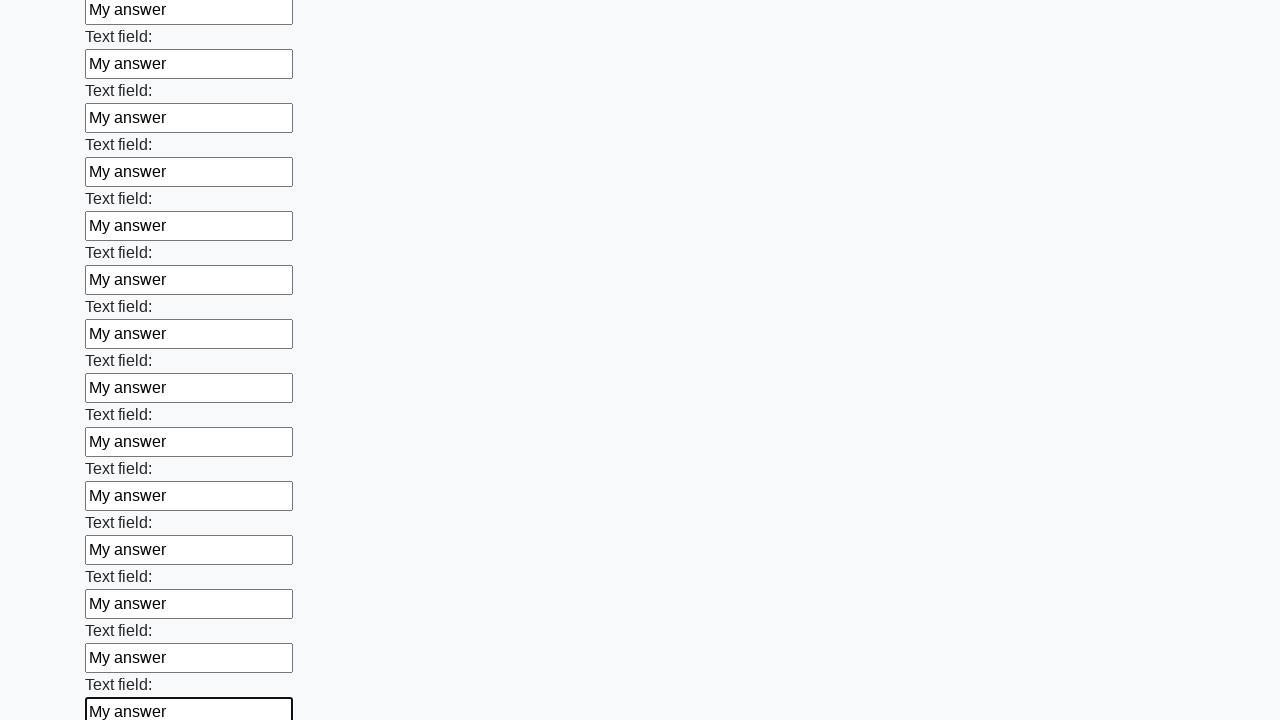

Filled input field 78 of 100 with 'My answer' on input >> nth=77
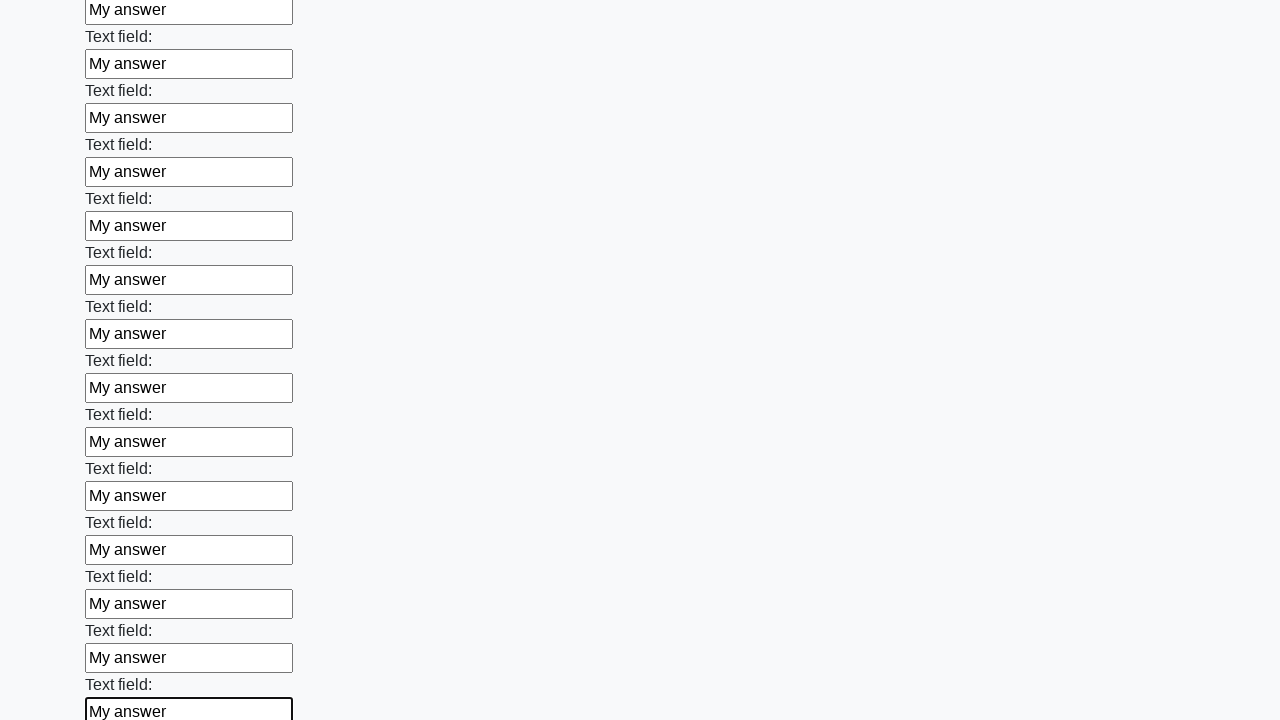

Filled input field 79 of 100 with 'My answer' on input >> nth=78
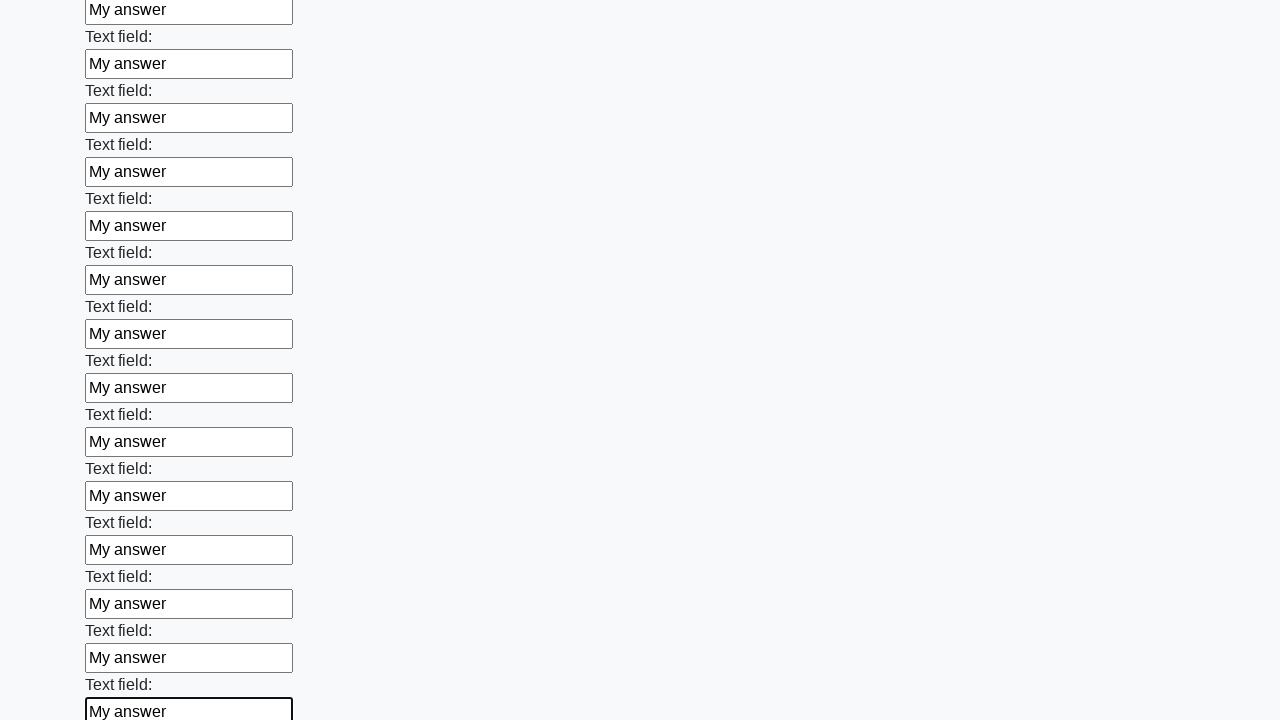

Filled input field 80 of 100 with 'My answer' on input >> nth=79
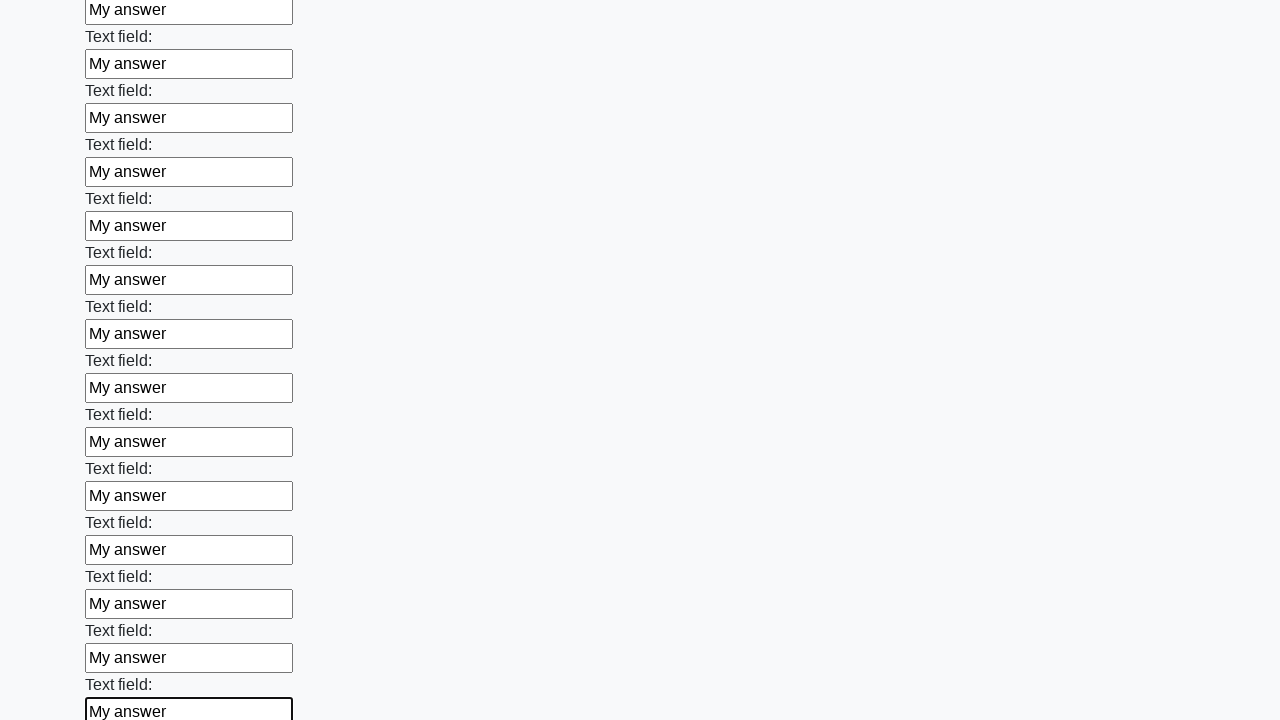

Filled input field 81 of 100 with 'My answer' on input >> nth=80
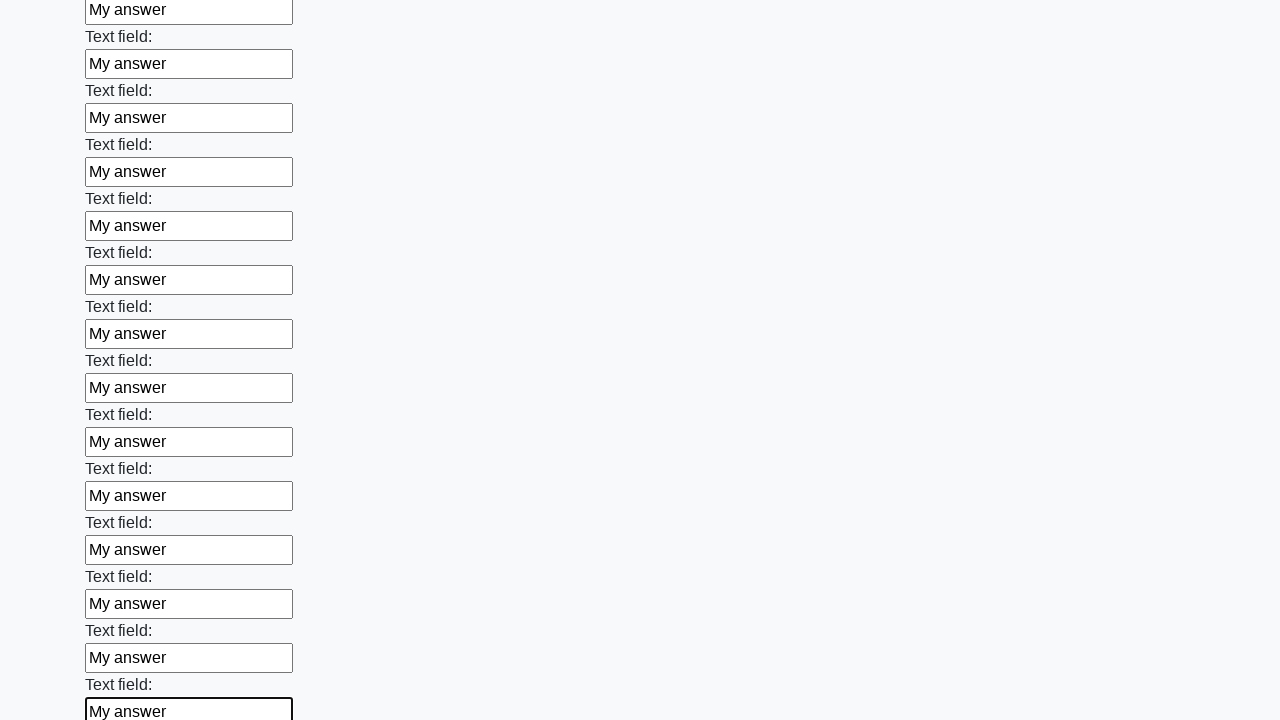

Filled input field 82 of 100 with 'My answer' on input >> nth=81
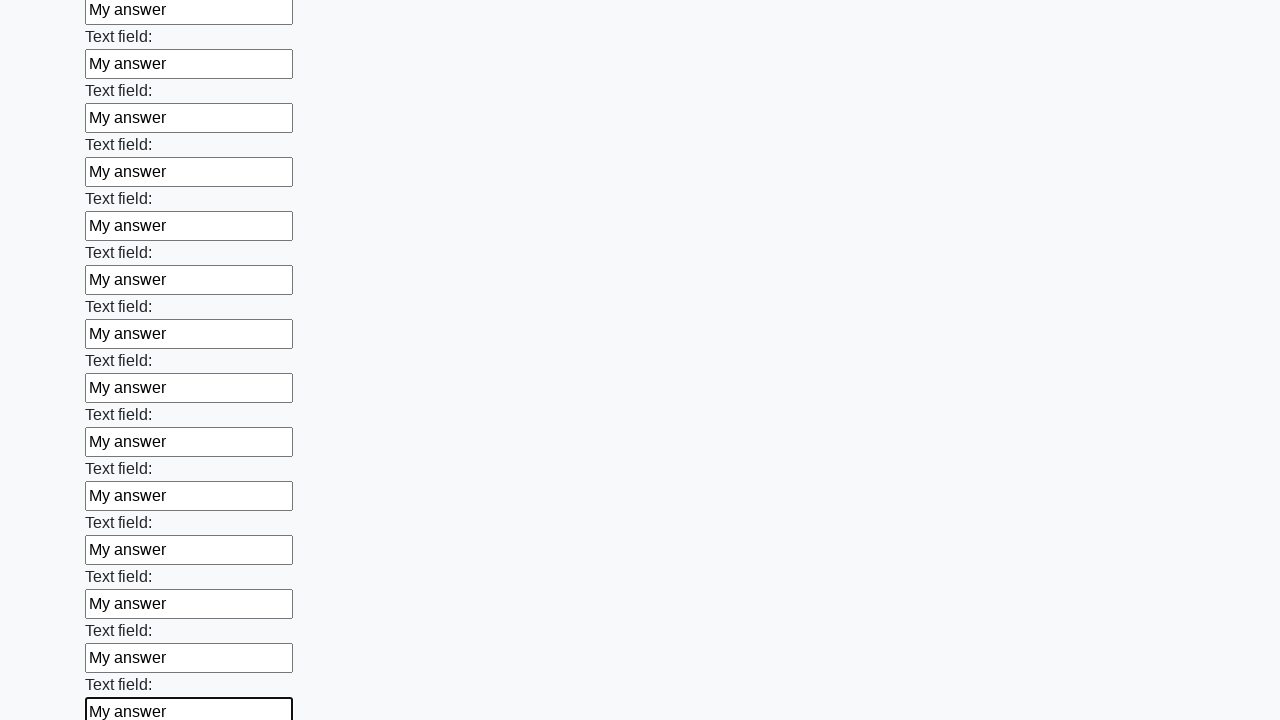

Filled input field 83 of 100 with 'My answer' on input >> nth=82
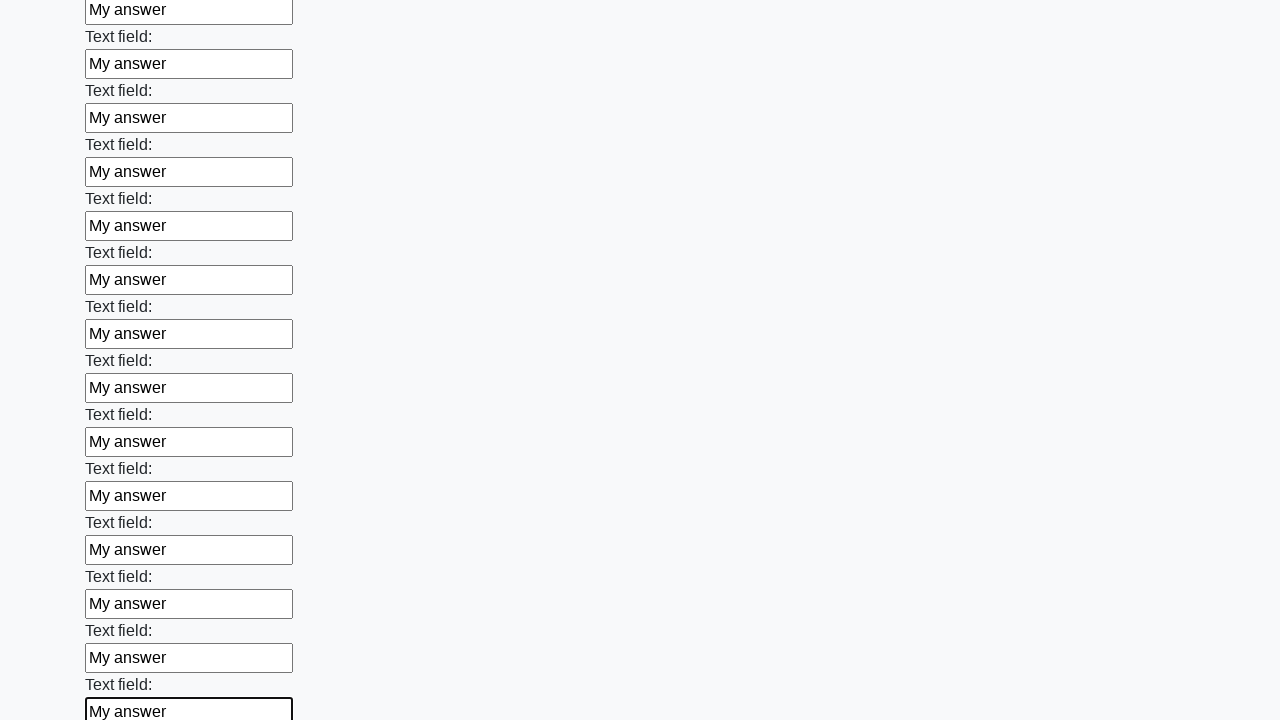

Filled input field 84 of 100 with 'My answer' on input >> nth=83
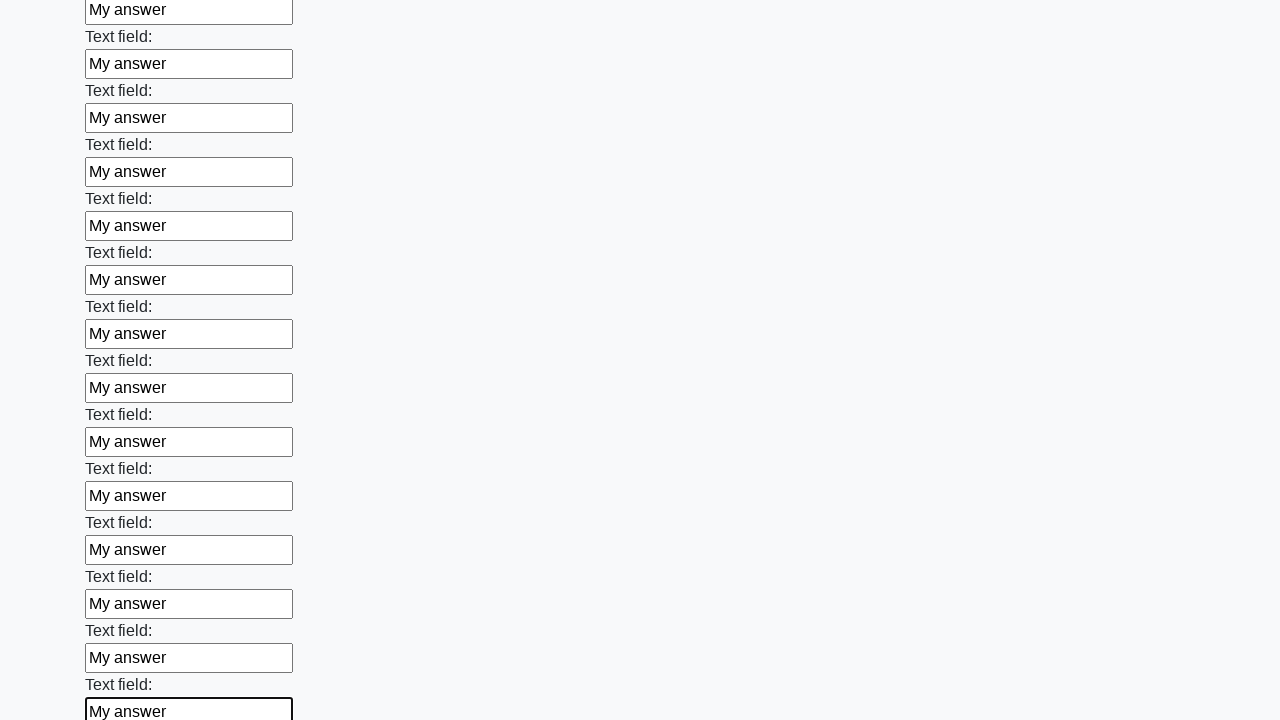

Filled input field 85 of 100 with 'My answer' on input >> nth=84
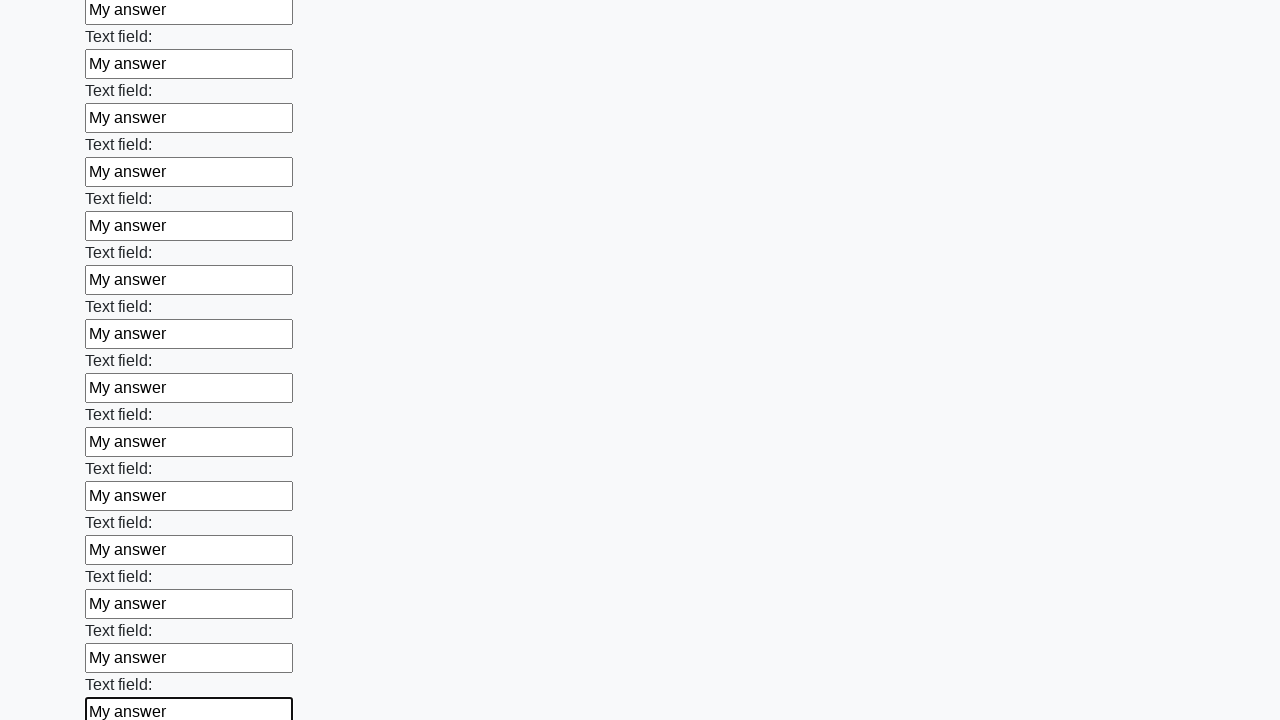

Filled input field 86 of 100 with 'My answer' on input >> nth=85
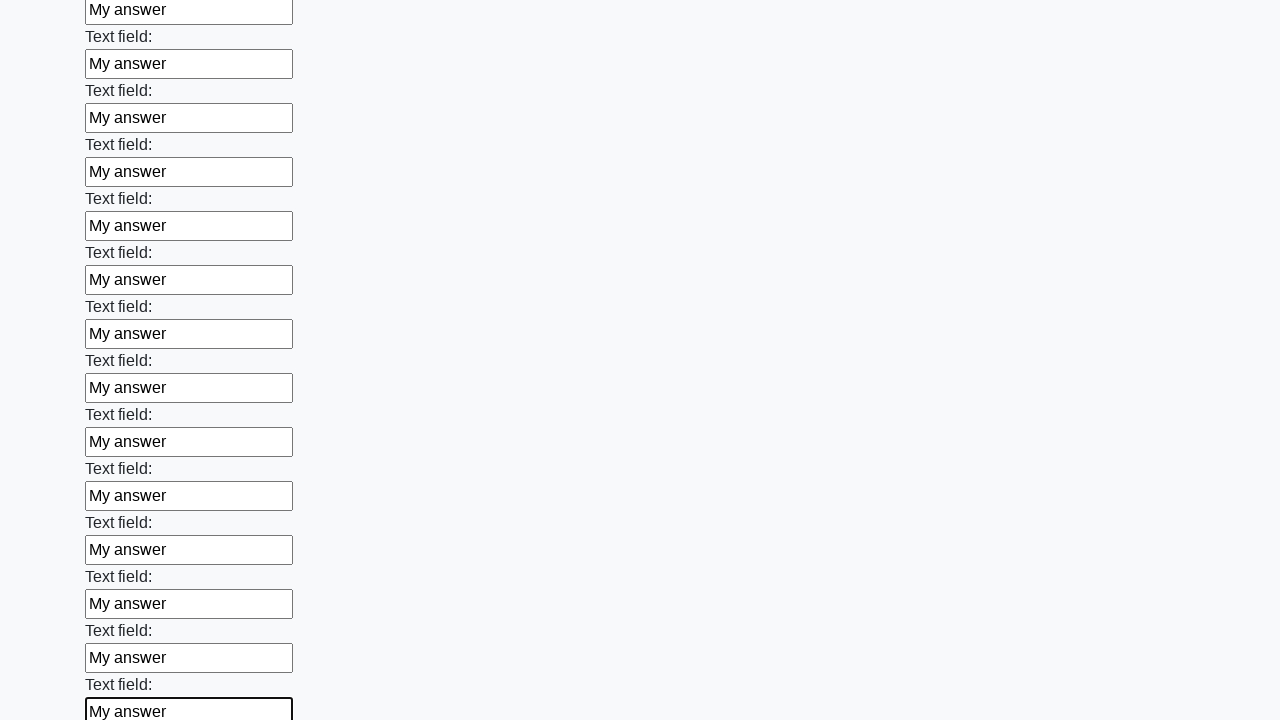

Filled input field 87 of 100 with 'My answer' on input >> nth=86
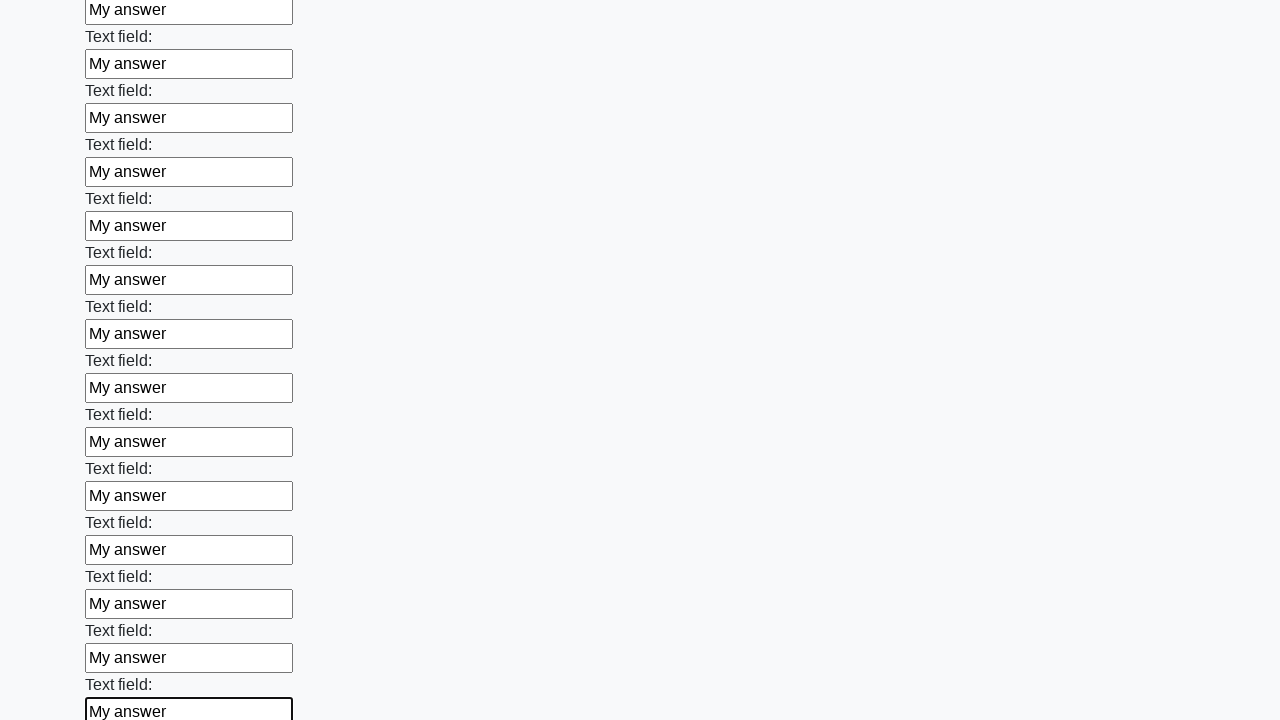

Filled input field 88 of 100 with 'My answer' on input >> nth=87
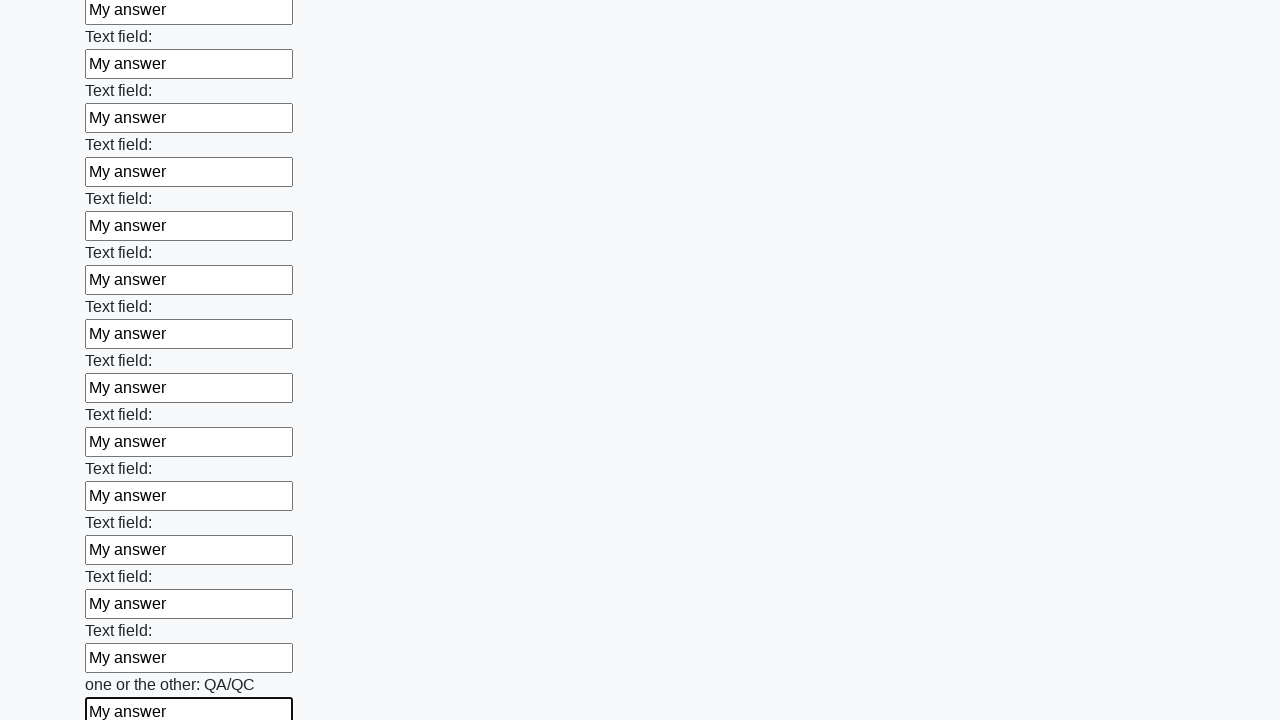

Filled input field 89 of 100 with 'My answer' on input >> nth=88
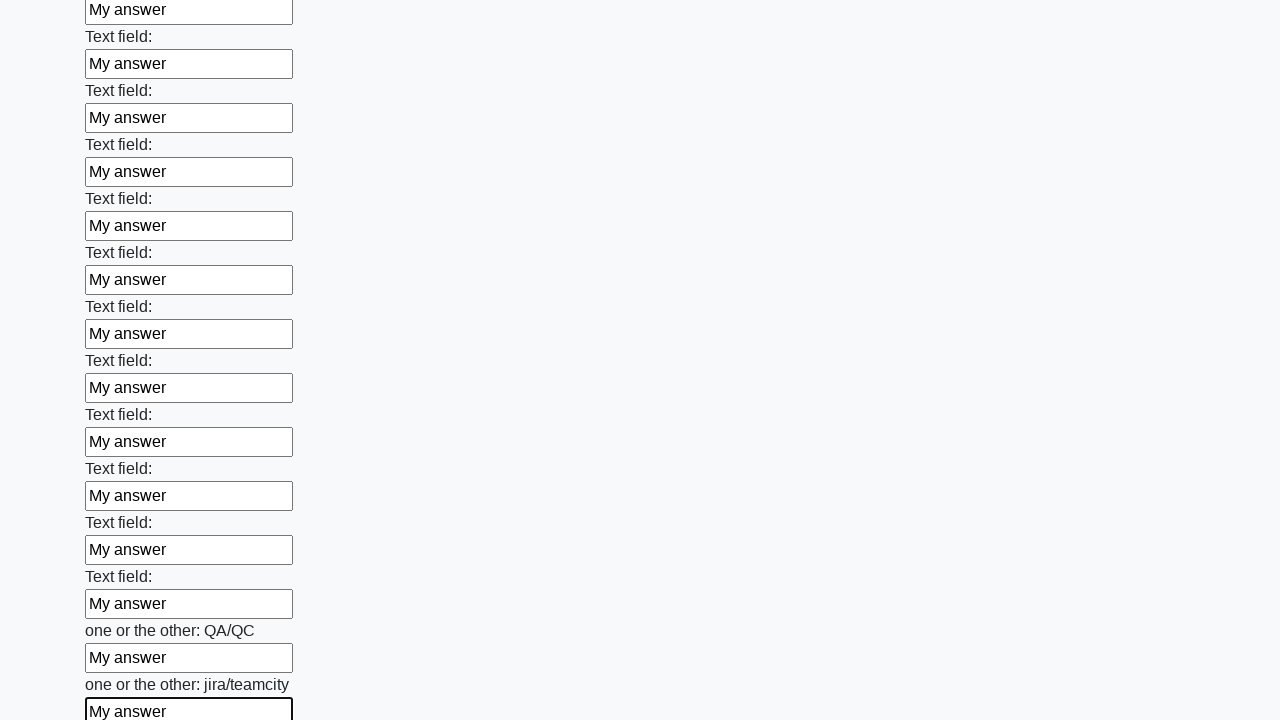

Filled input field 90 of 100 with 'My answer' on input >> nth=89
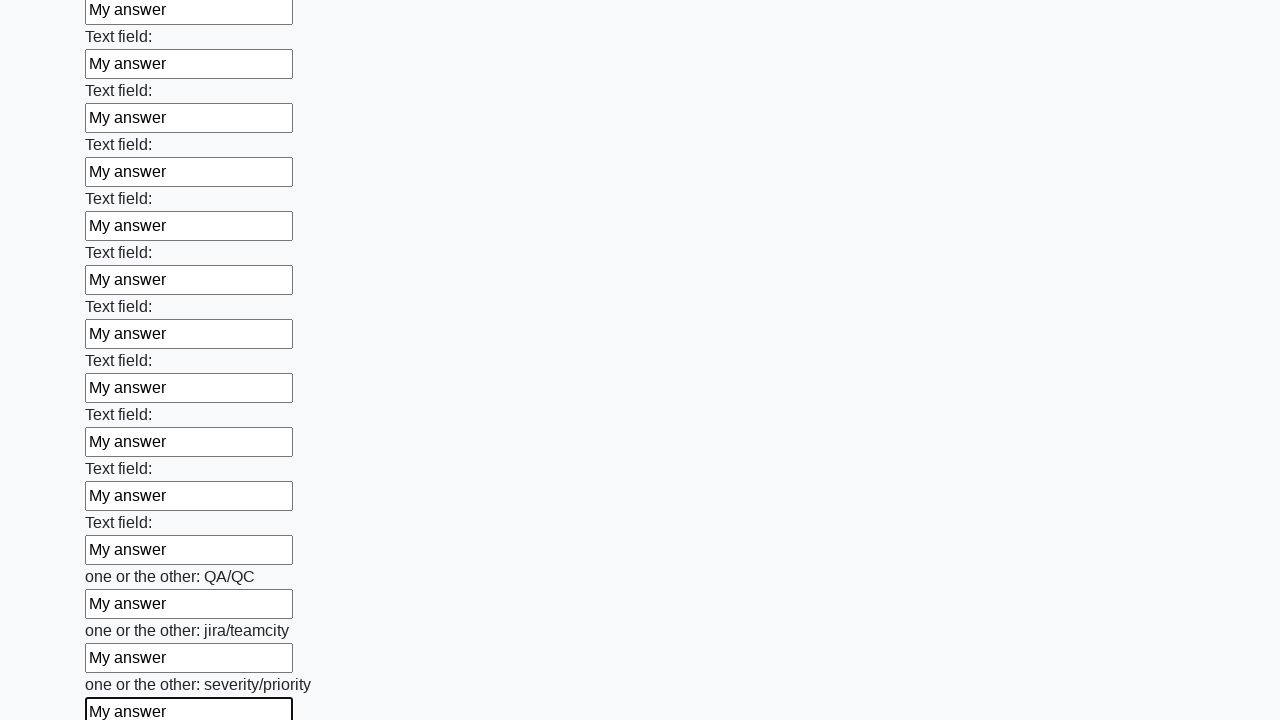

Filled input field 91 of 100 with 'My answer' on input >> nth=90
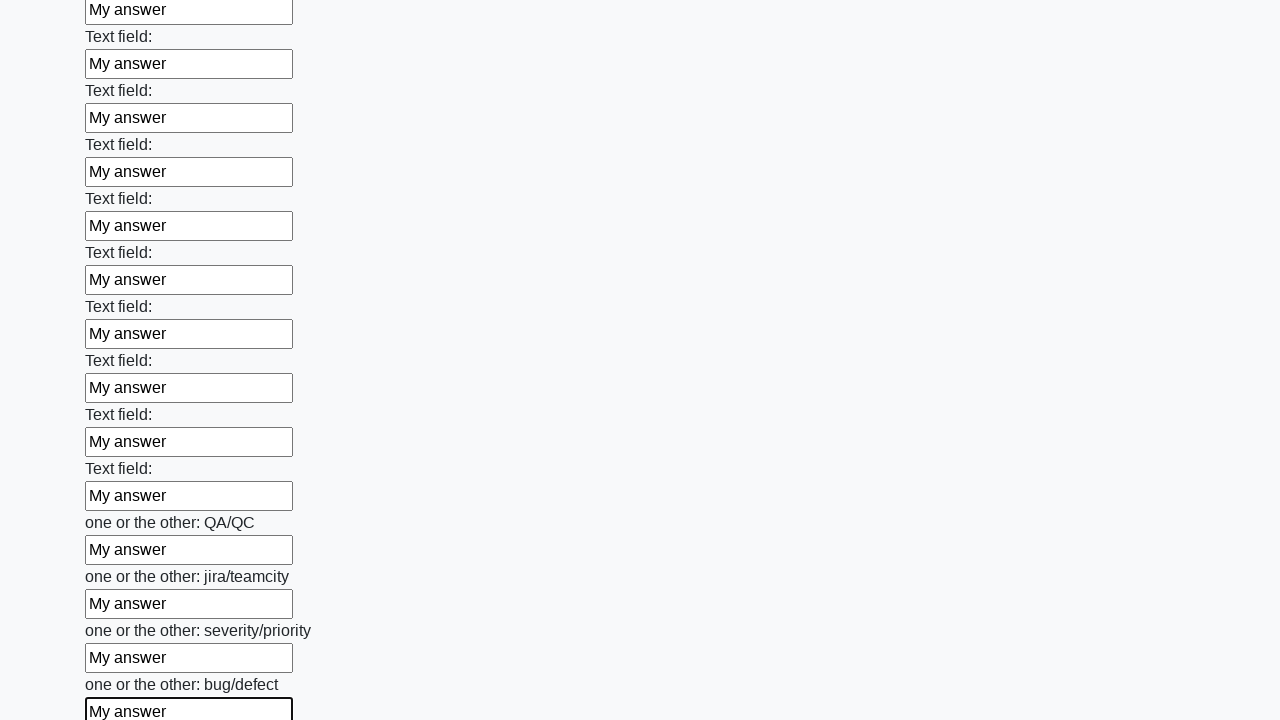

Filled input field 92 of 100 with 'My answer' on input >> nth=91
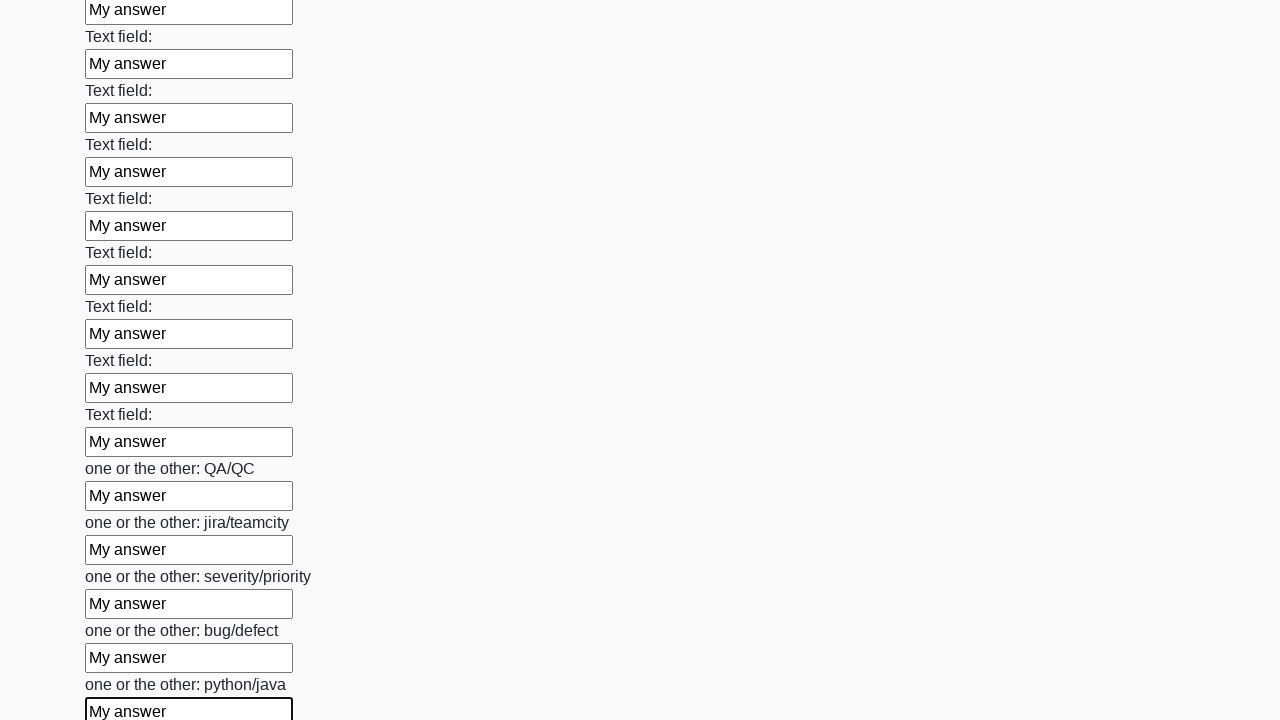

Filled input field 93 of 100 with 'My answer' on input >> nth=92
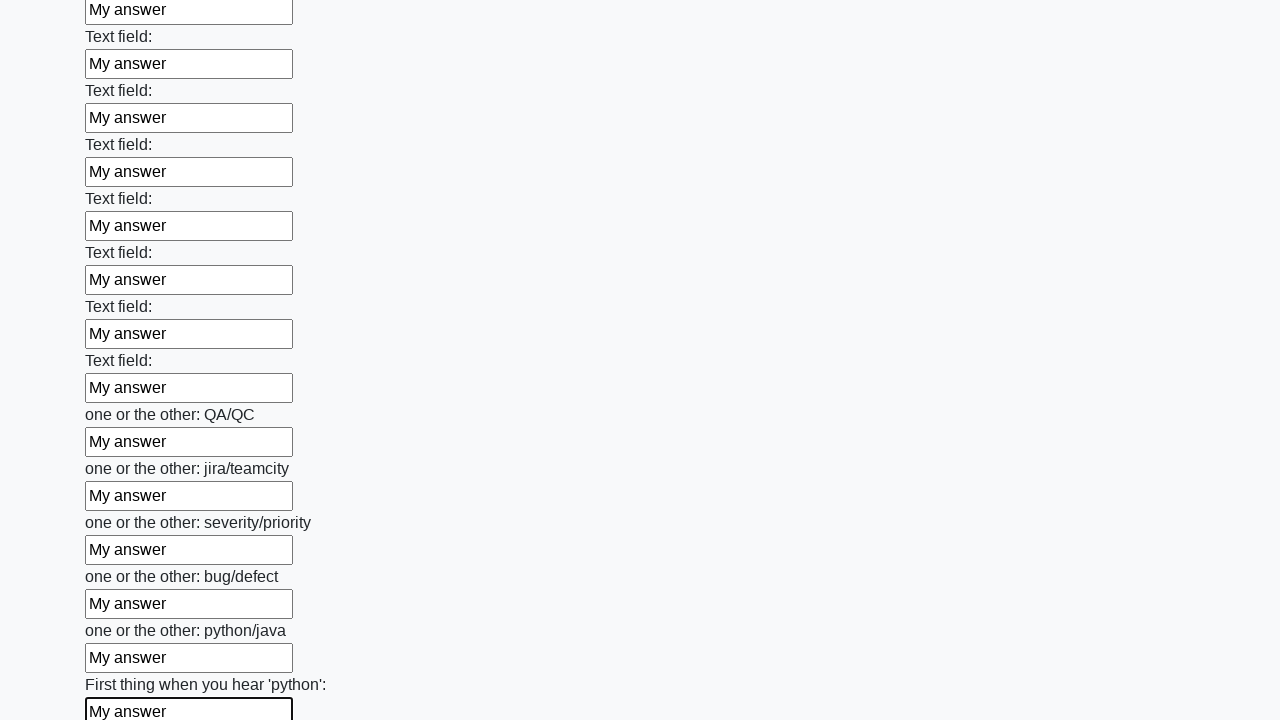

Filled input field 94 of 100 with 'My answer' on input >> nth=93
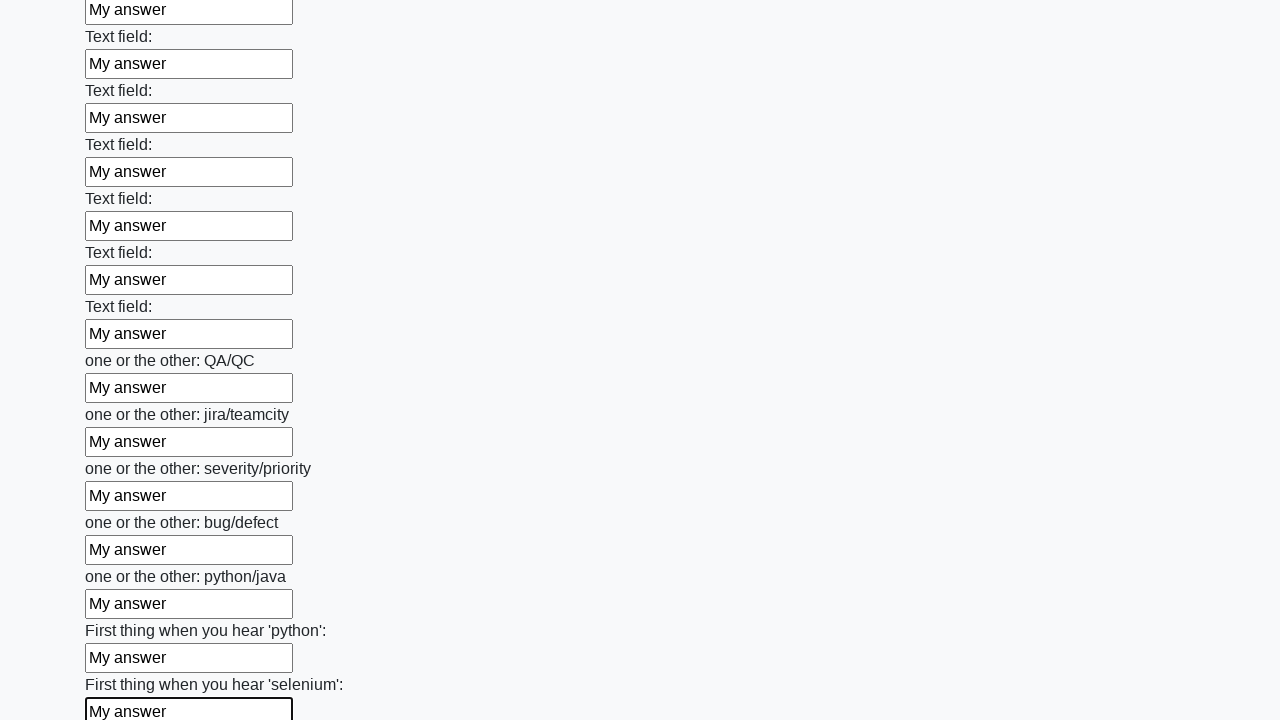

Filled input field 95 of 100 with 'My answer' on input >> nth=94
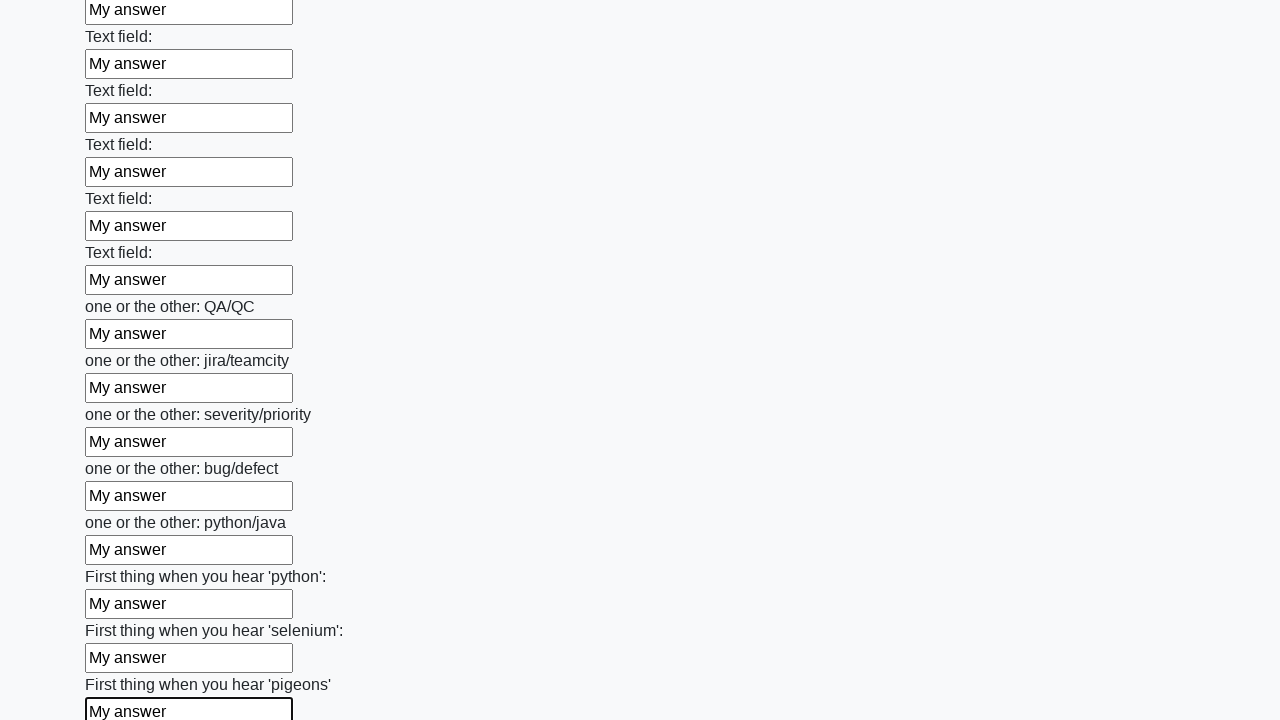

Filled input field 96 of 100 with 'My answer' on input >> nth=95
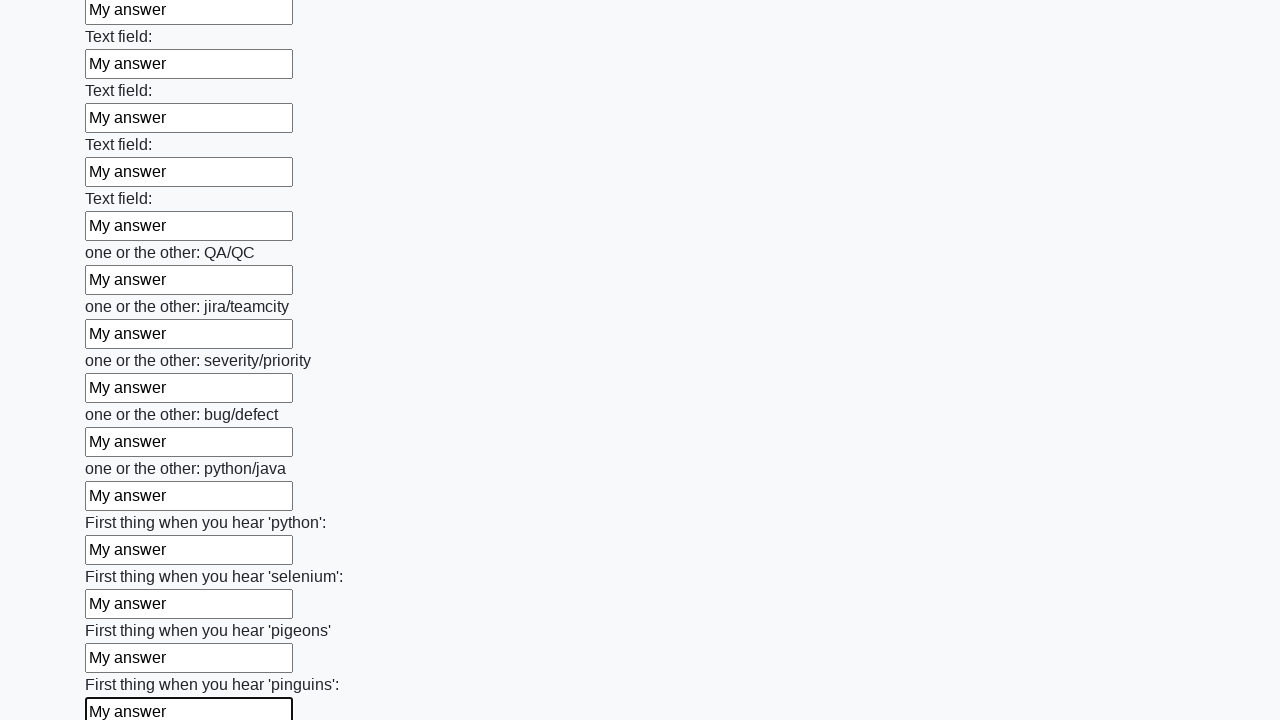

Filled input field 97 of 100 with 'My answer' on input >> nth=96
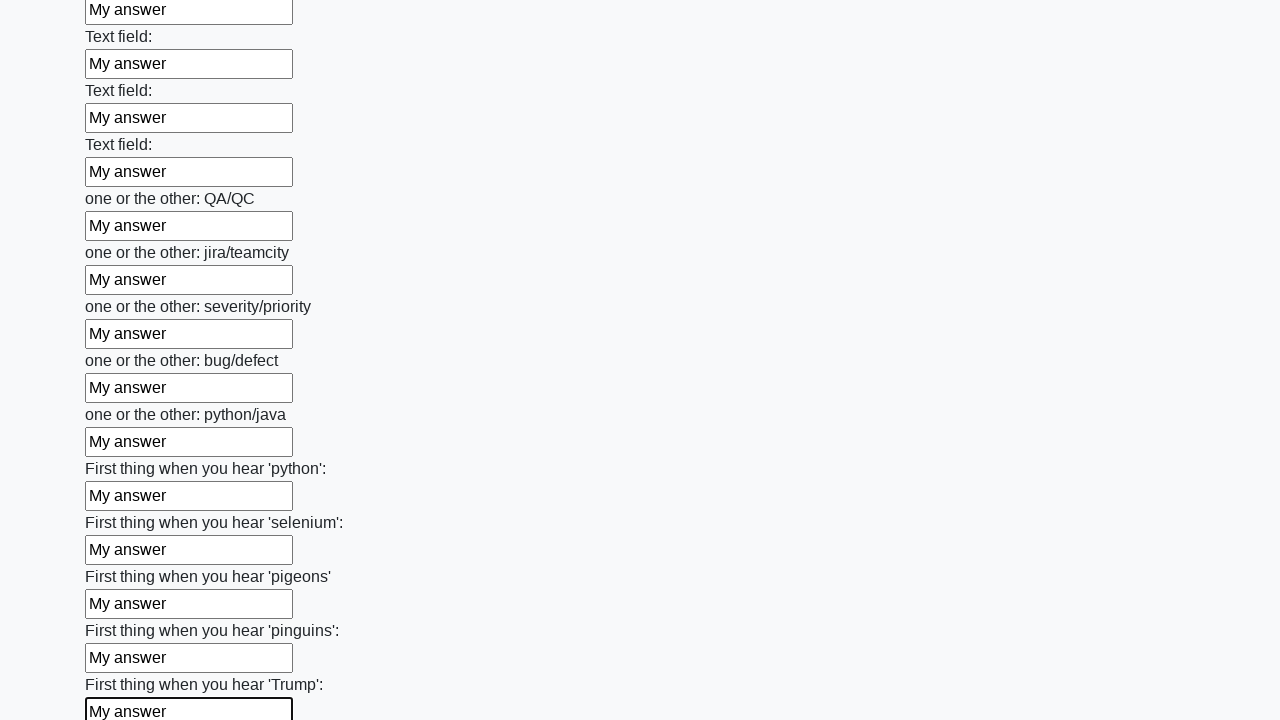

Filled input field 98 of 100 with 'My answer' on input >> nth=97
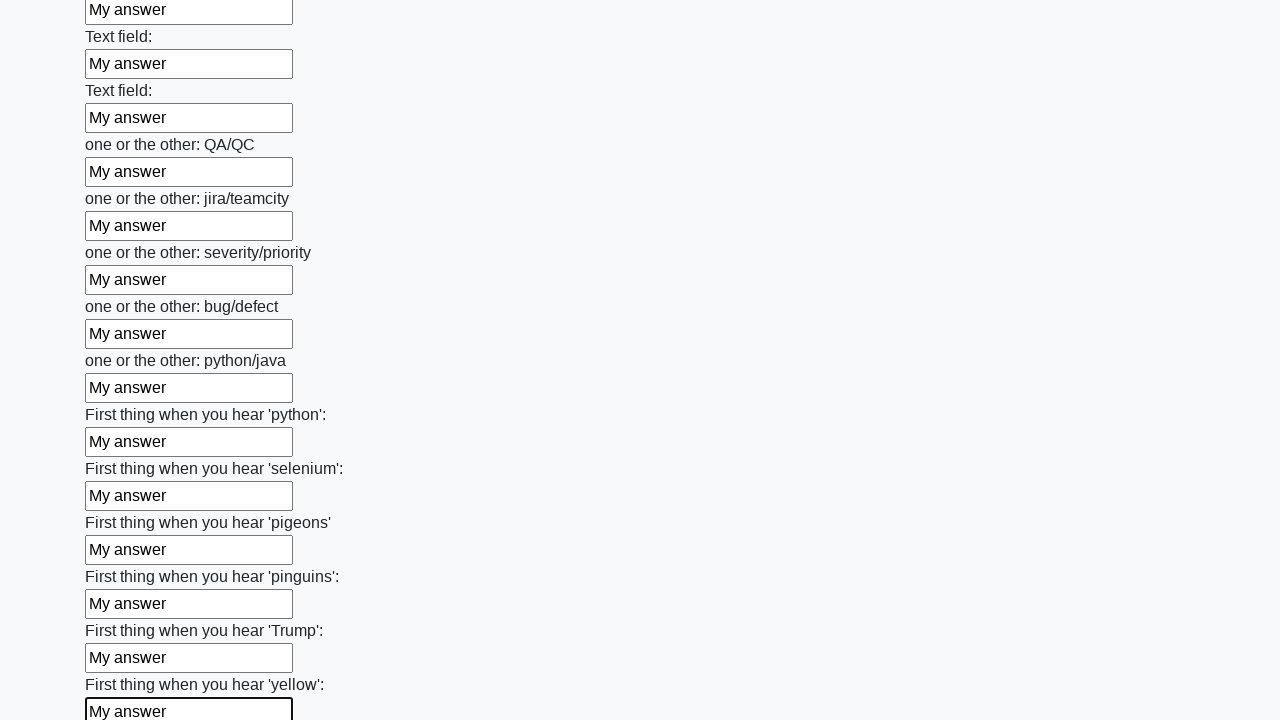

Filled input field 99 of 100 with 'My answer' on input >> nth=98
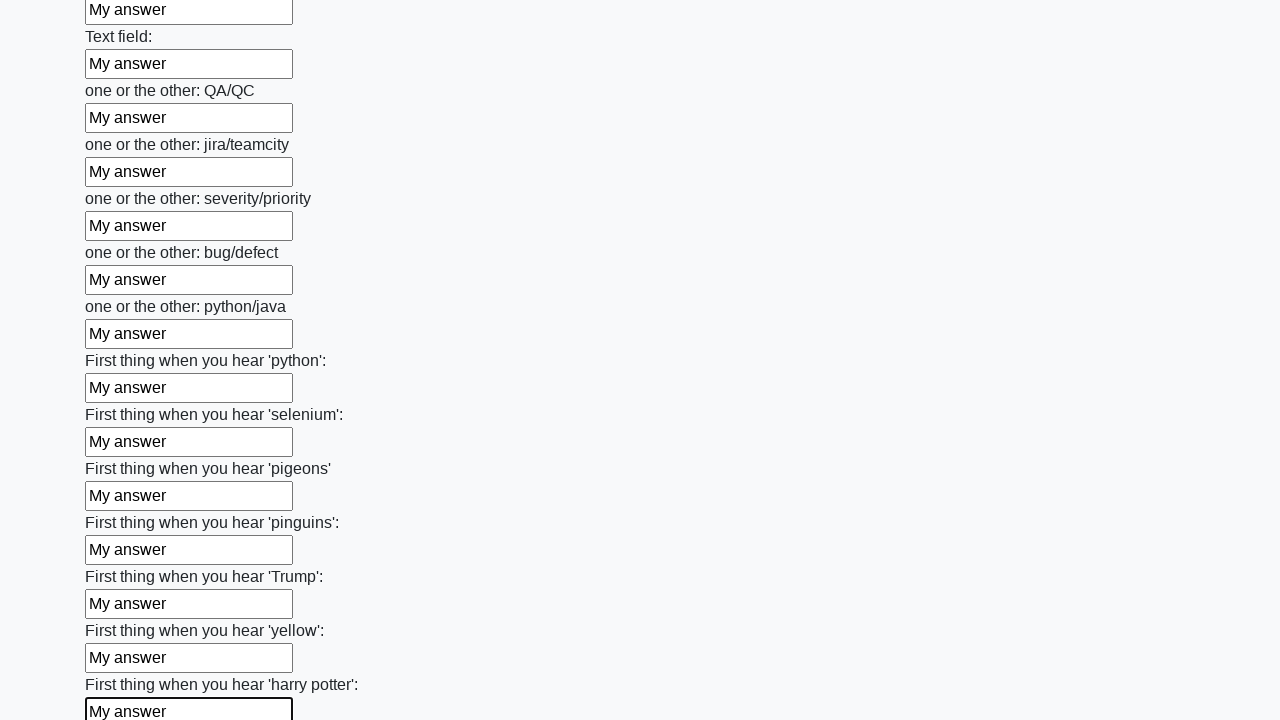

Filled input field 100 of 100 with 'My answer' on input >> nth=99
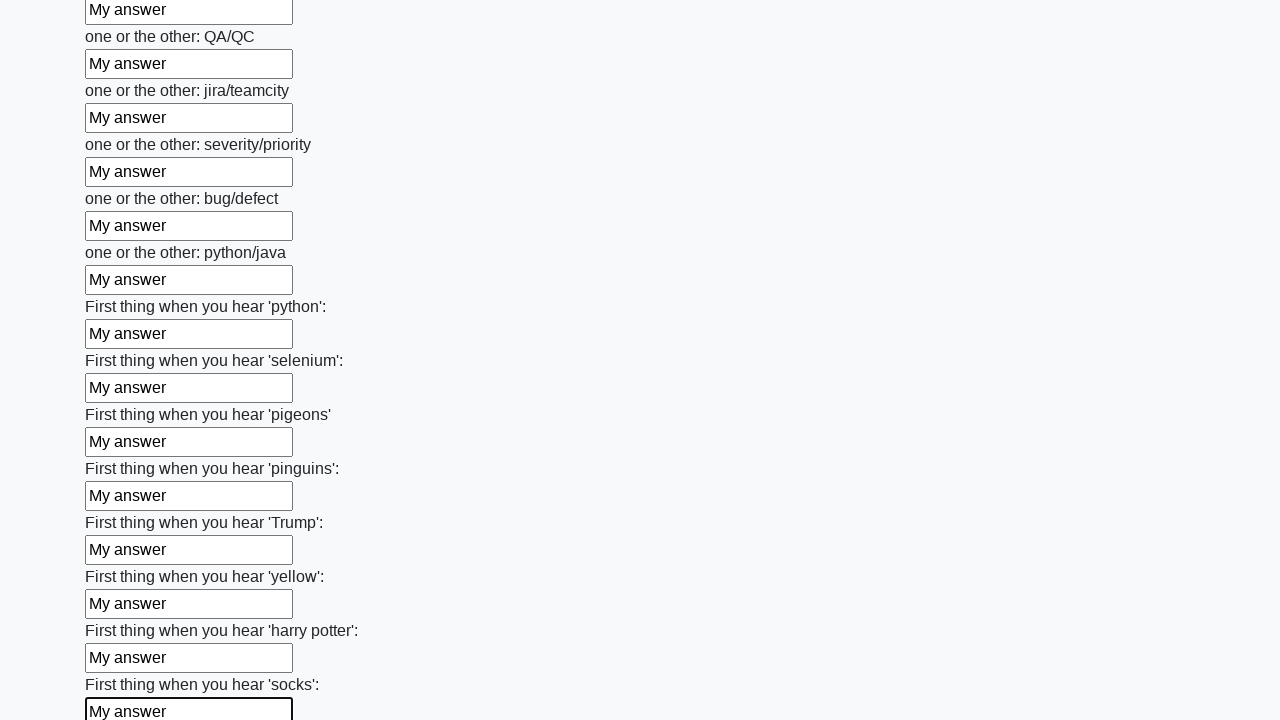

Clicked the form submit button at (123, 611) on button
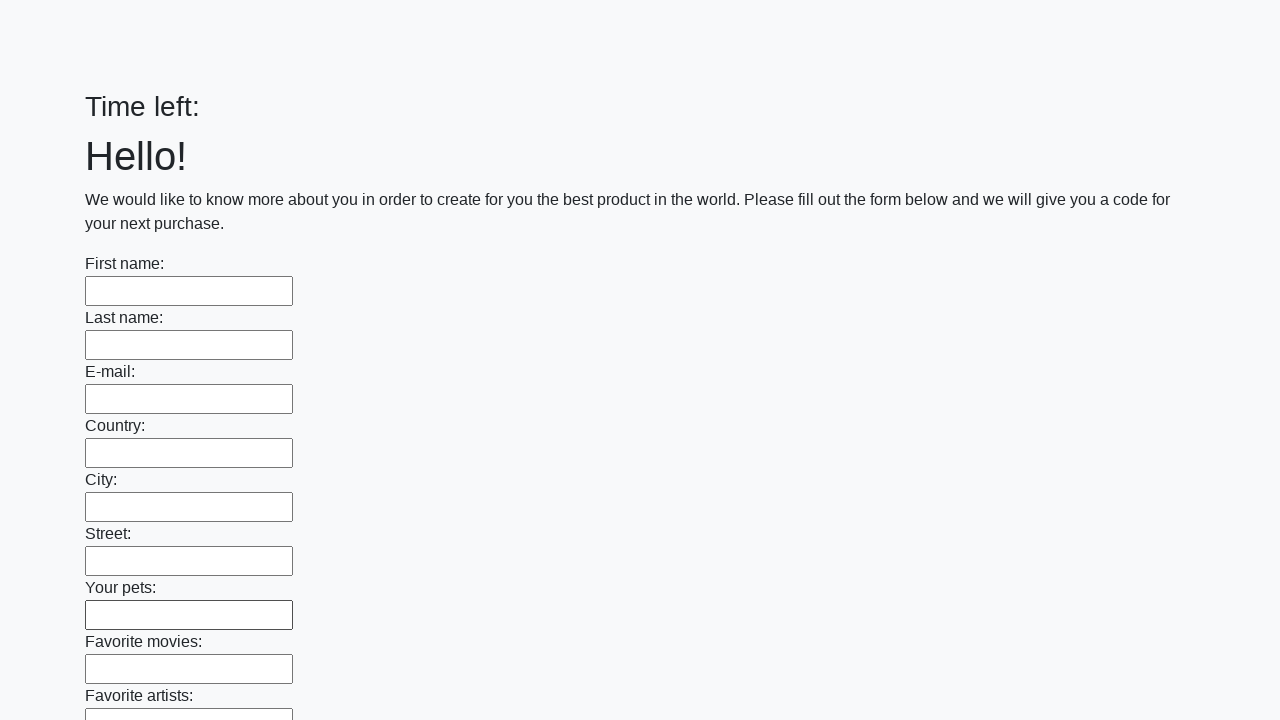

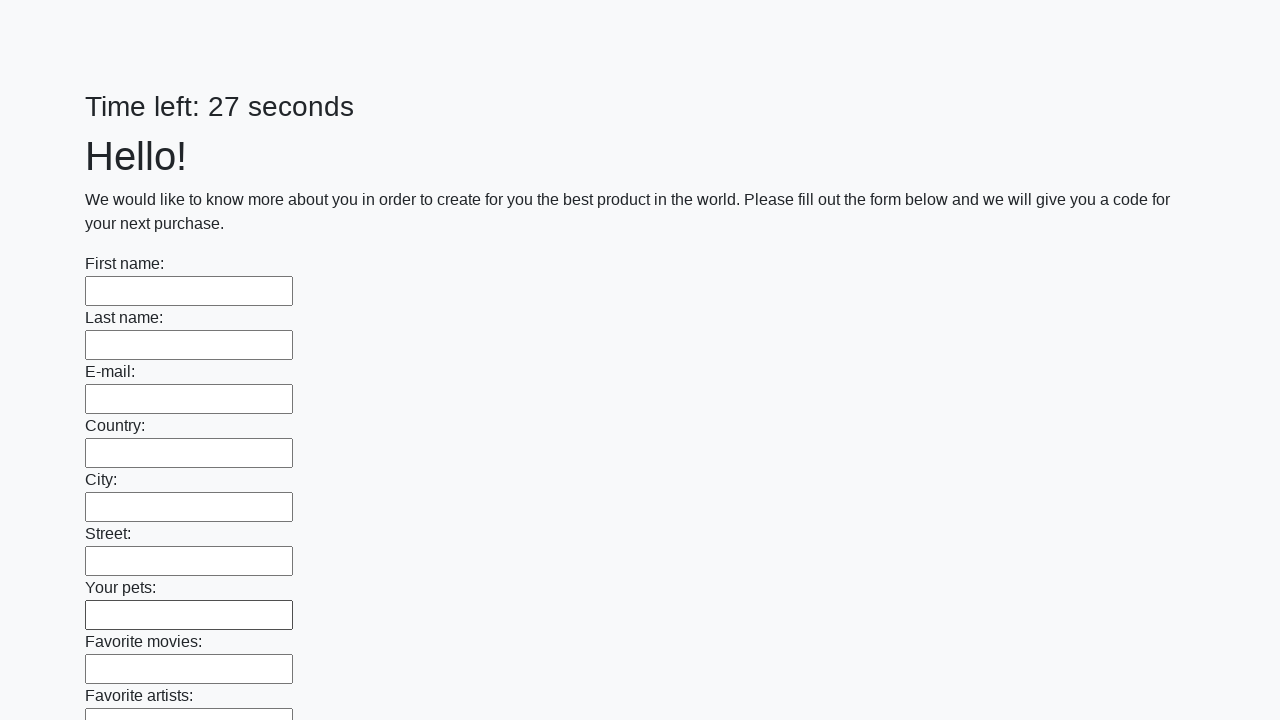